Navigates through all links on the MBAskool homepage by clicking each link element found on the page

Starting URL: https://www.mbaskool.com/

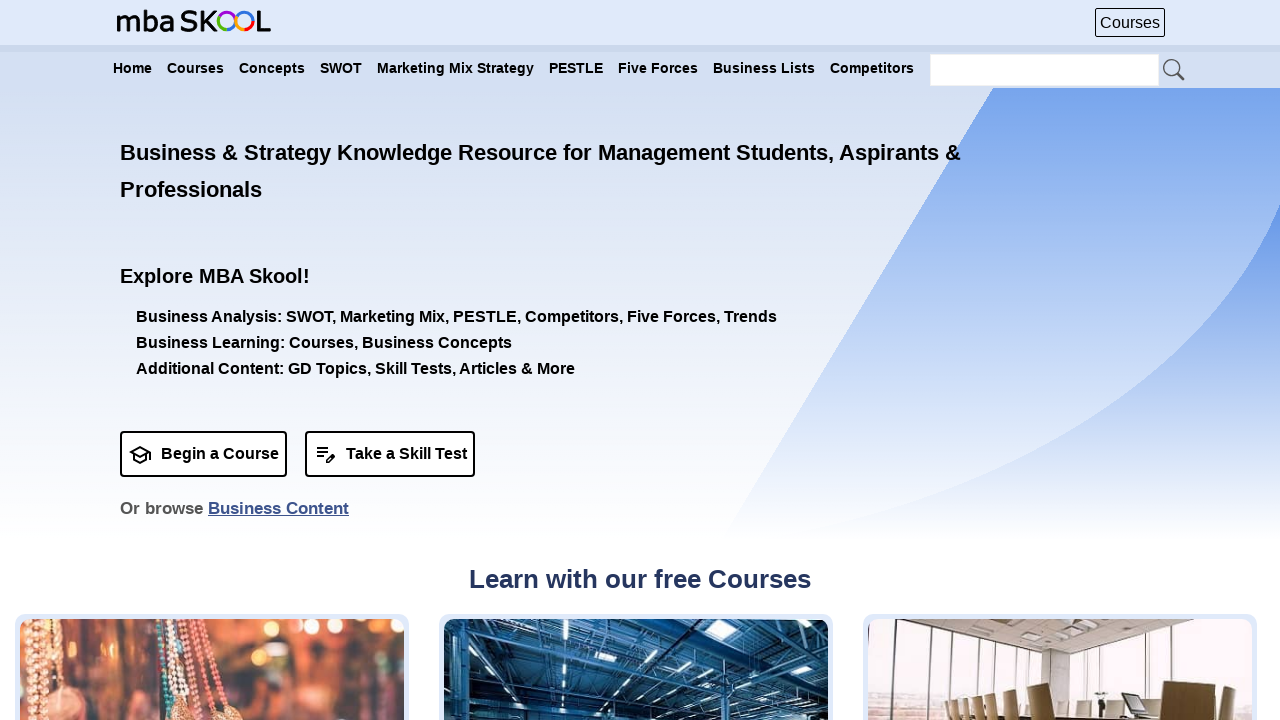

Queried all link elements on MBAskool homepage and found 99 links
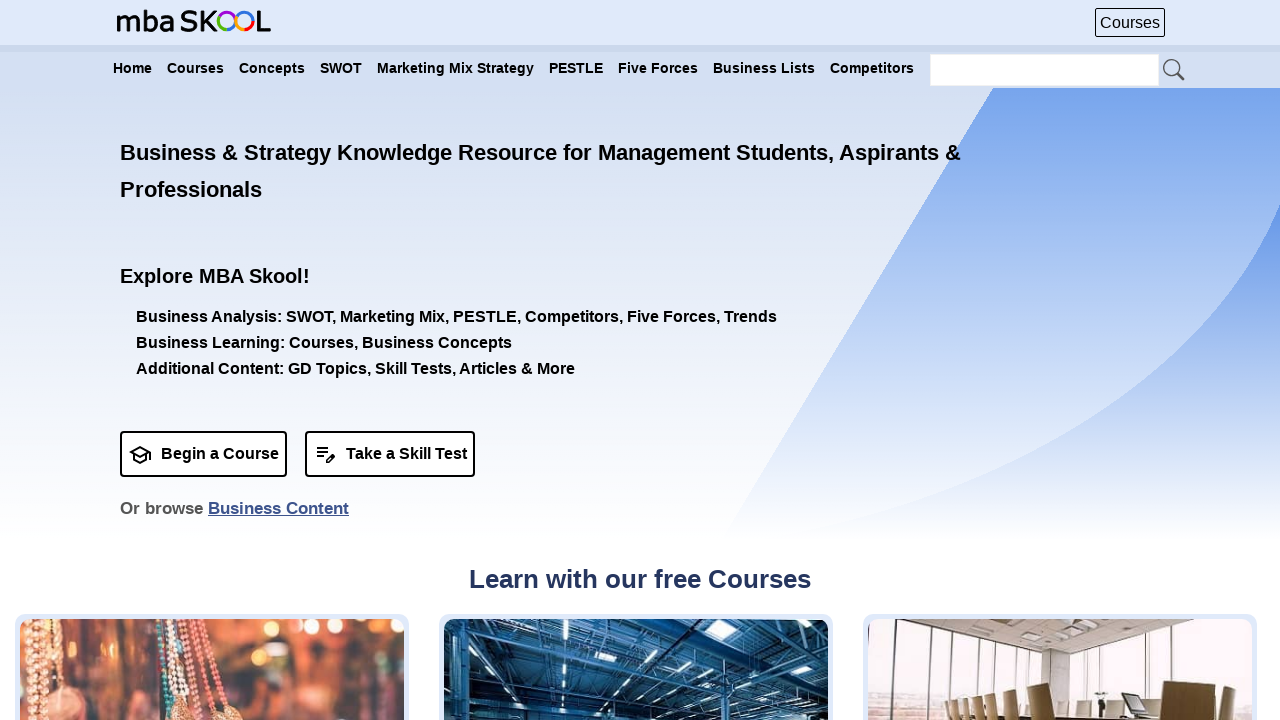

Re-queried all link elements for iteration 1
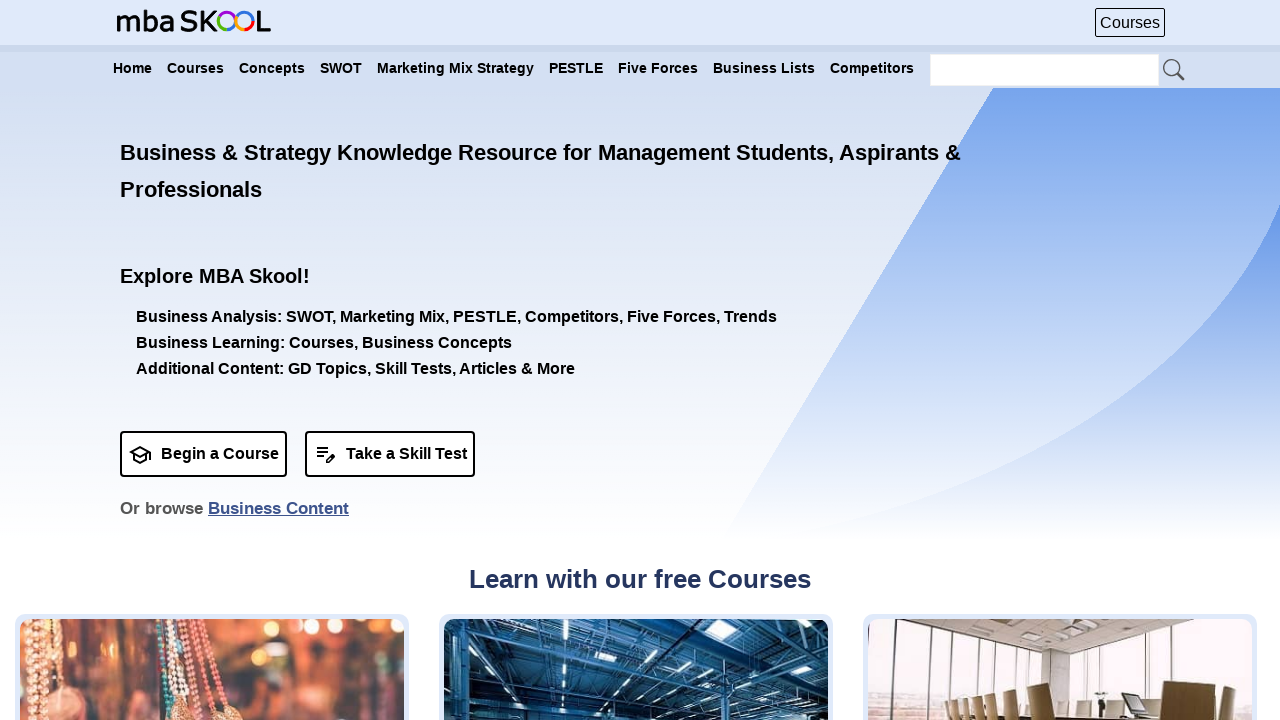

Retrieved href attribute from link 1: https://www.mbaskool.com/
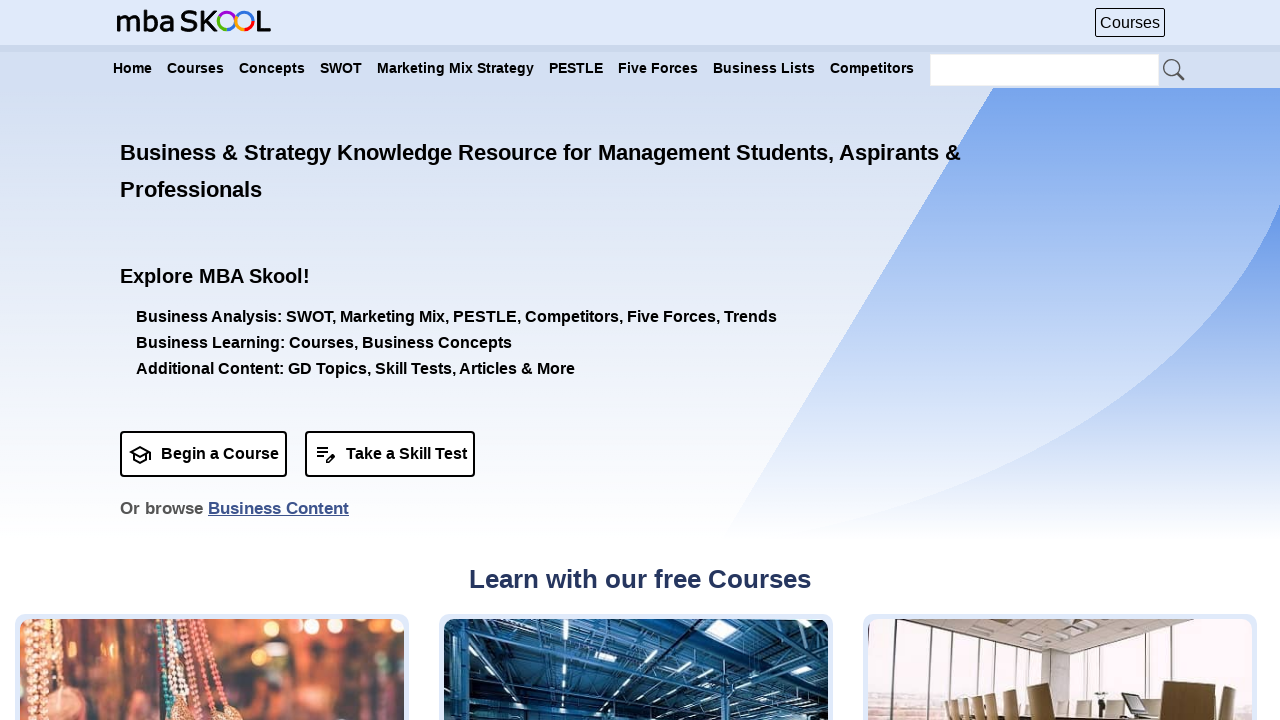

Clicked link 1 with href: https://www.mbaskool.com/
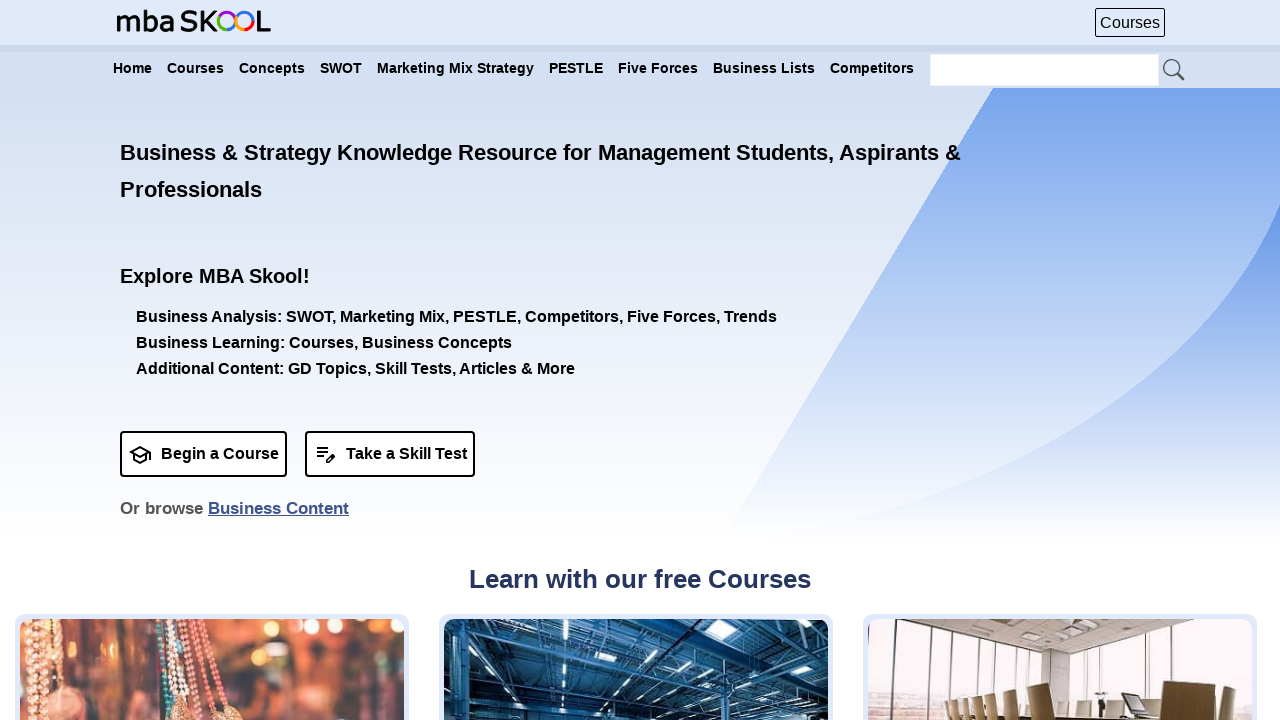

Waited for page to load after clicking link 1
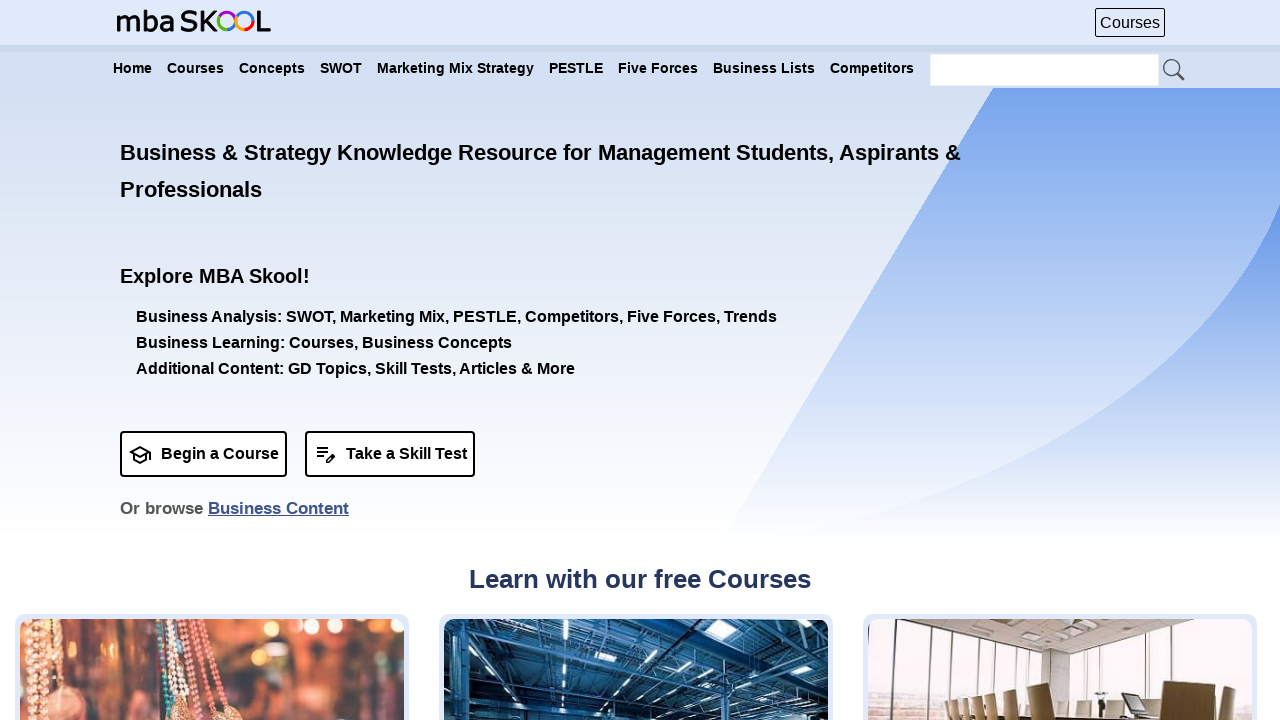

Navigated back to MBAskool homepage
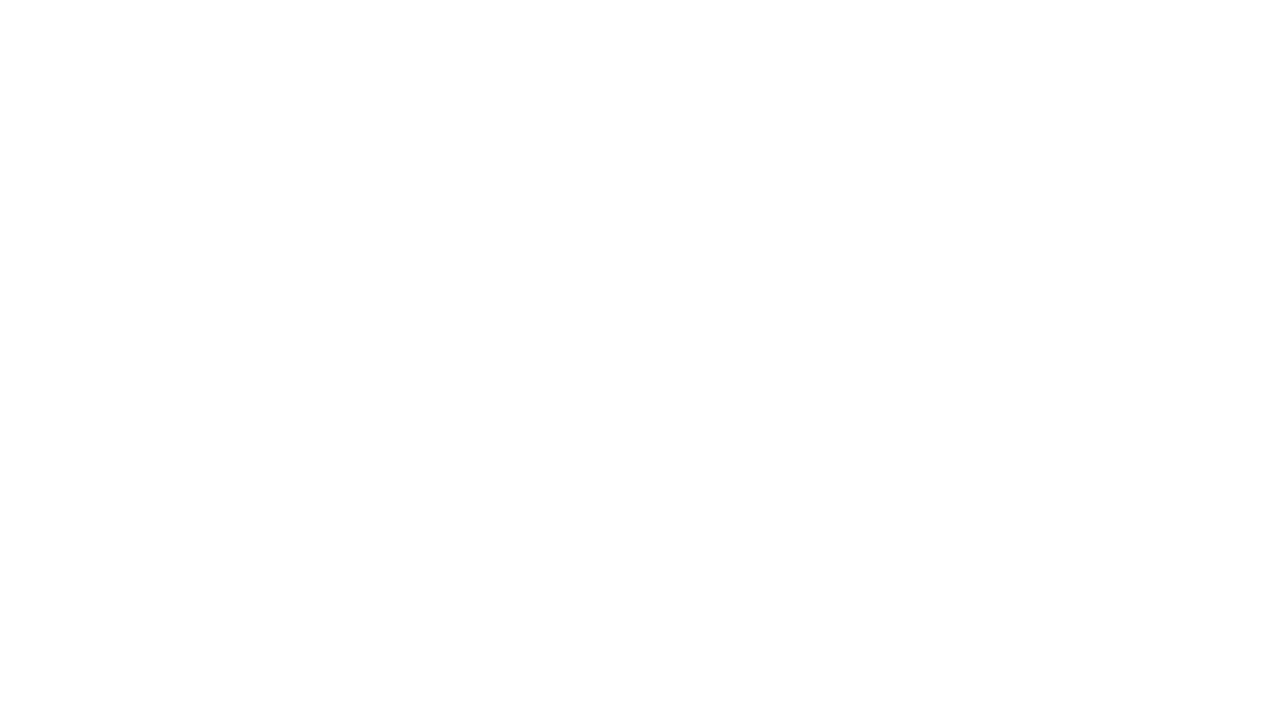

Waited for homepage to load after navigation back
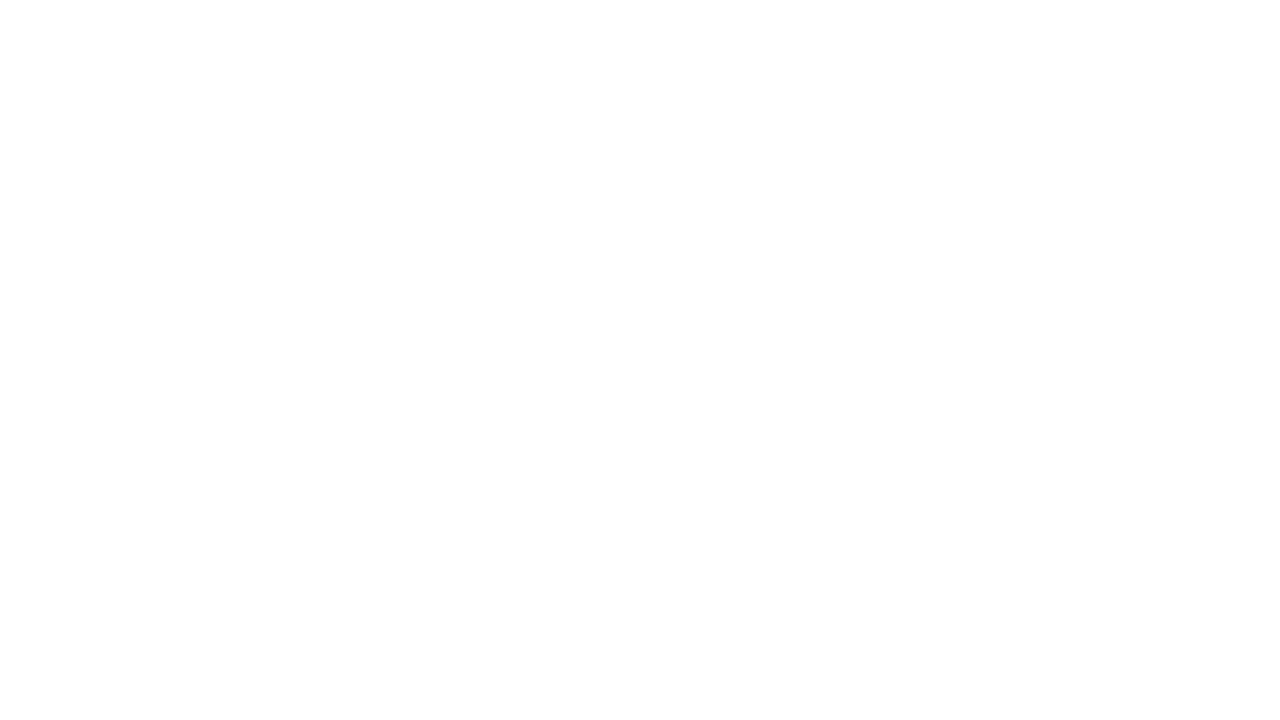

Re-queried all link elements for iteration 2
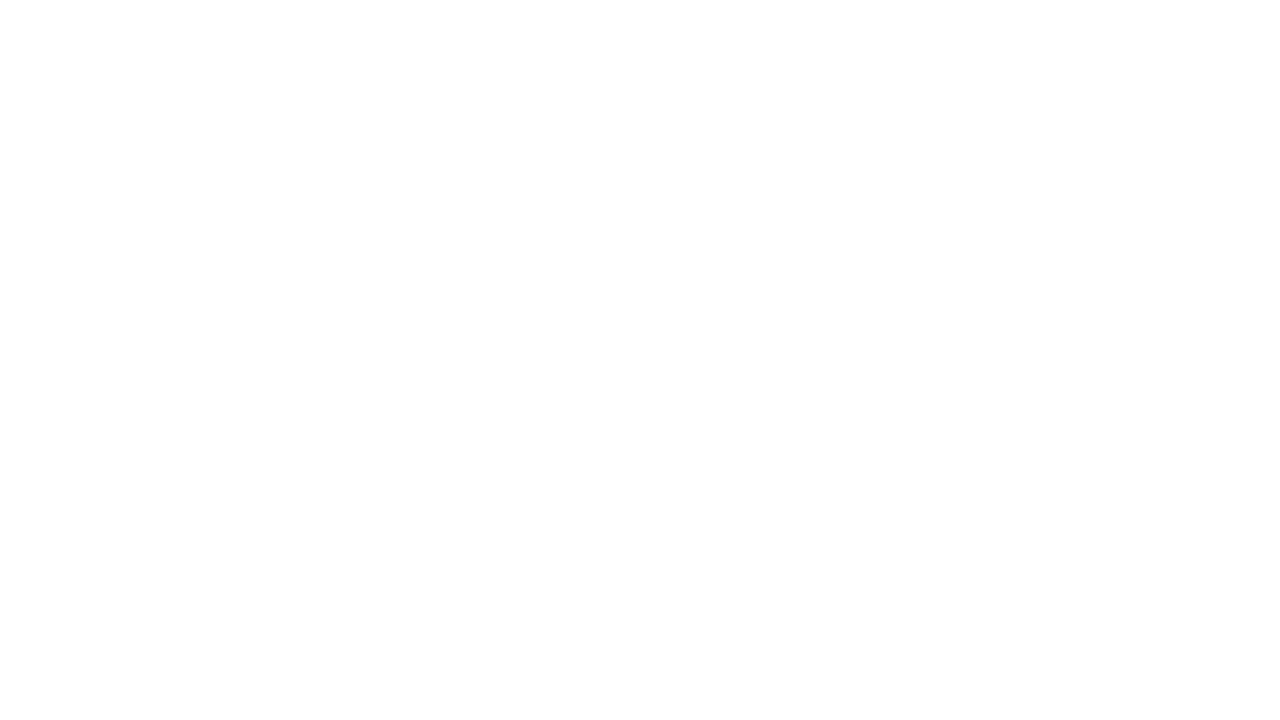

Re-queried all link elements for iteration 3
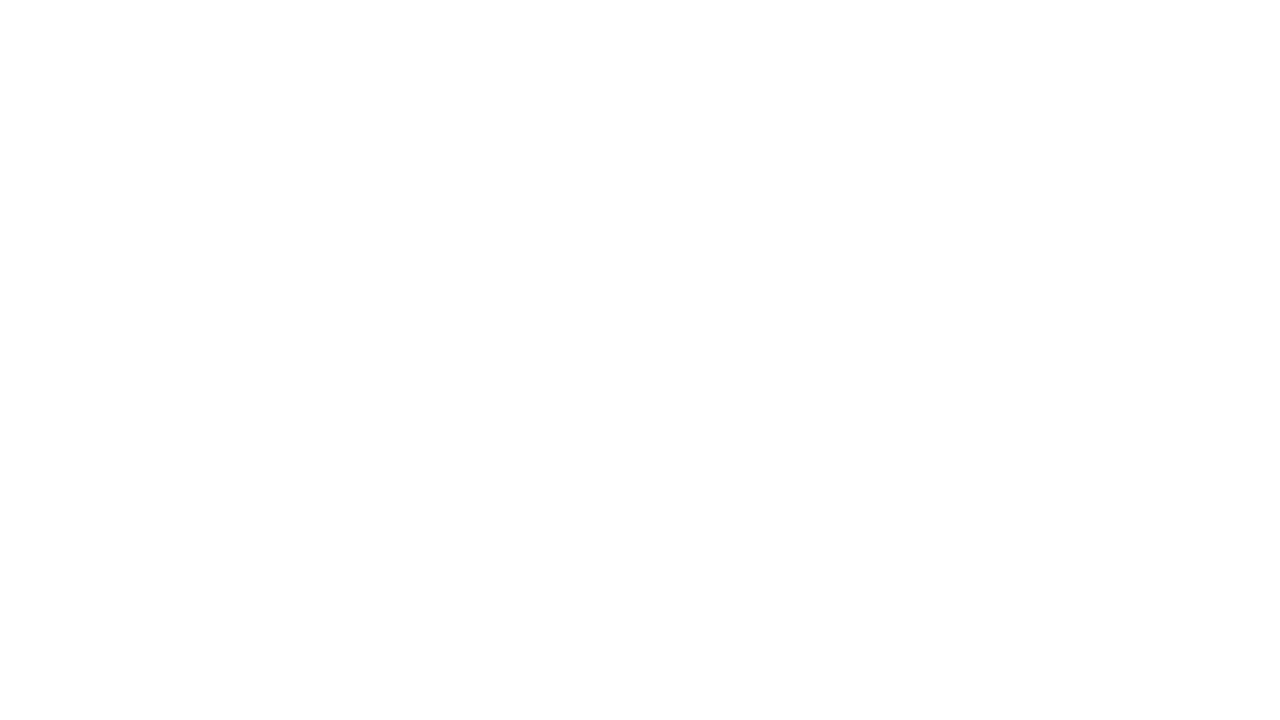

Re-queried all link elements for iteration 4
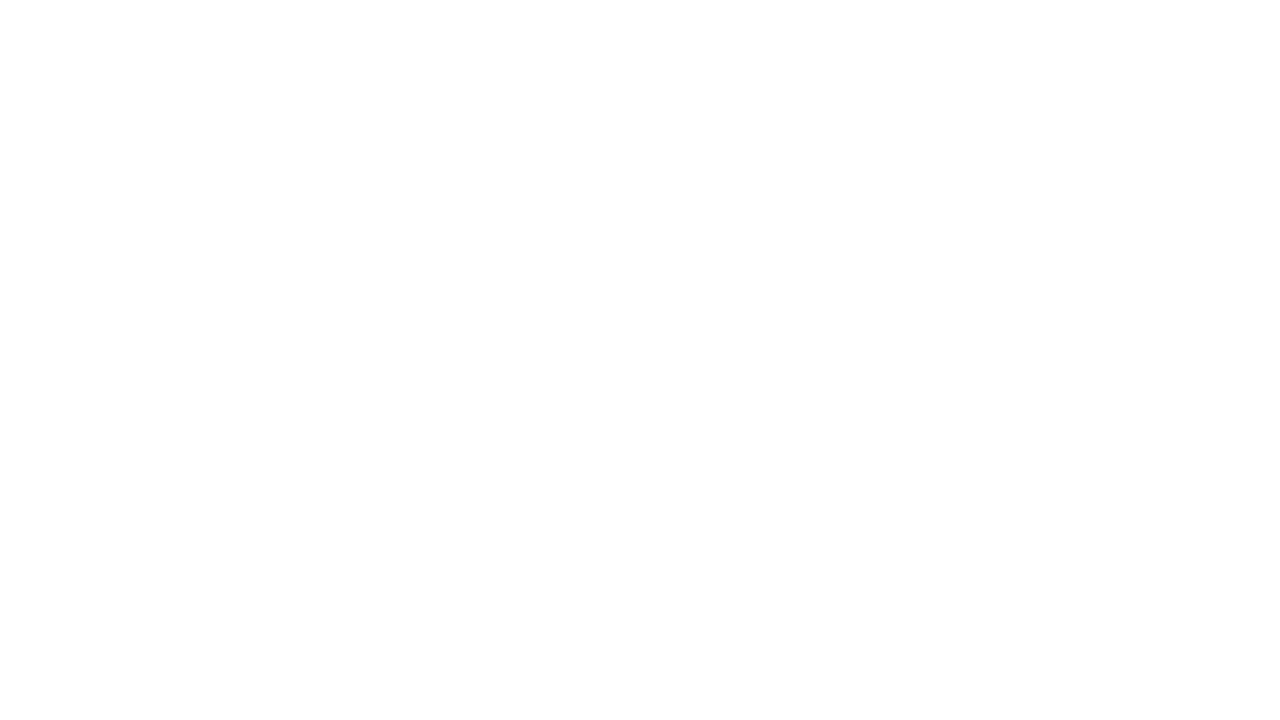

Re-queried all link elements for iteration 5
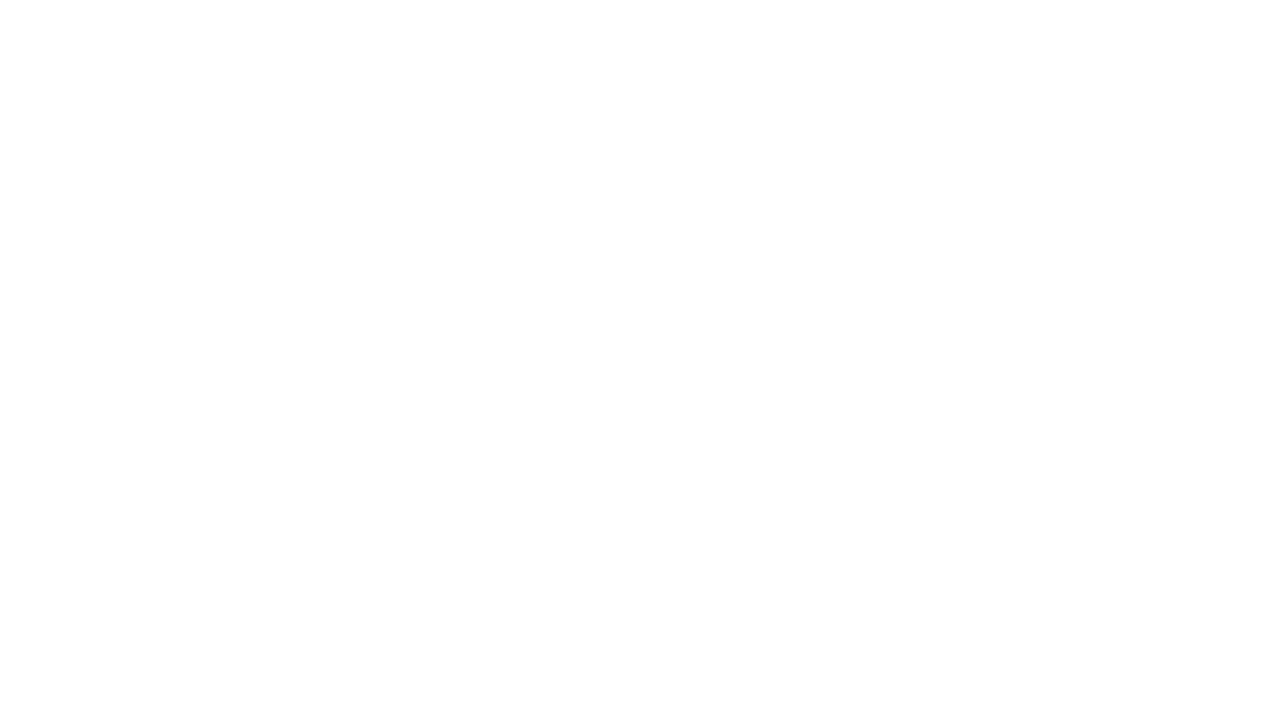

Re-queried all link elements for iteration 6
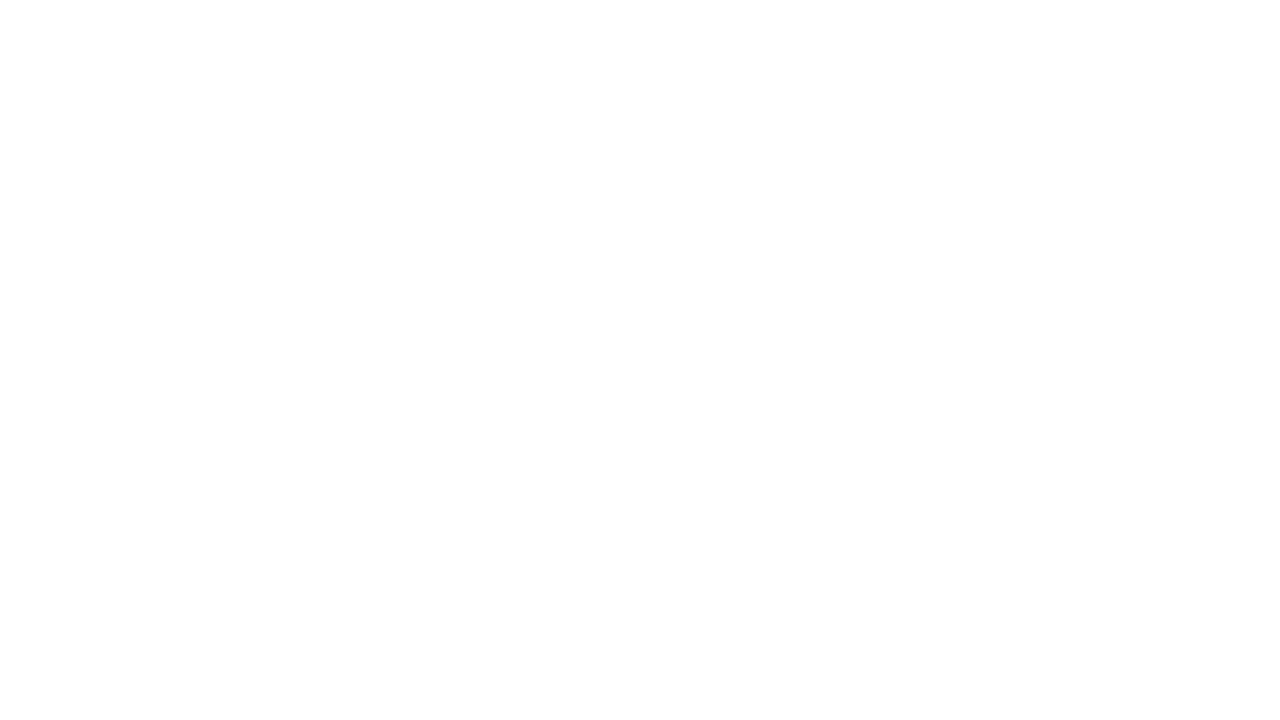

Re-queried all link elements for iteration 7
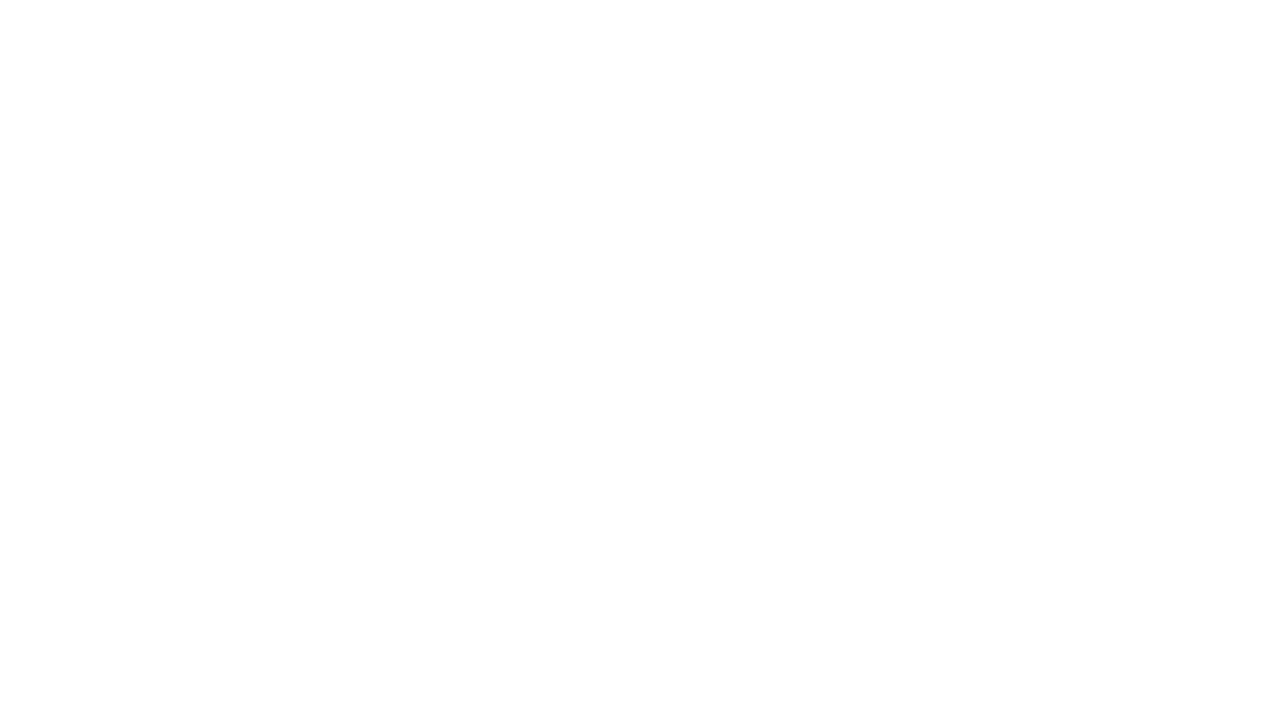

Re-queried all link elements for iteration 8
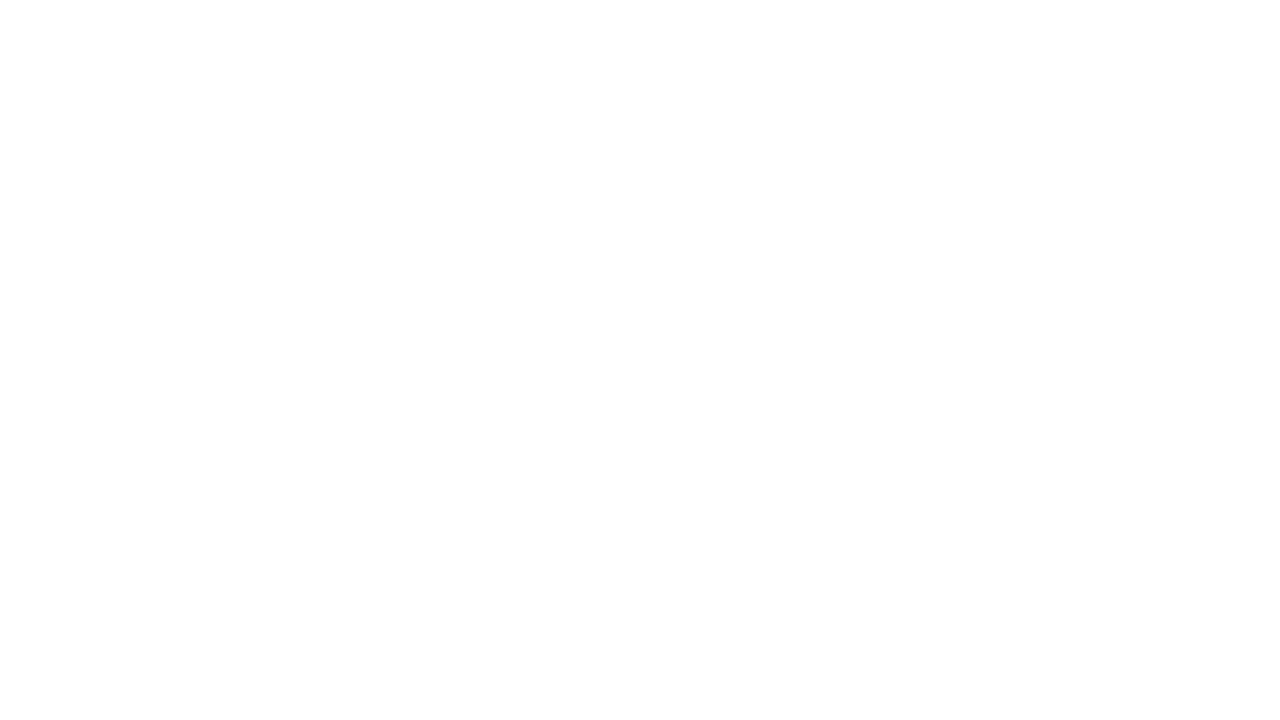

Re-queried all link elements for iteration 9
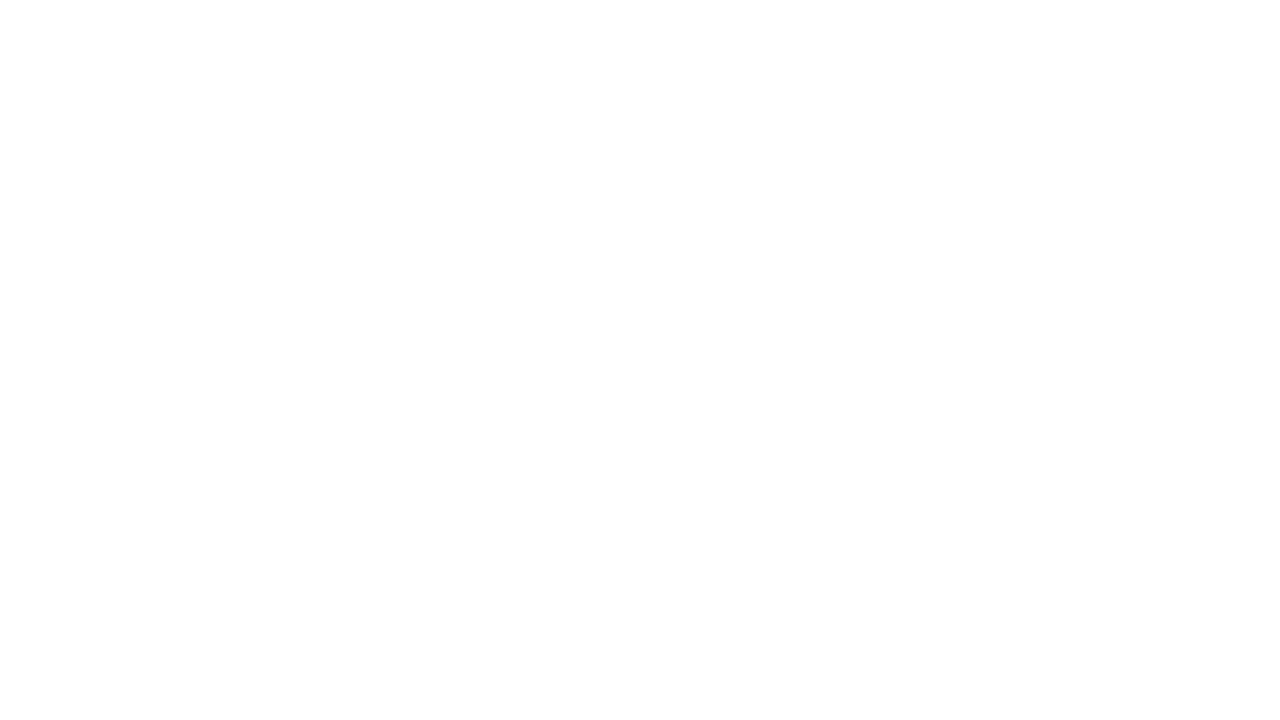

Re-queried all link elements for iteration 10
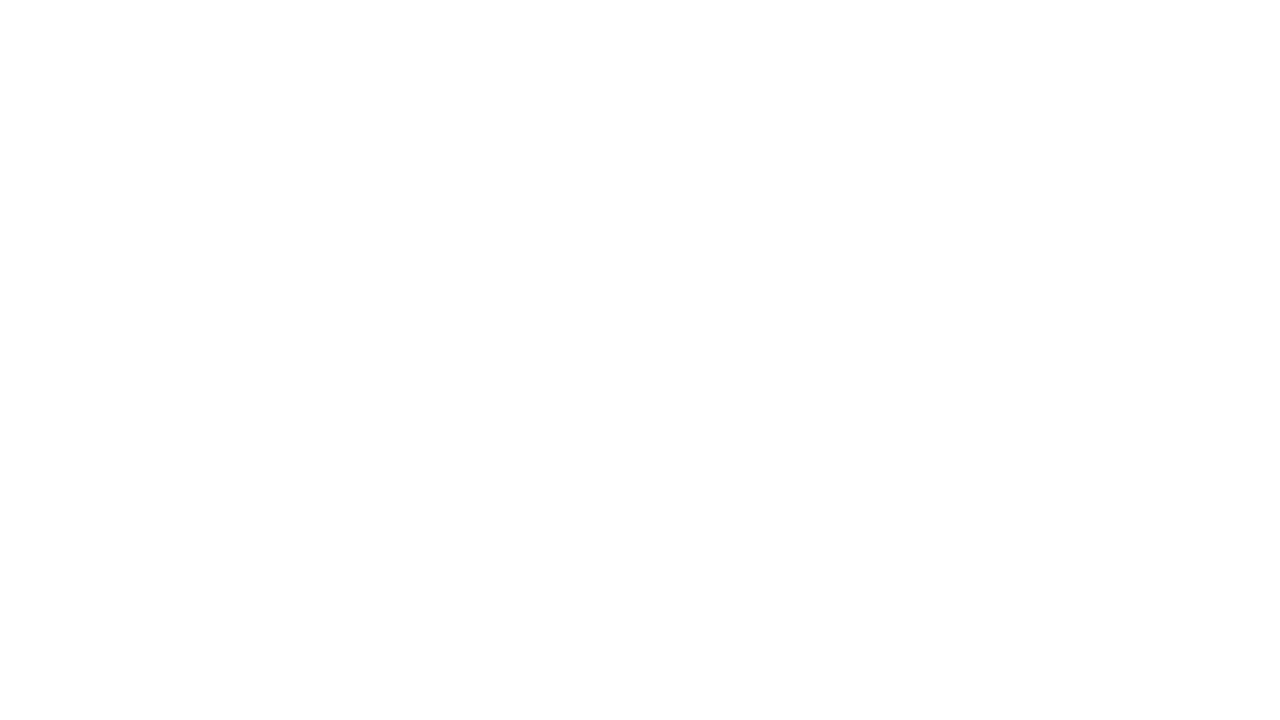

Re-queried all link elements for iteration 11
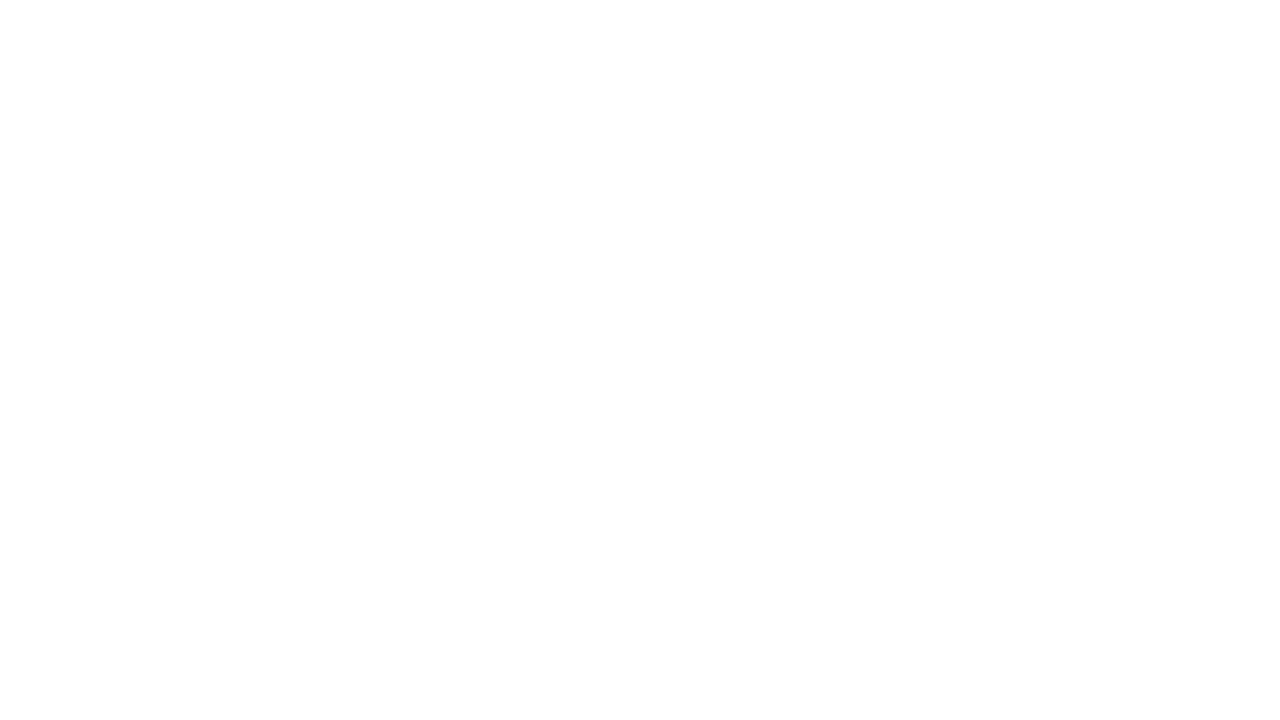

Re-queried all link elements for iteration 12
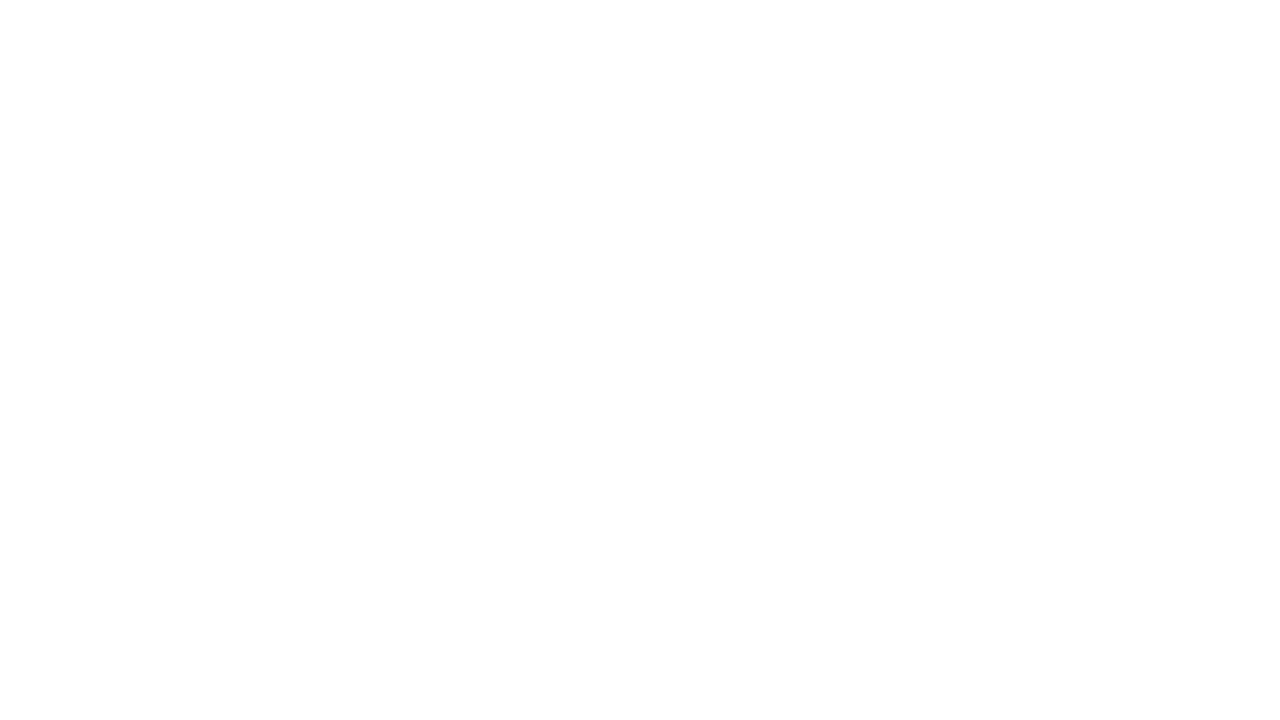

Re-queried all link elements for iteration 13
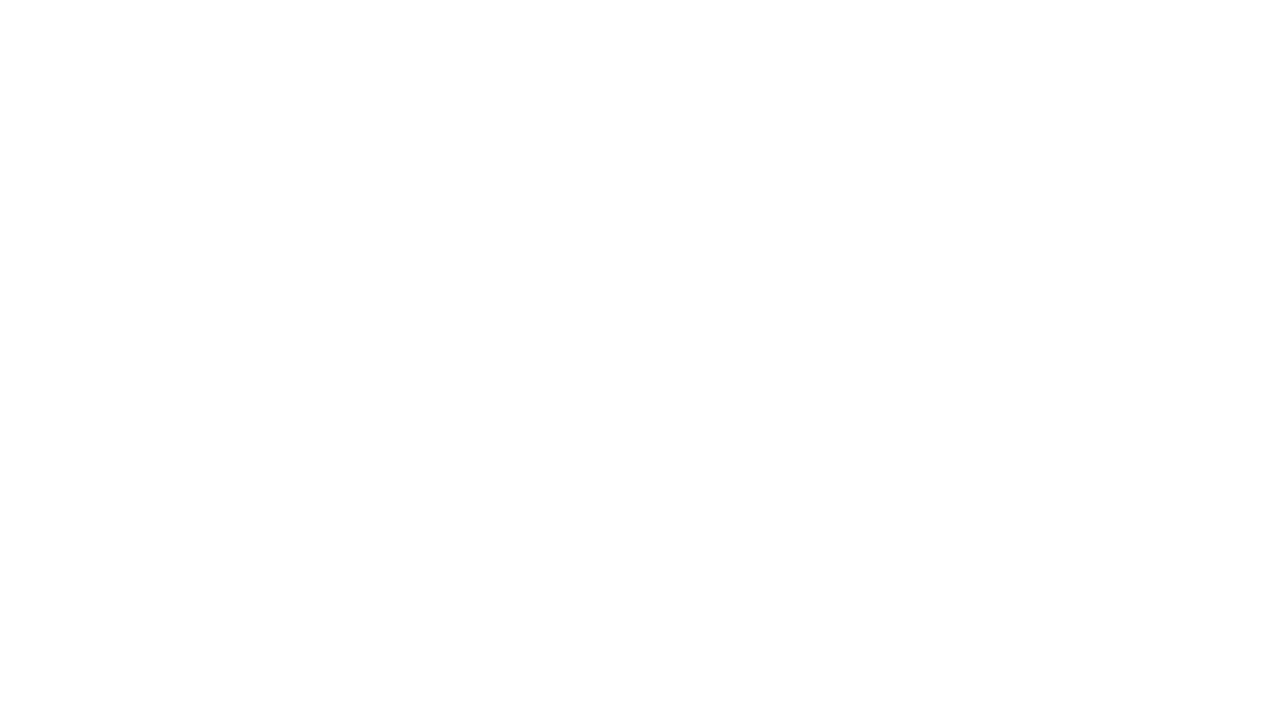

Re-queried all link elements for iteration 14
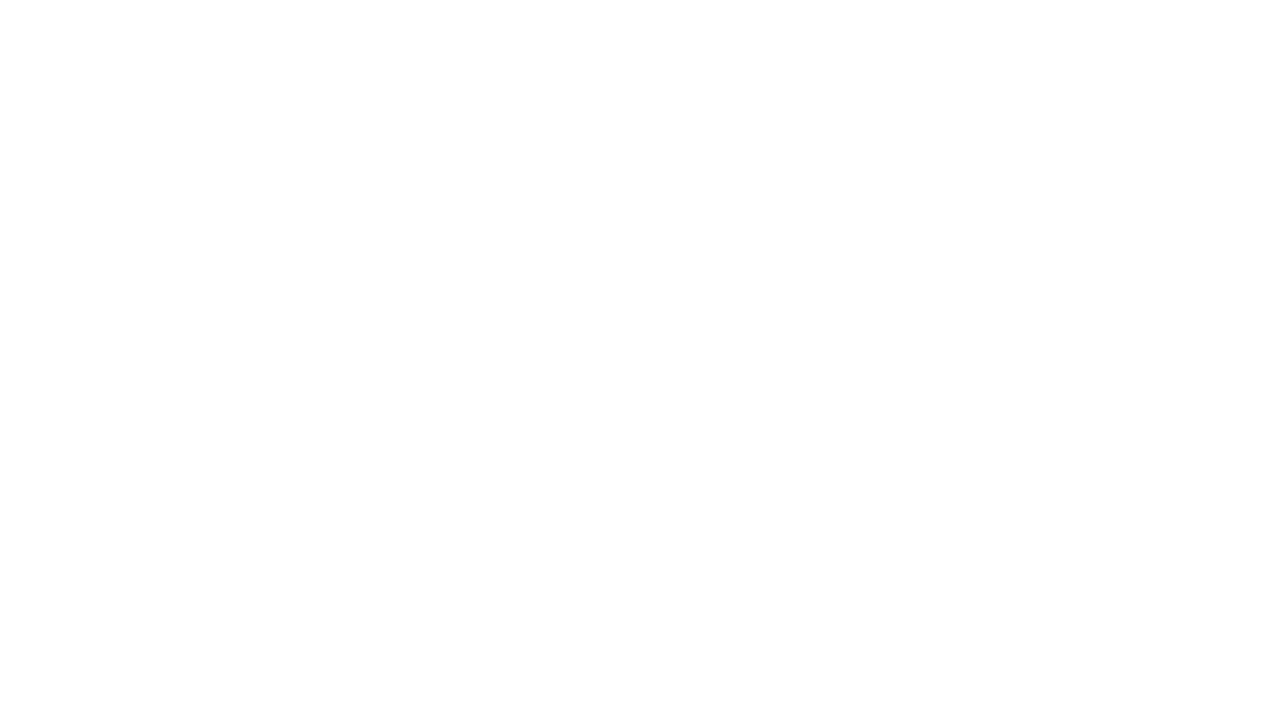

Re-queried all link elements for iteration 15
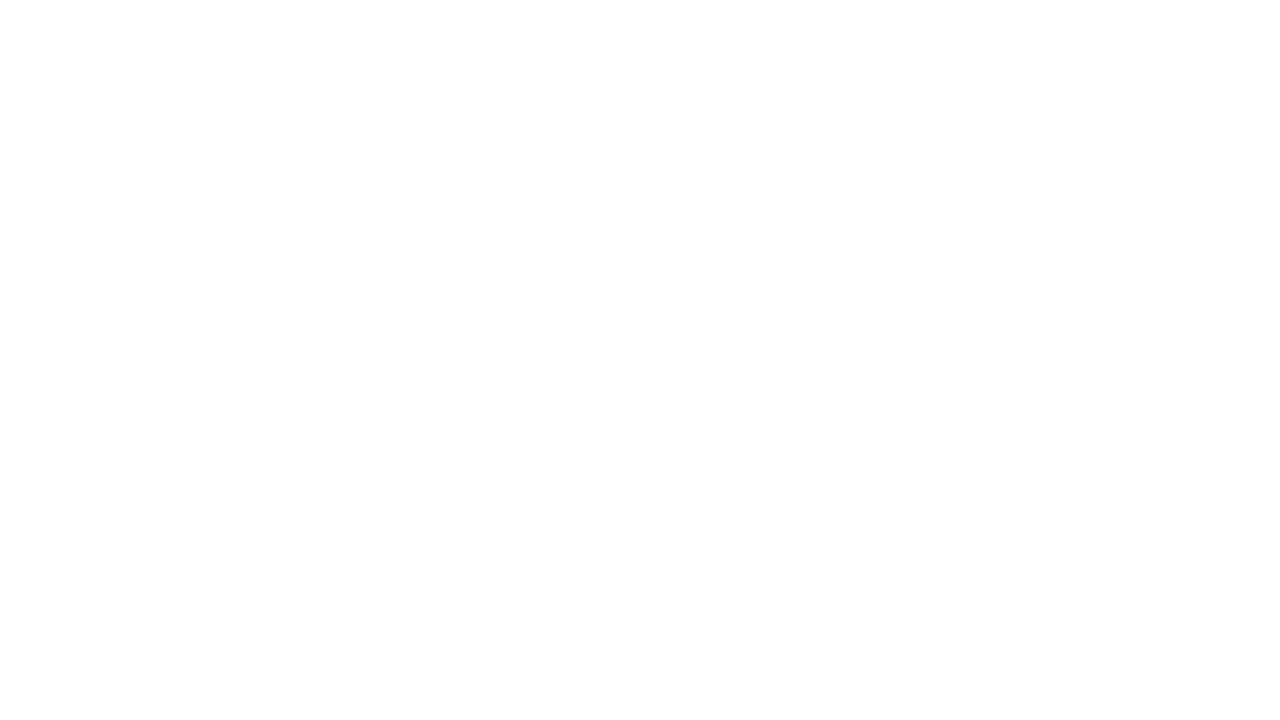

Re-queried all link elements for iteration 16
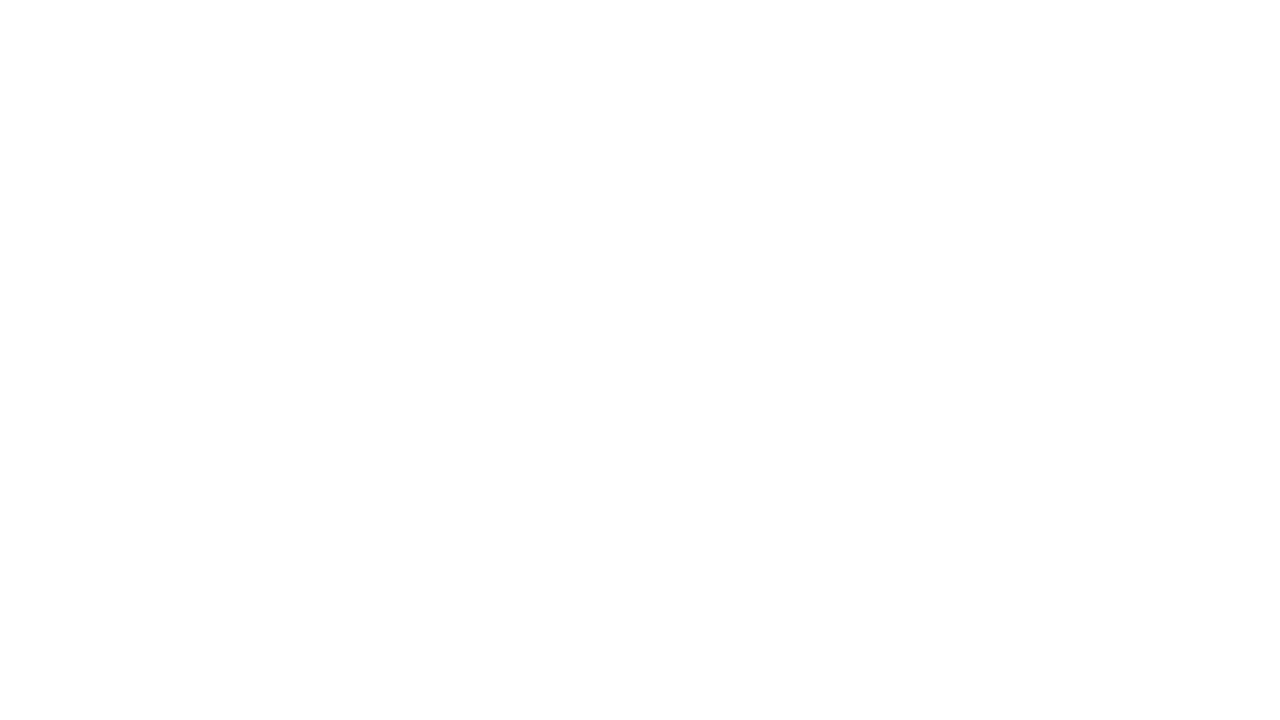

Re-queried all link elements for iteration 17
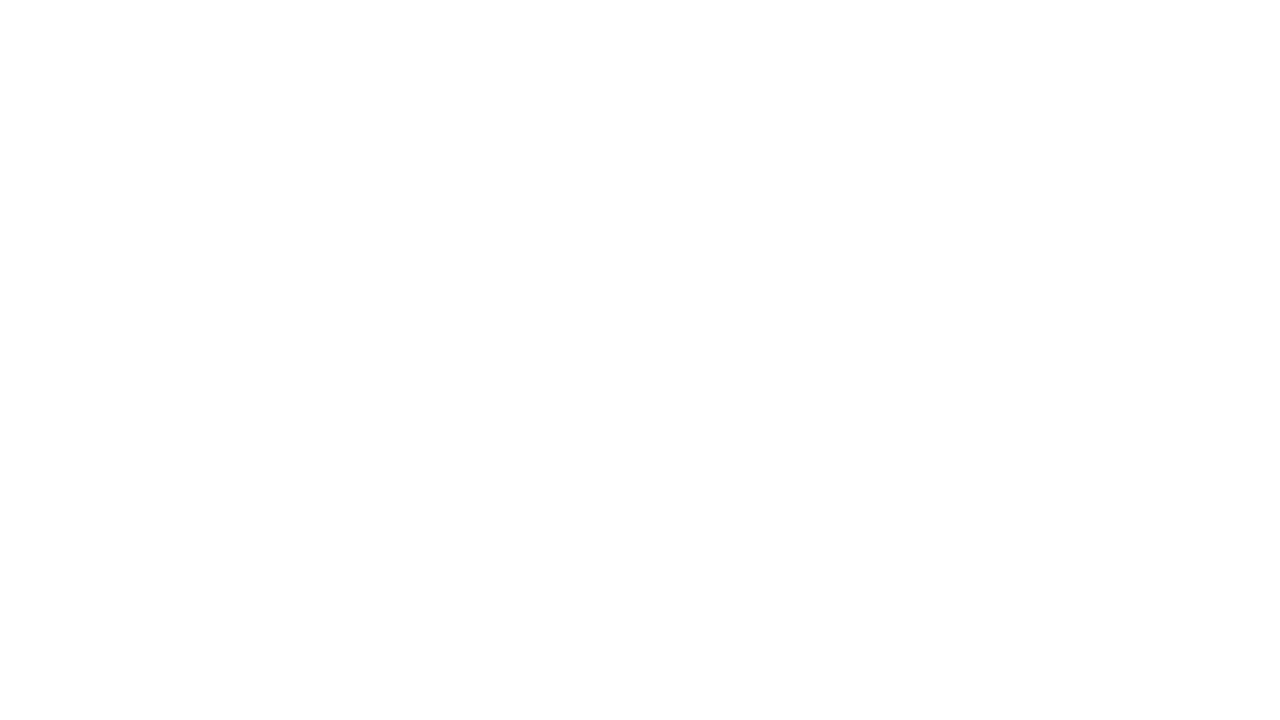

Re-queried all link elements for iteration 18
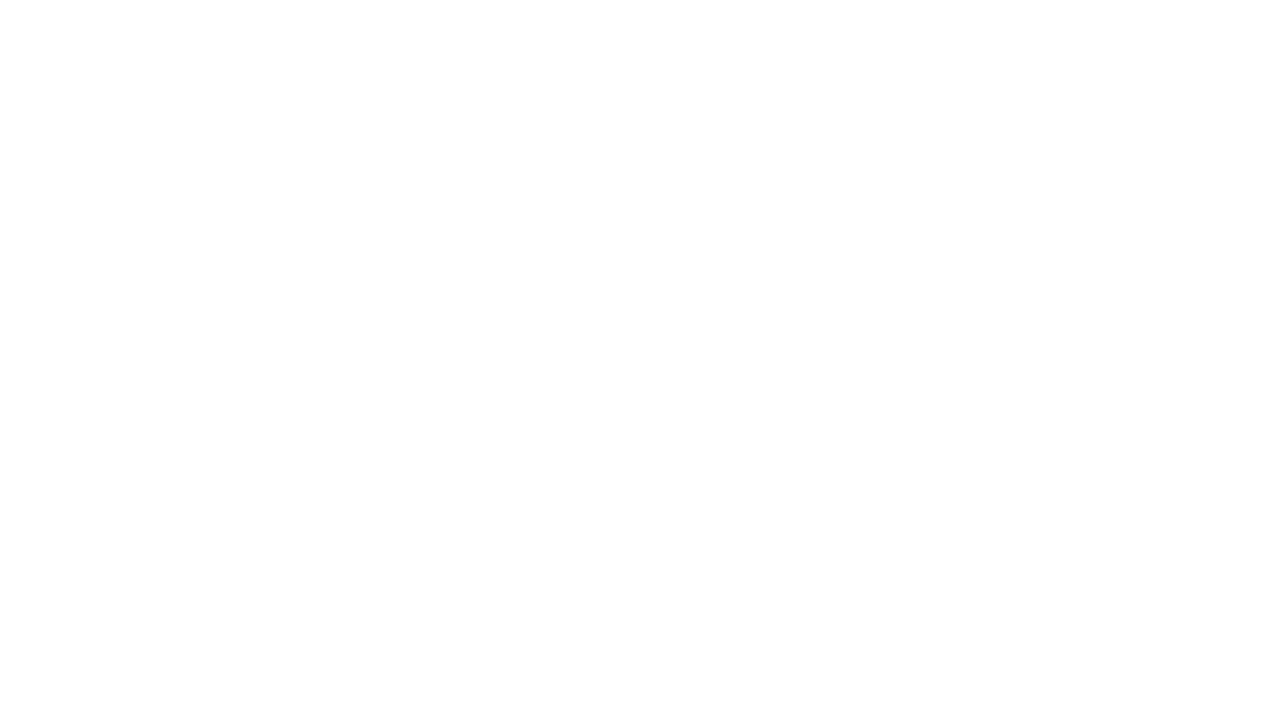

Re-queried all link elements for iteration 19
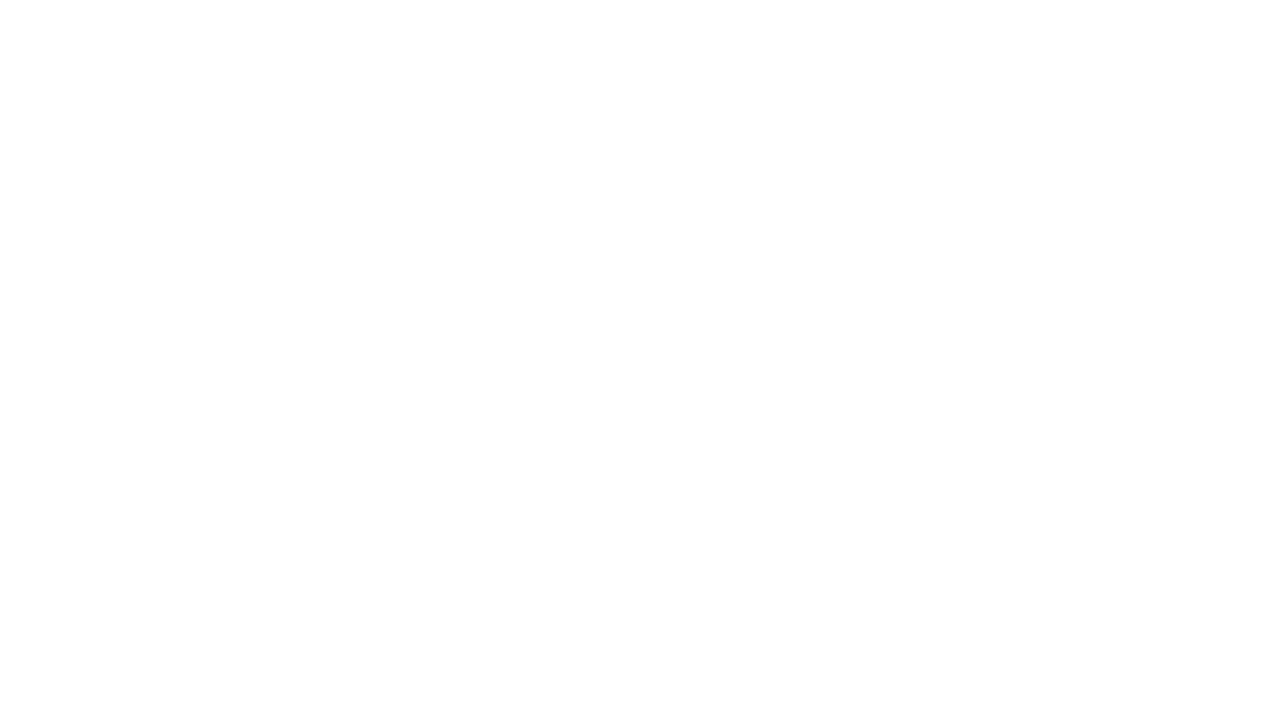

Re-queried all link elements for iteration 20
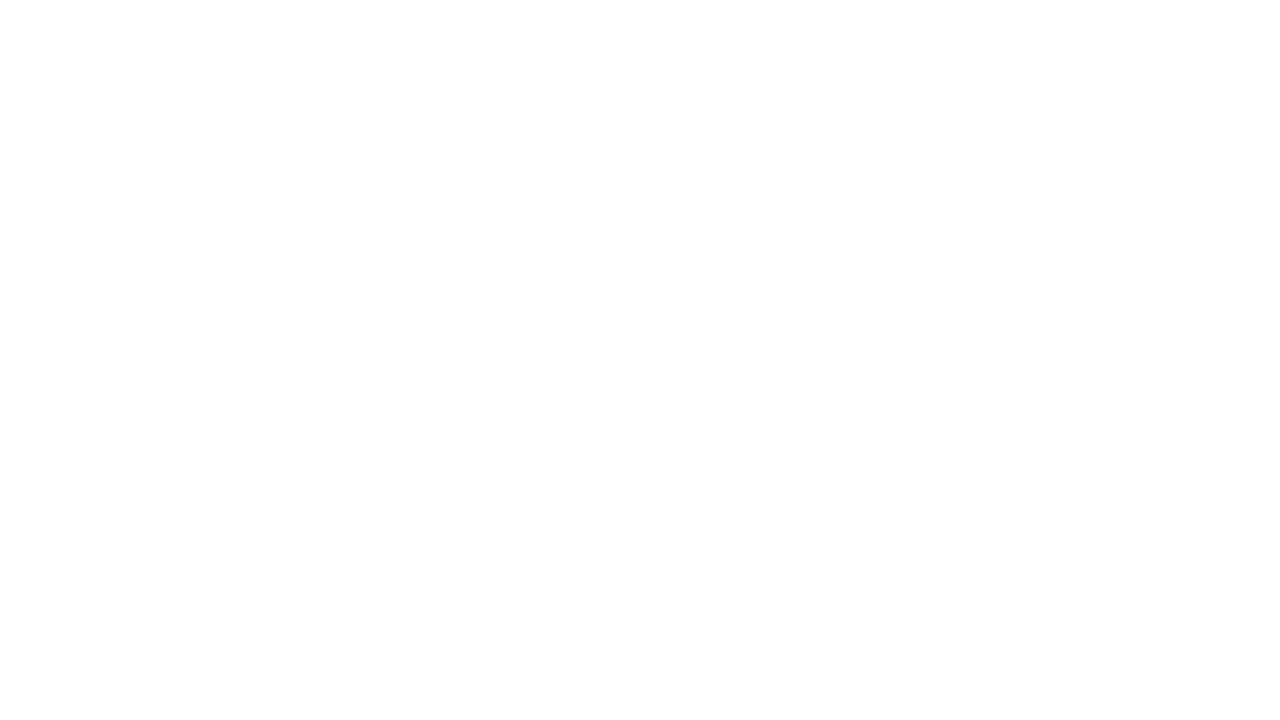

Re-queried all link elements for iteration 21
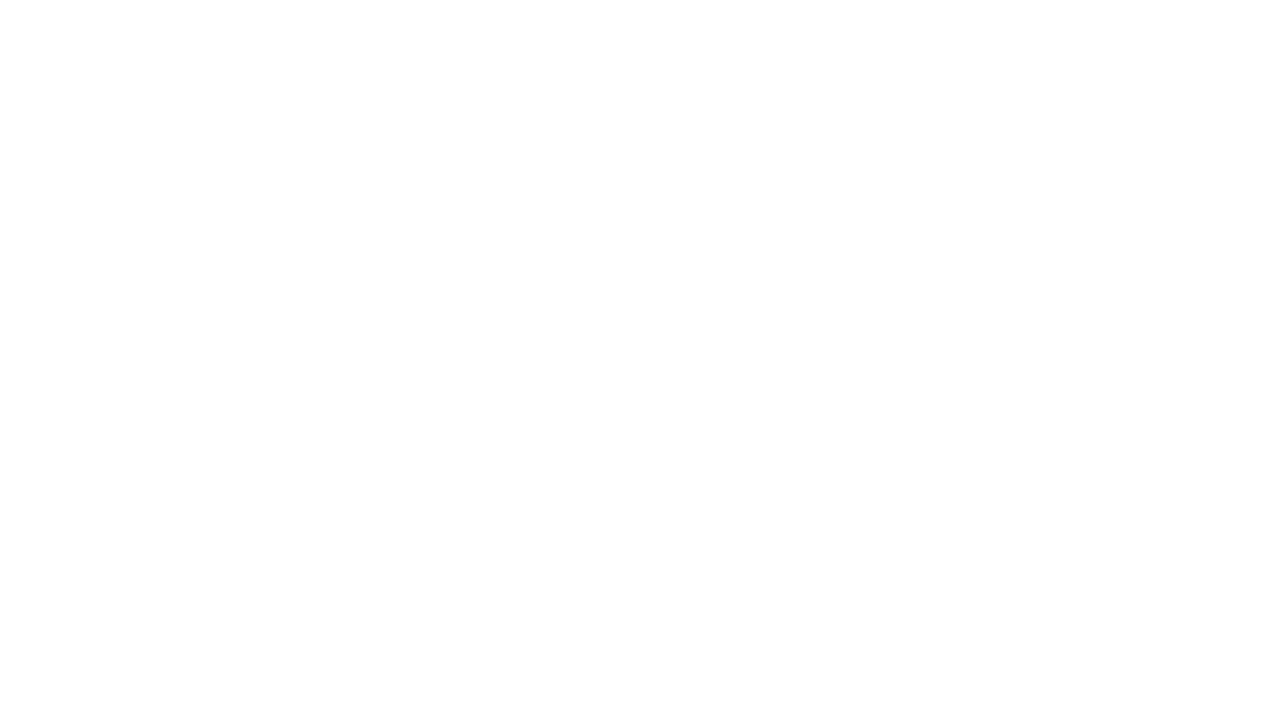

Re-queried all link elements for iteration 22
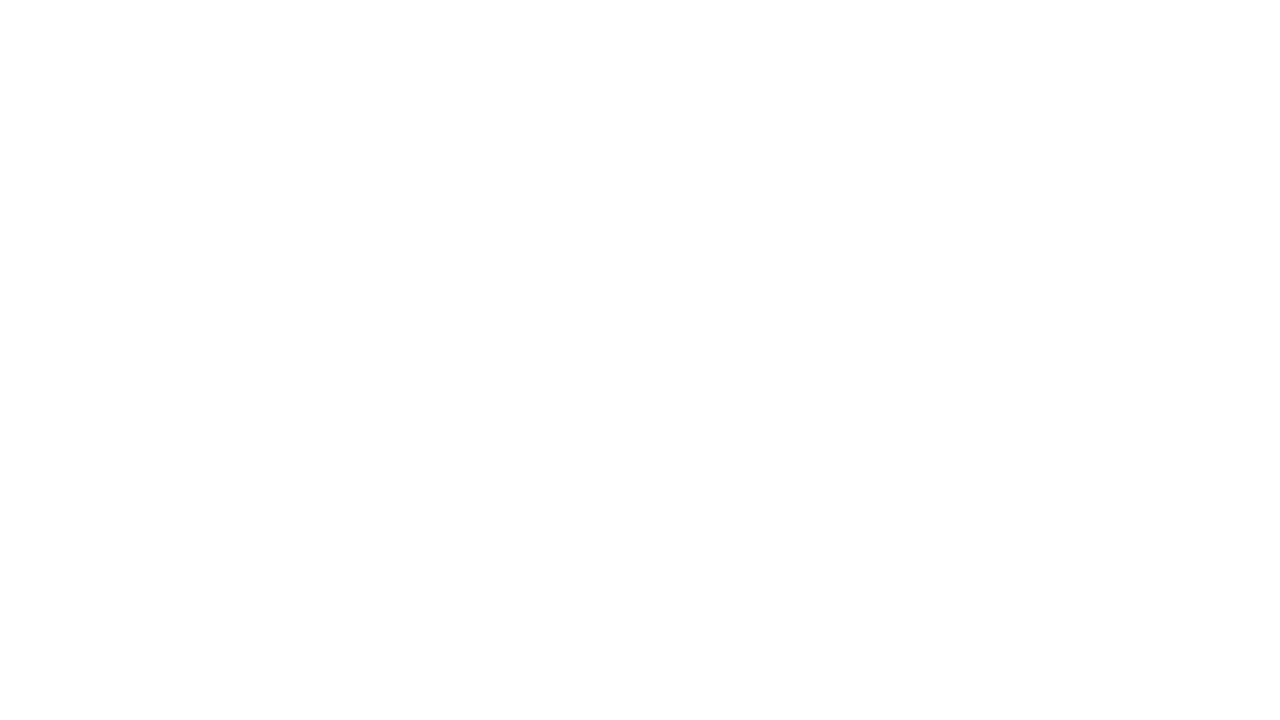

Re-queried all link elements for iteration 23
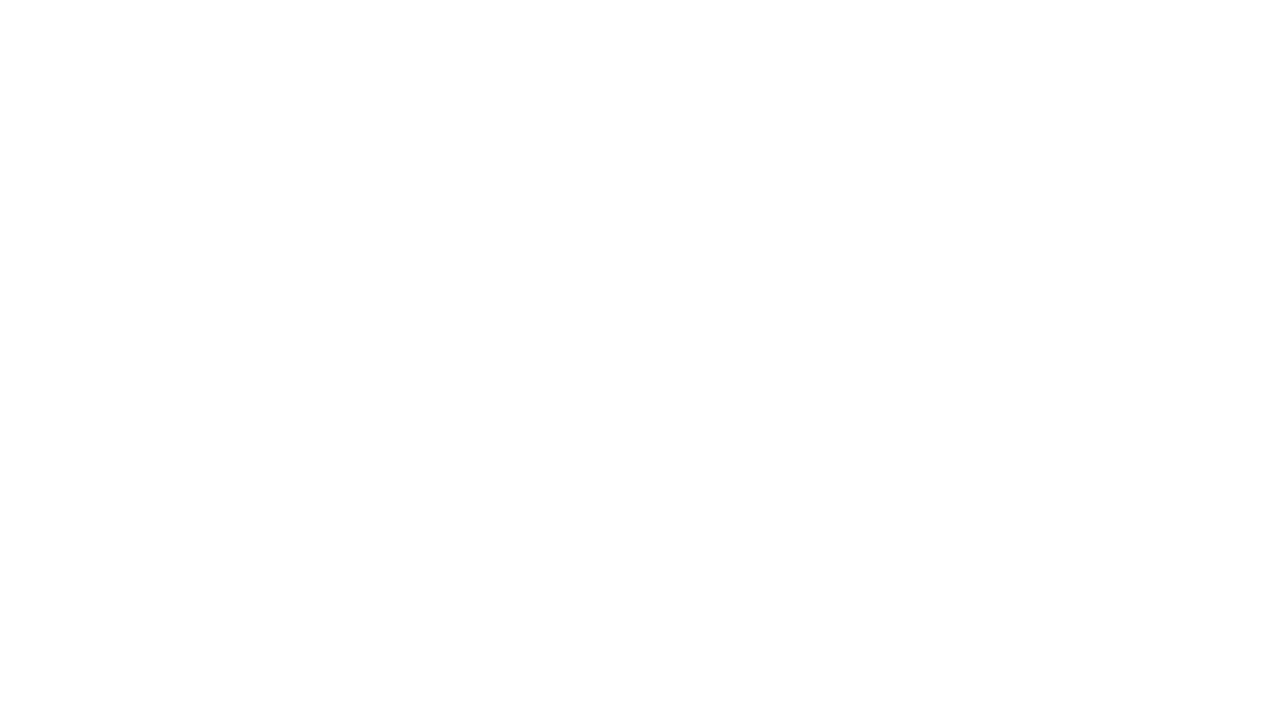

Re-queried all link elements for iteration 24
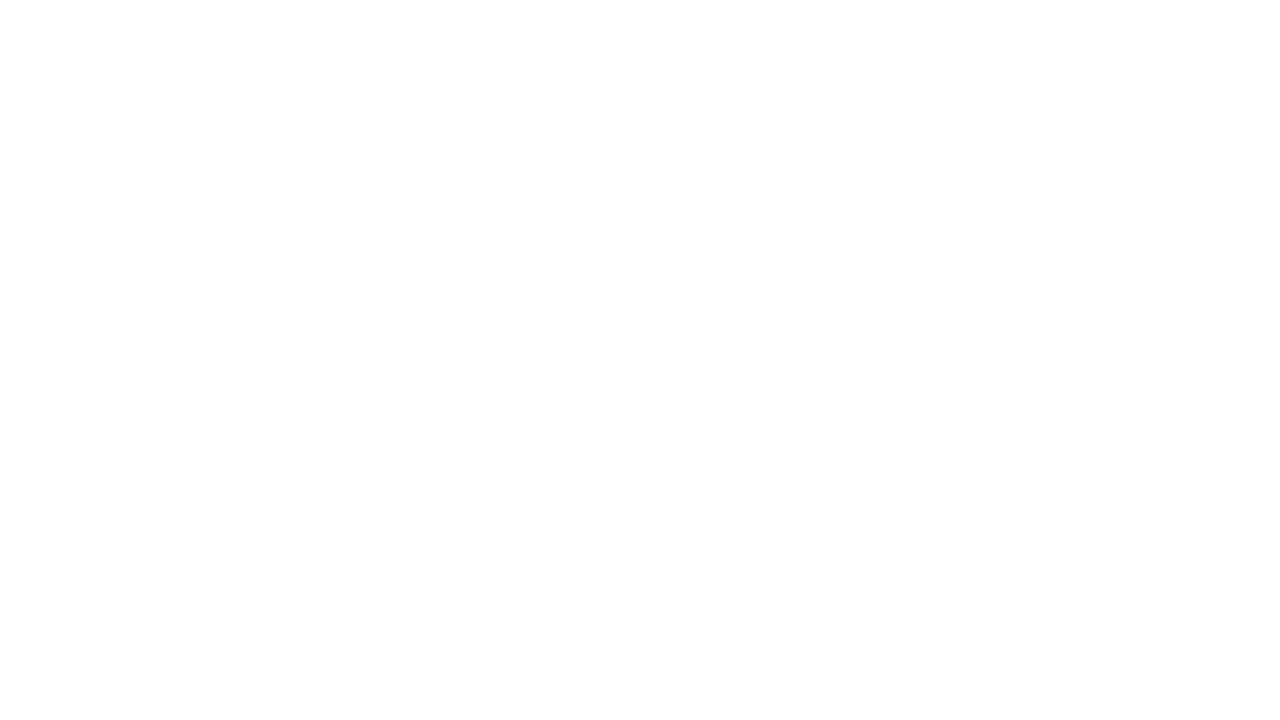

Re-queried all link elements for iteration 25
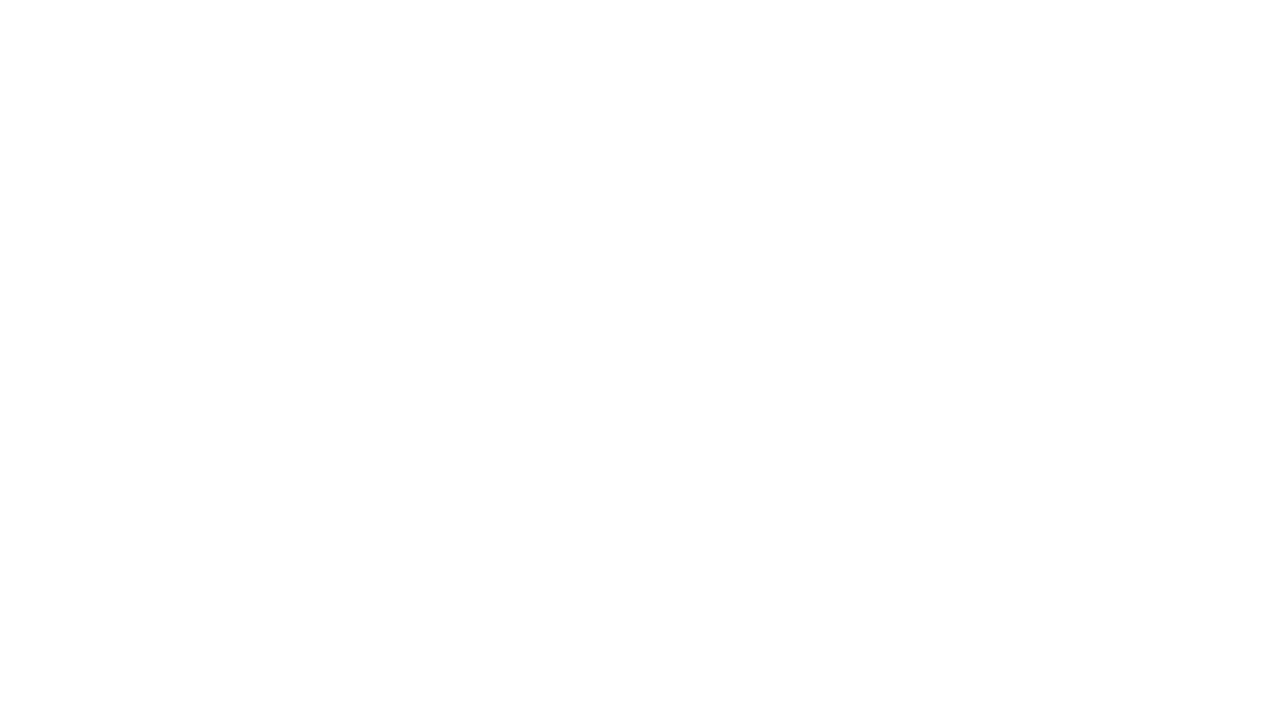

Re-queried all link elements for iteration 26
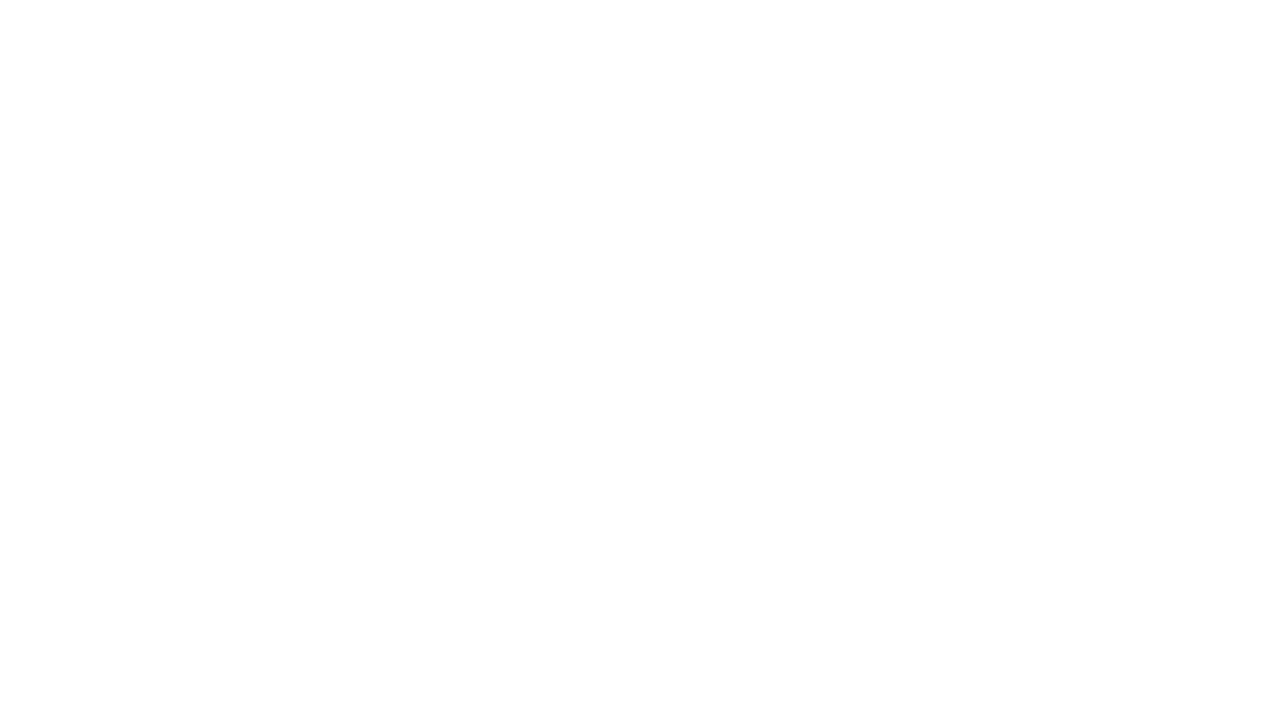

Re-queried all link elements for iteration 27
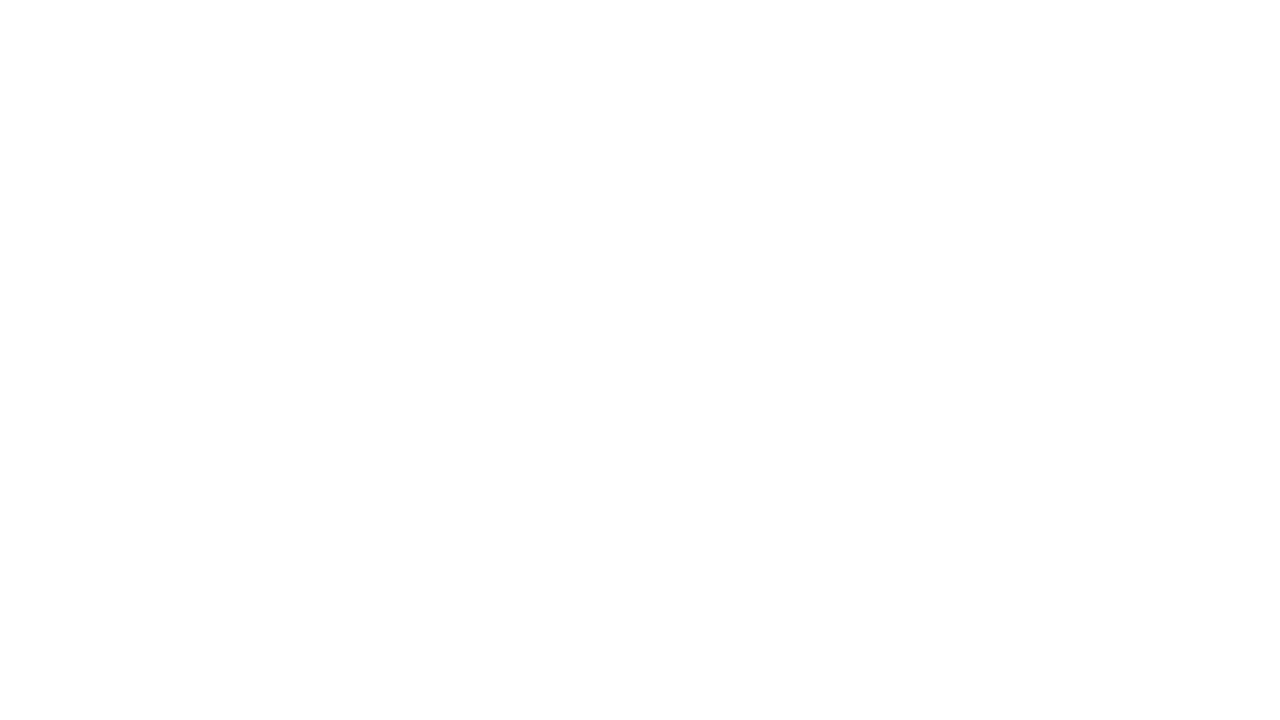

Re-queried all link elements for iteration 28
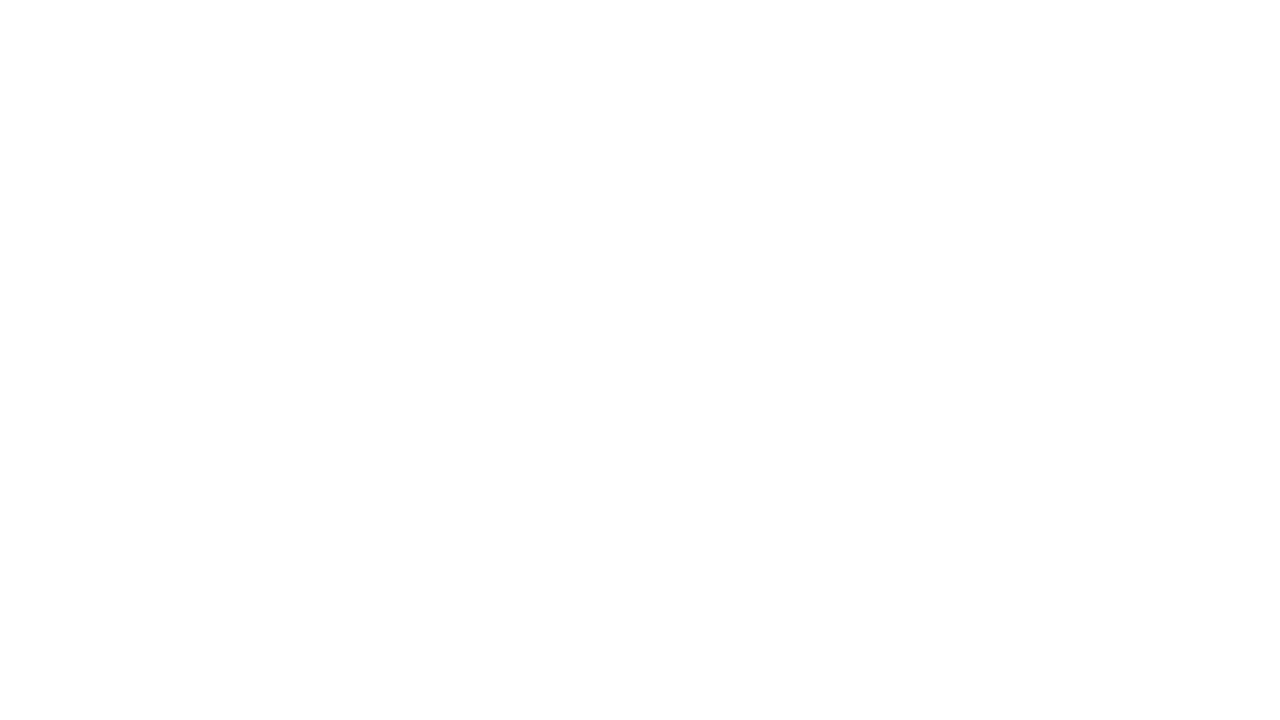

Re-queried all link elements for iteration 29
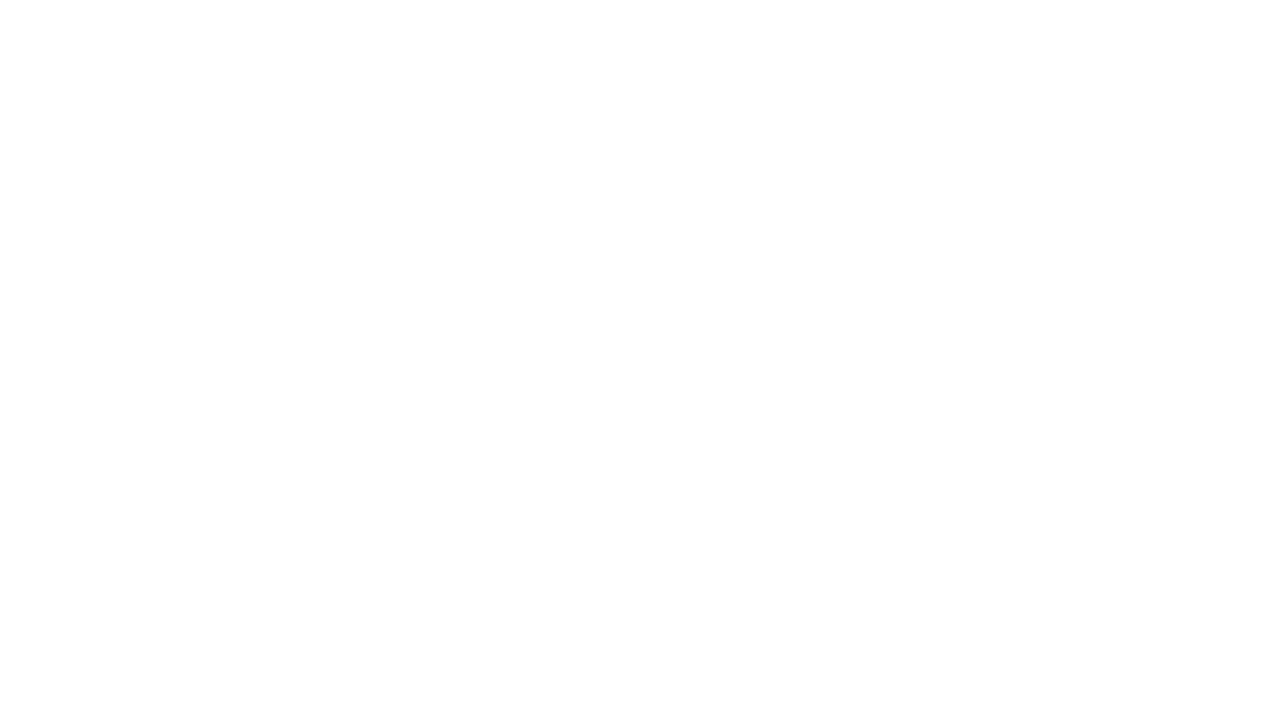

Re-queried all link elements for iteration 30
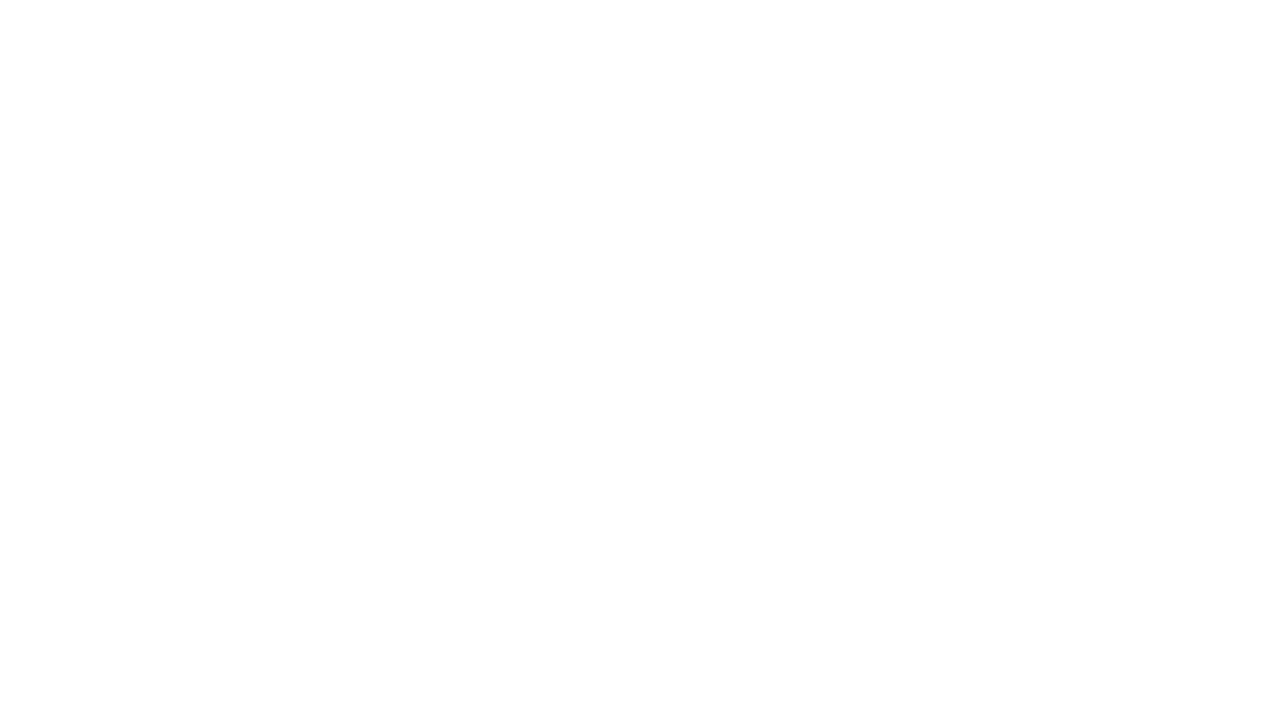

Re-queried all link elements for iteration 31
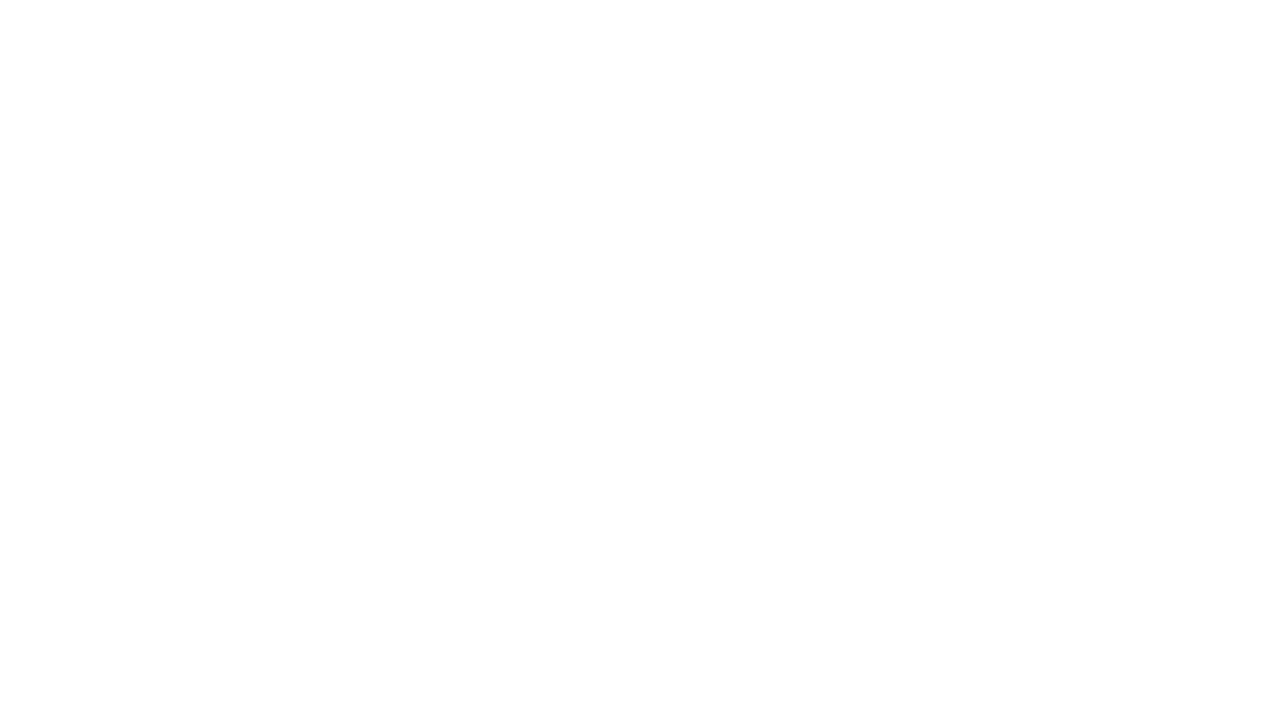

Re-queried all link elements for iteration 32
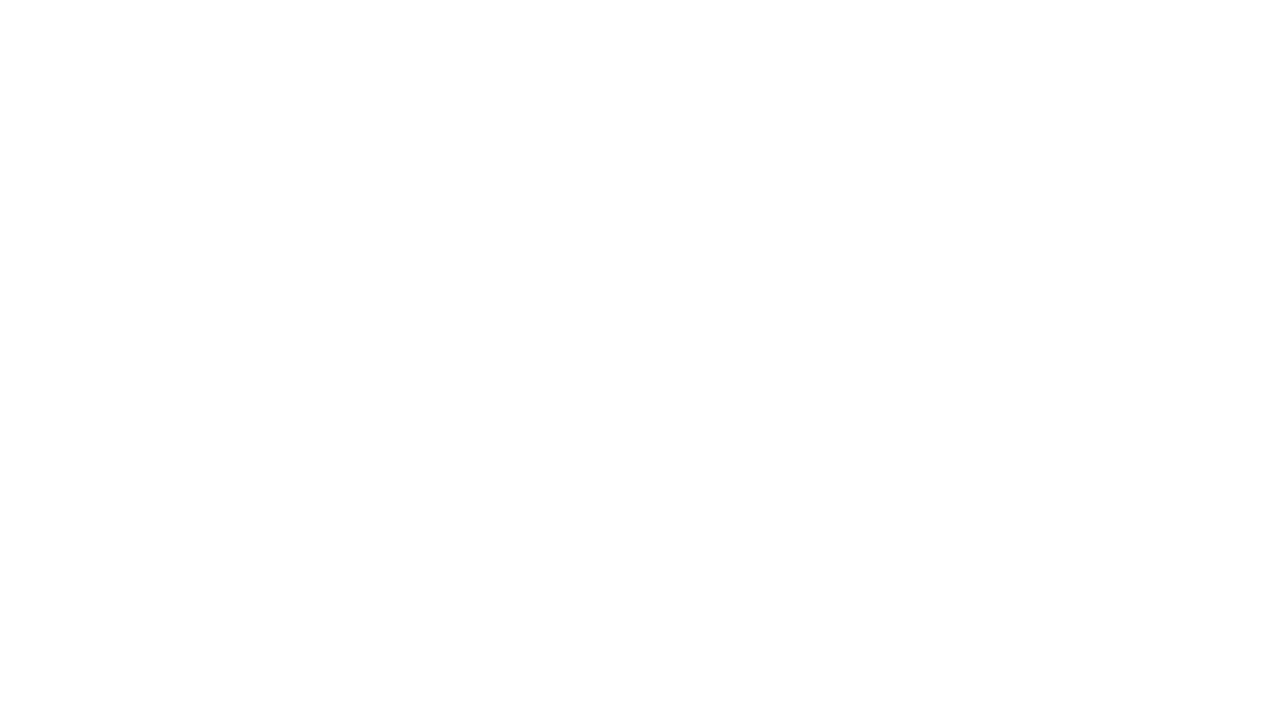

Re-queried all link elements for iteration 33
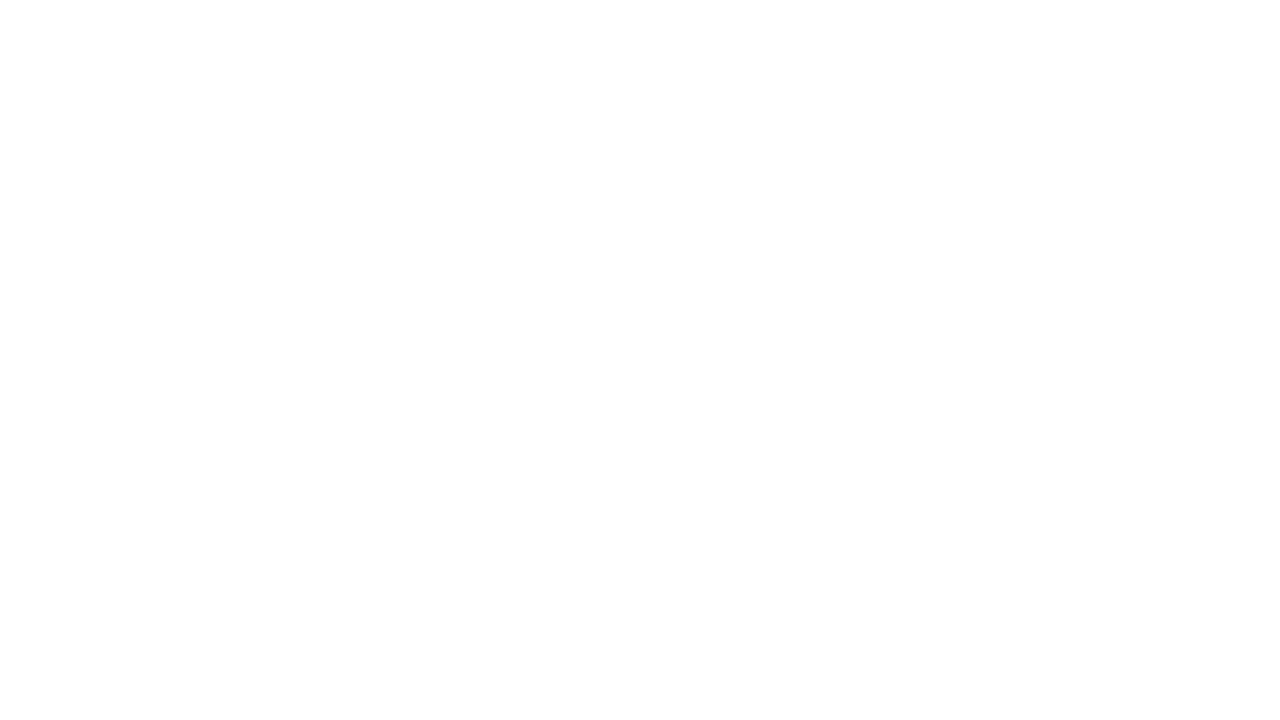

Re-queried all link elements for iteration 34
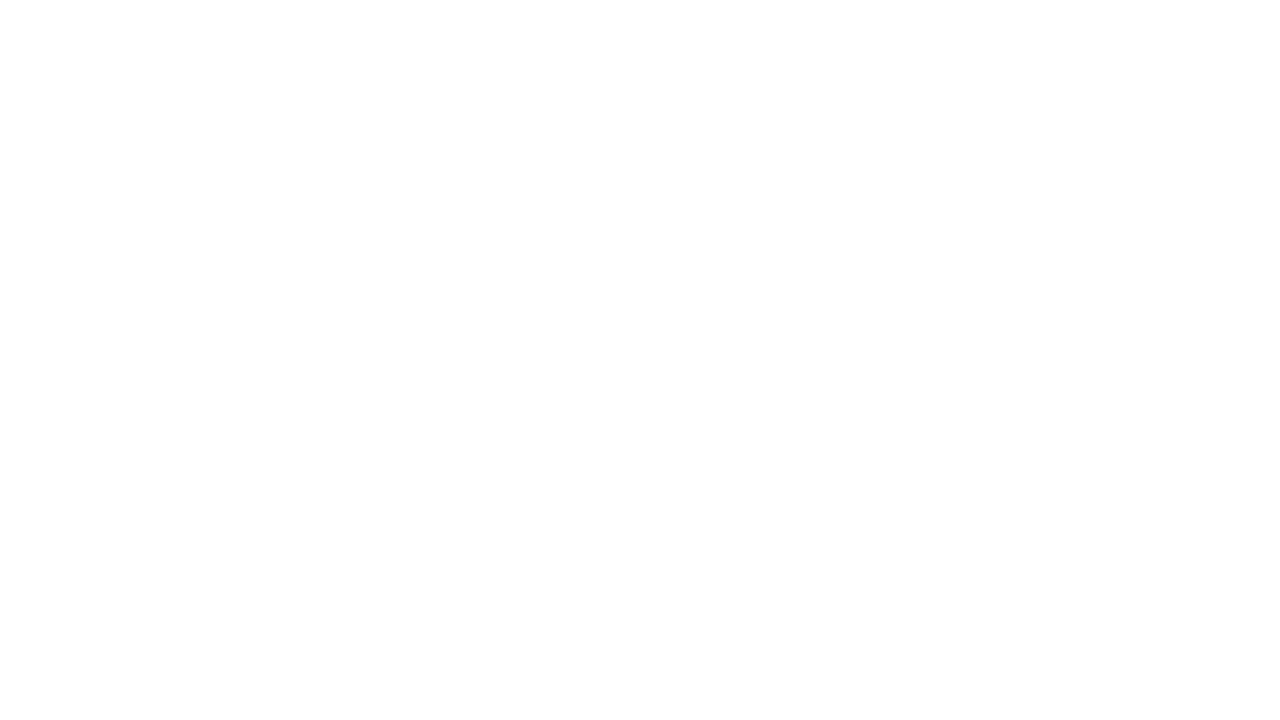

Re-queried all link elements for iteration 35
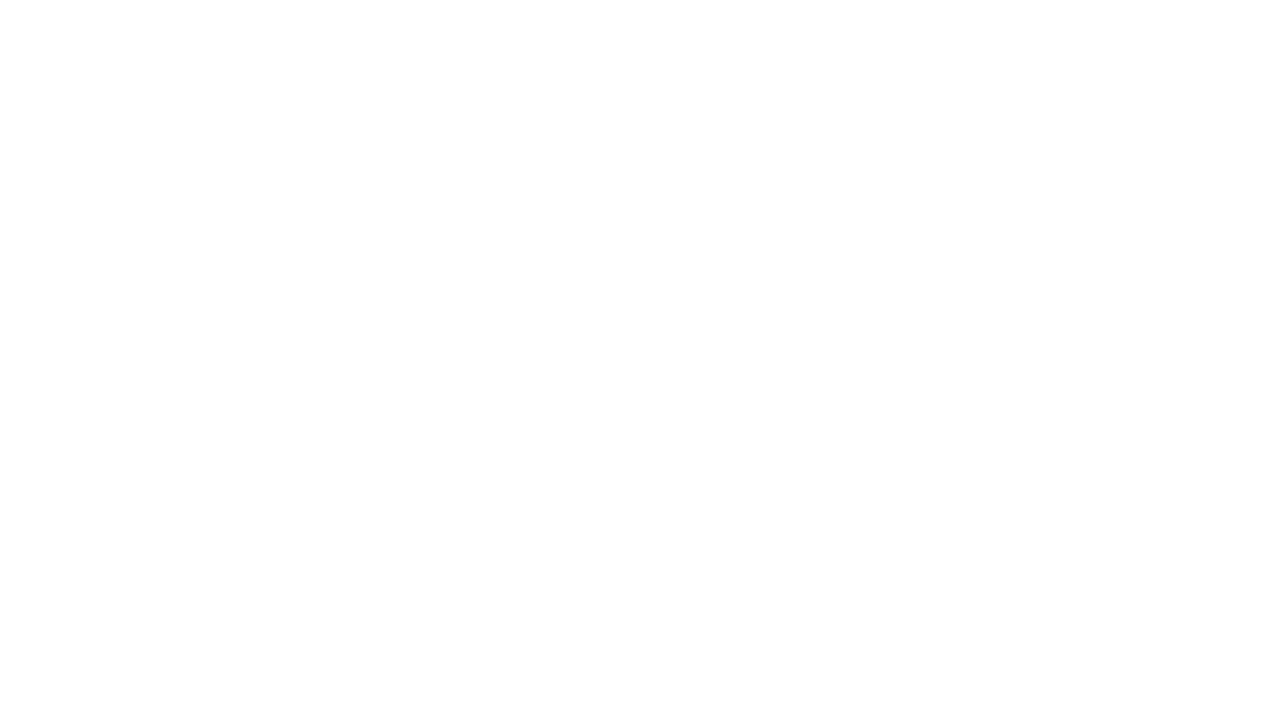

Re-queried all link elements for iteration 36
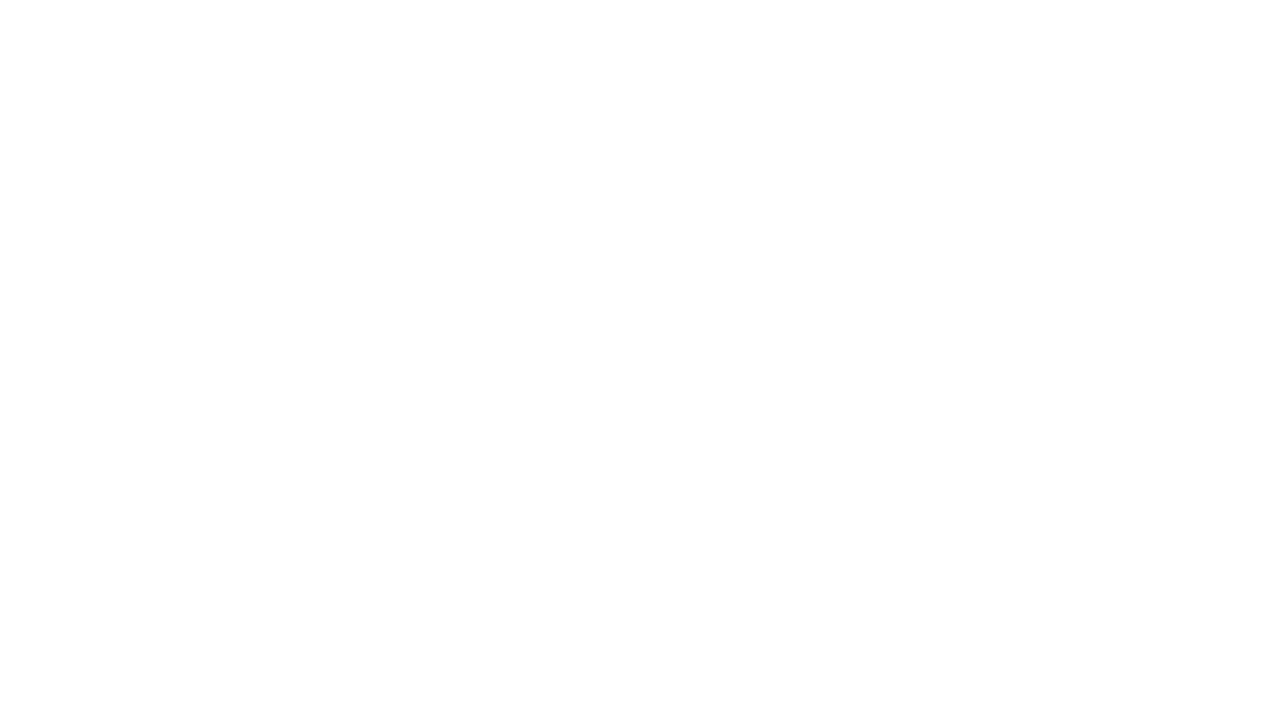

Re-queried all link elements for iteration 37
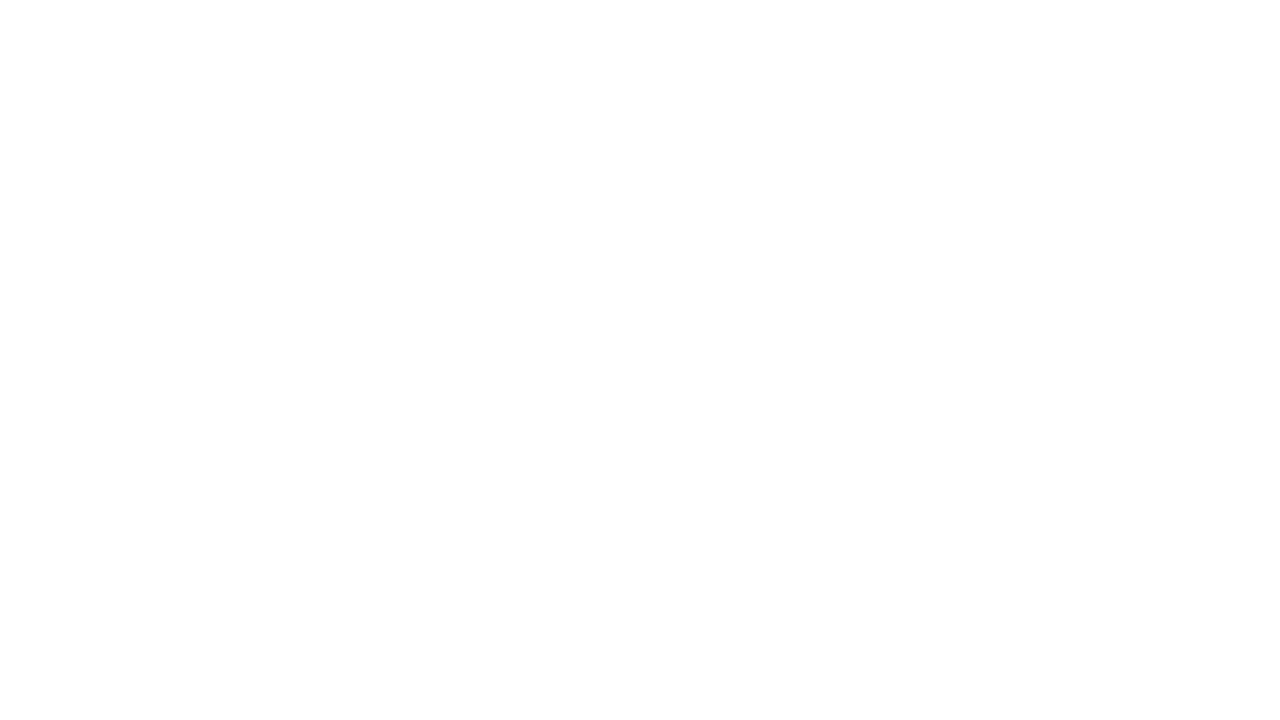

Re-queried all link elements for iteration 38
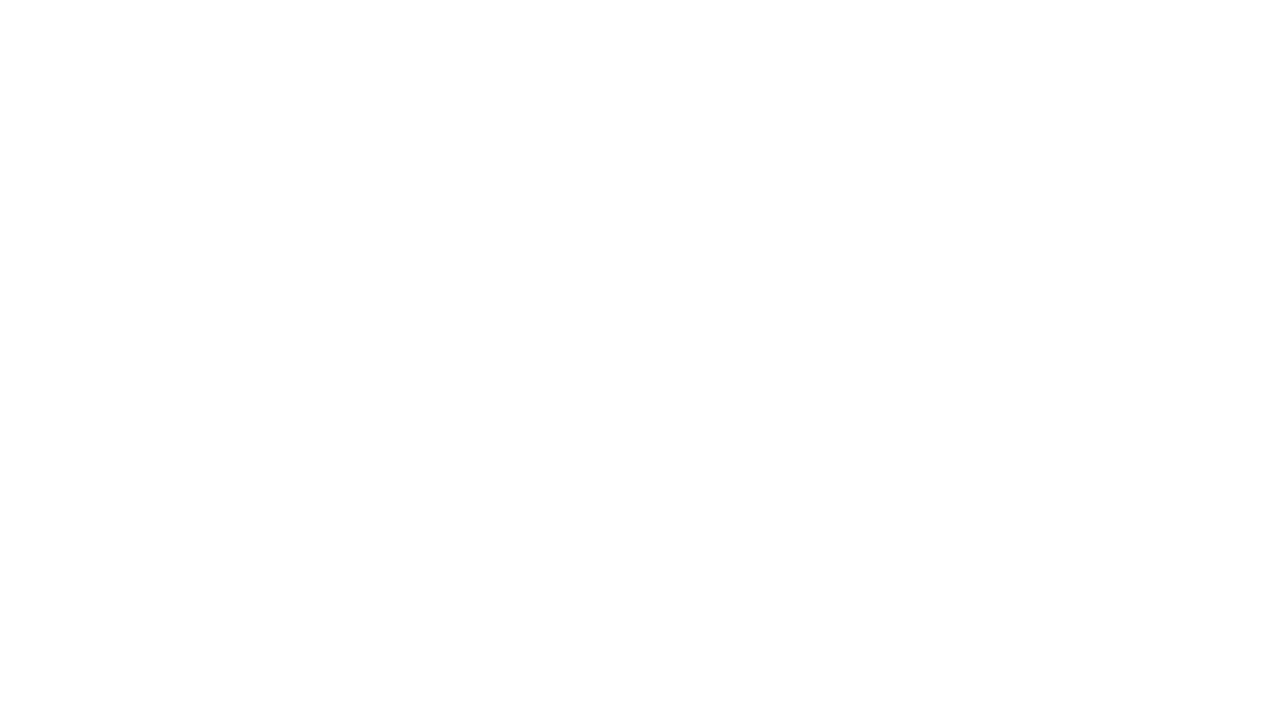

Re-queried all link elements for iteration 39
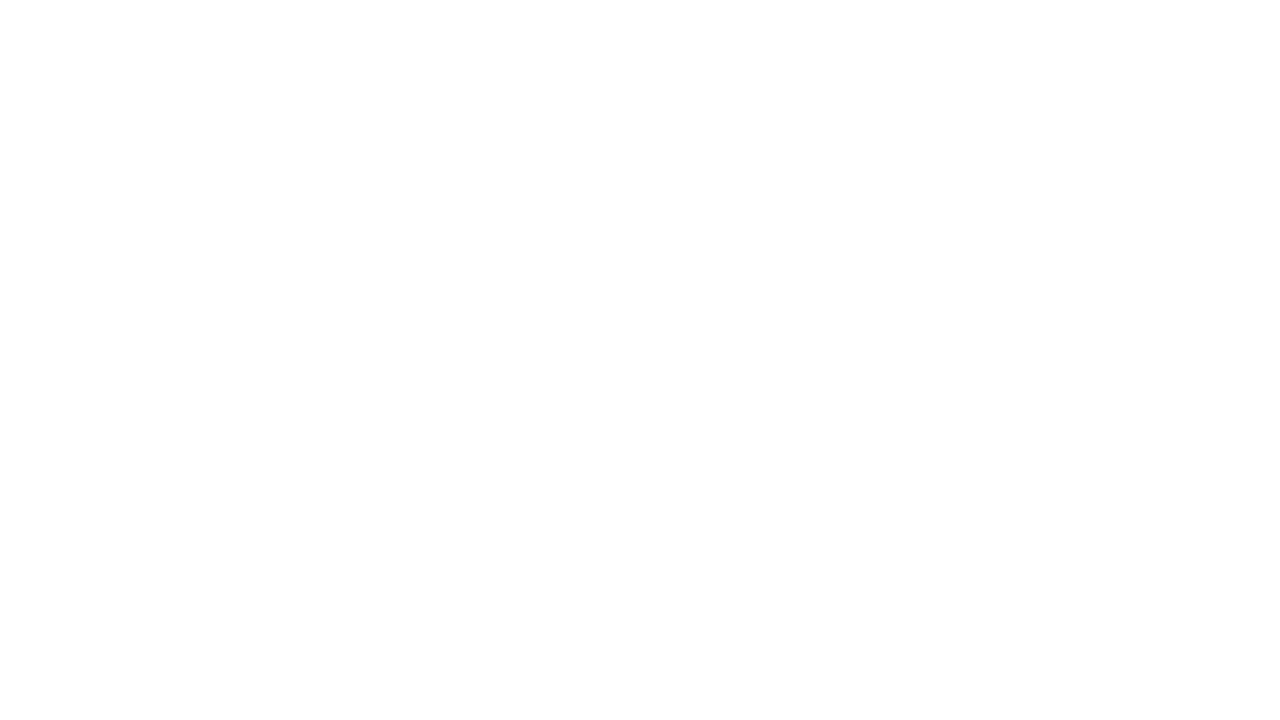

Re-queried all link elements for iteration 40
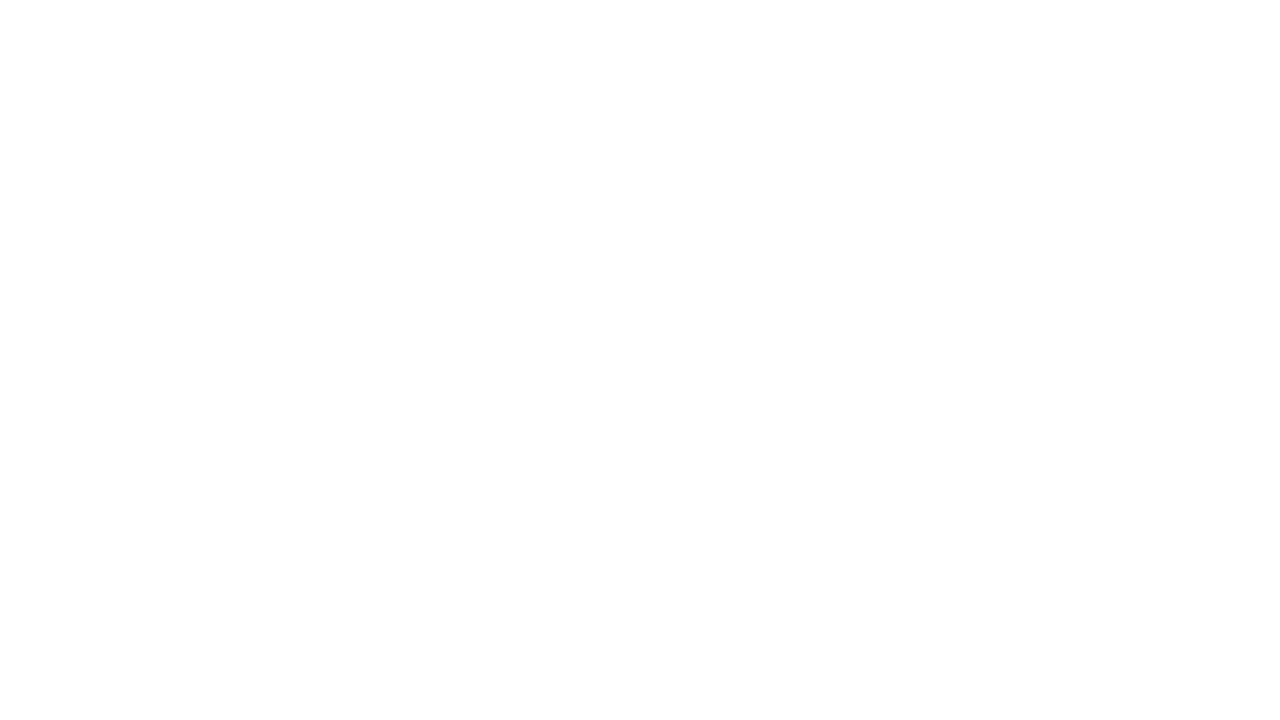

Re-queried all link elements for iteration 41
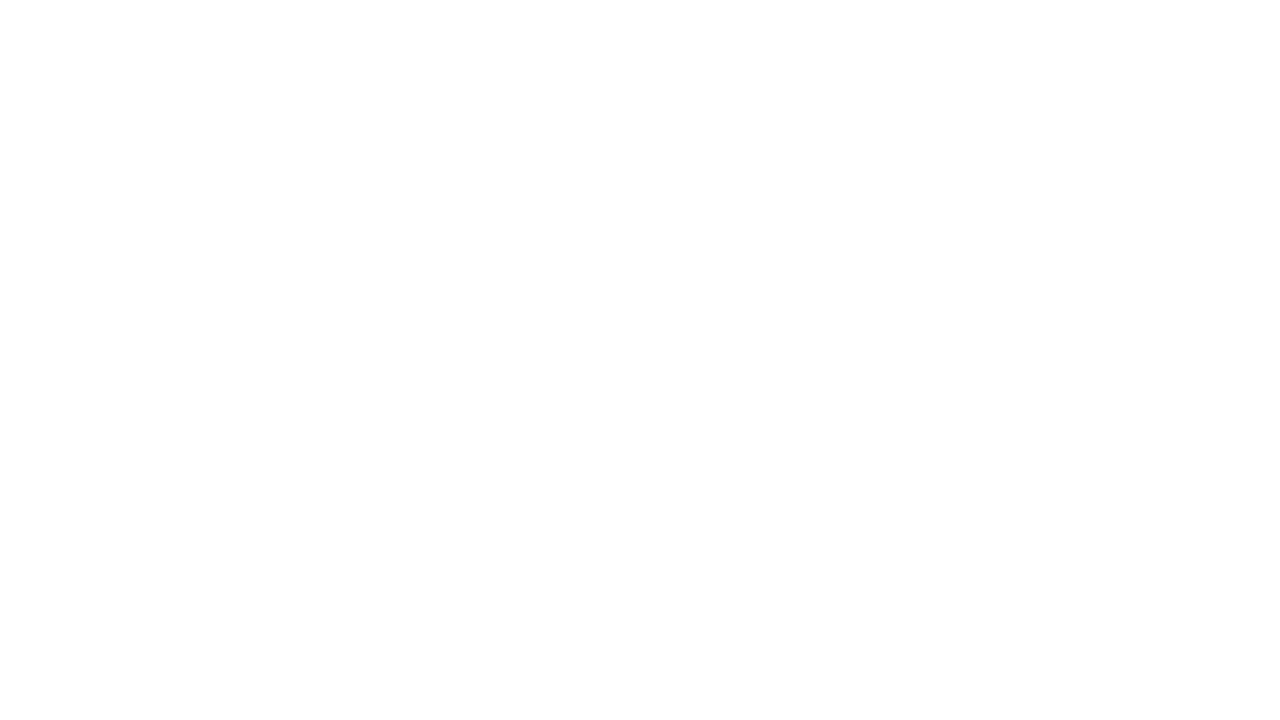

Re-queried all link elements for iteration 42
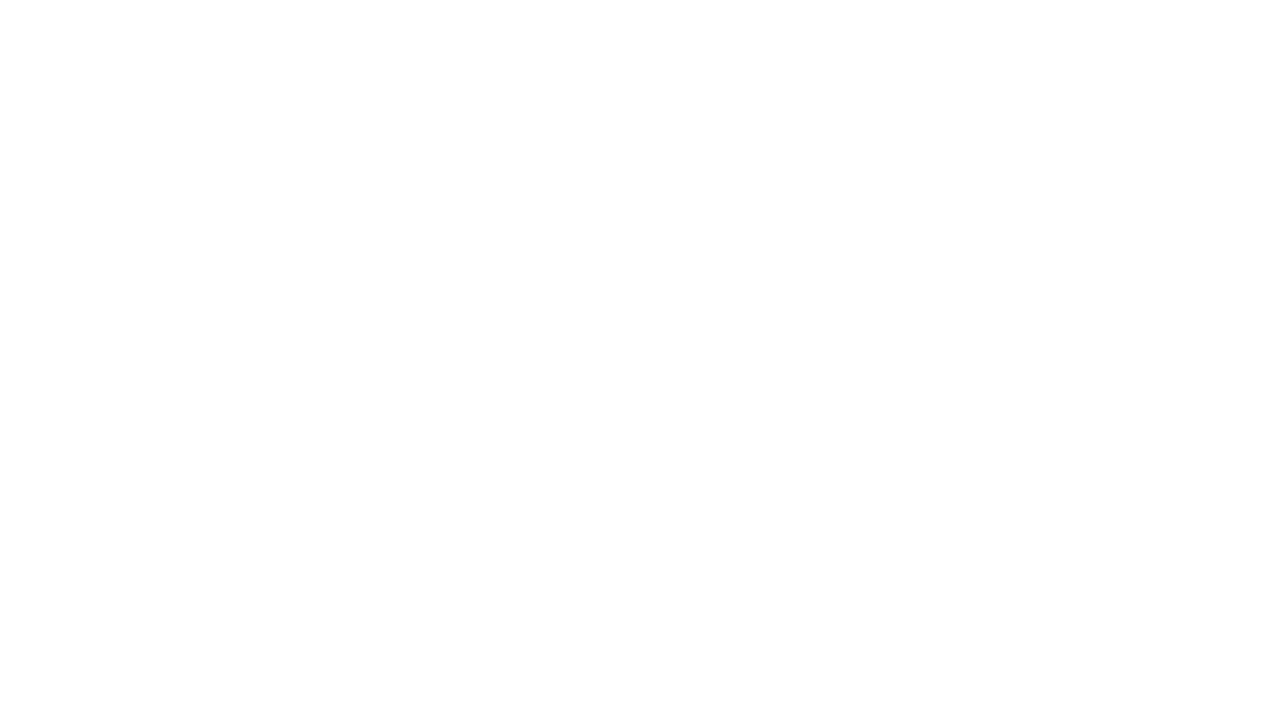

Re-queried all link elements for iteration 43
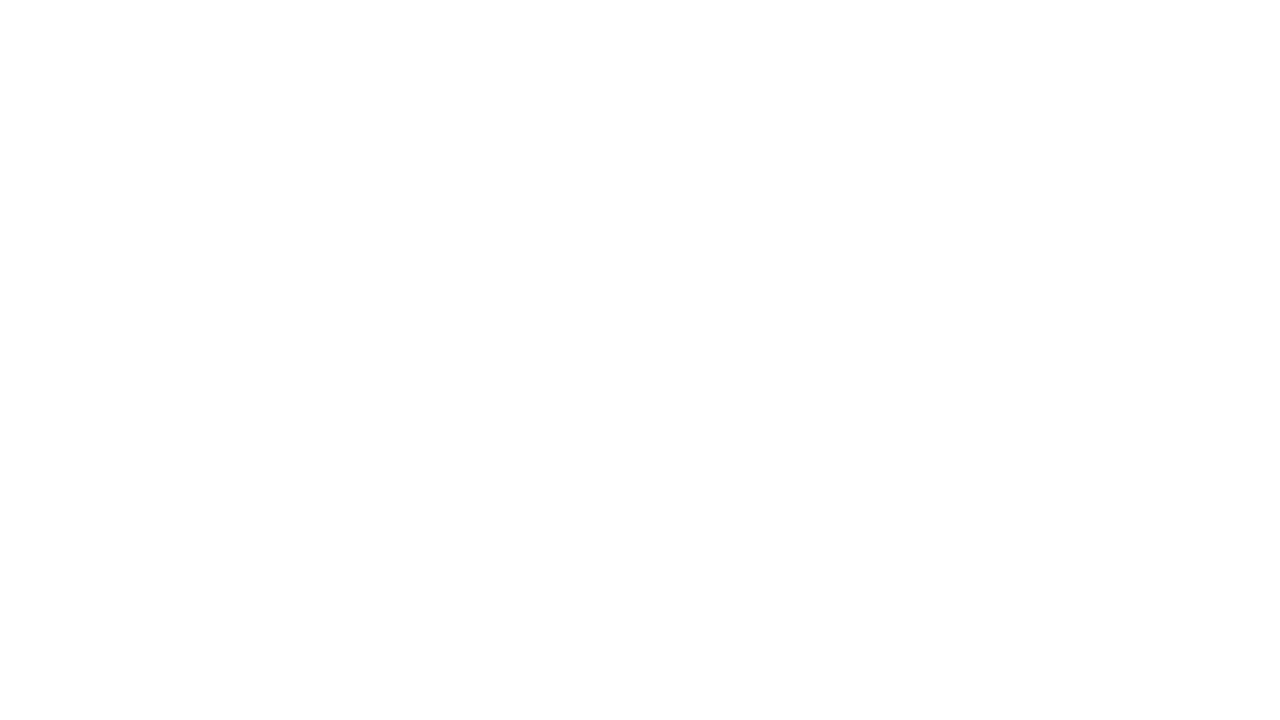

Re-queried all link elements for iteration 44
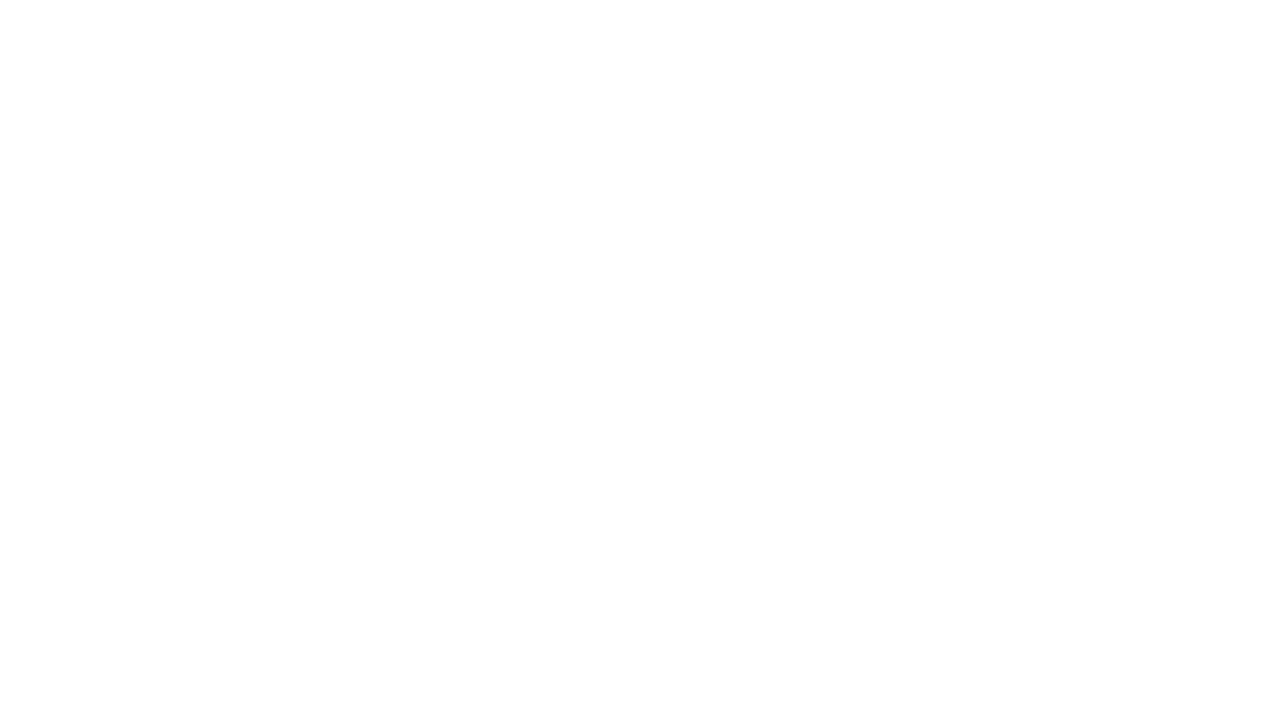

Re-queried all link elements for iteration 45
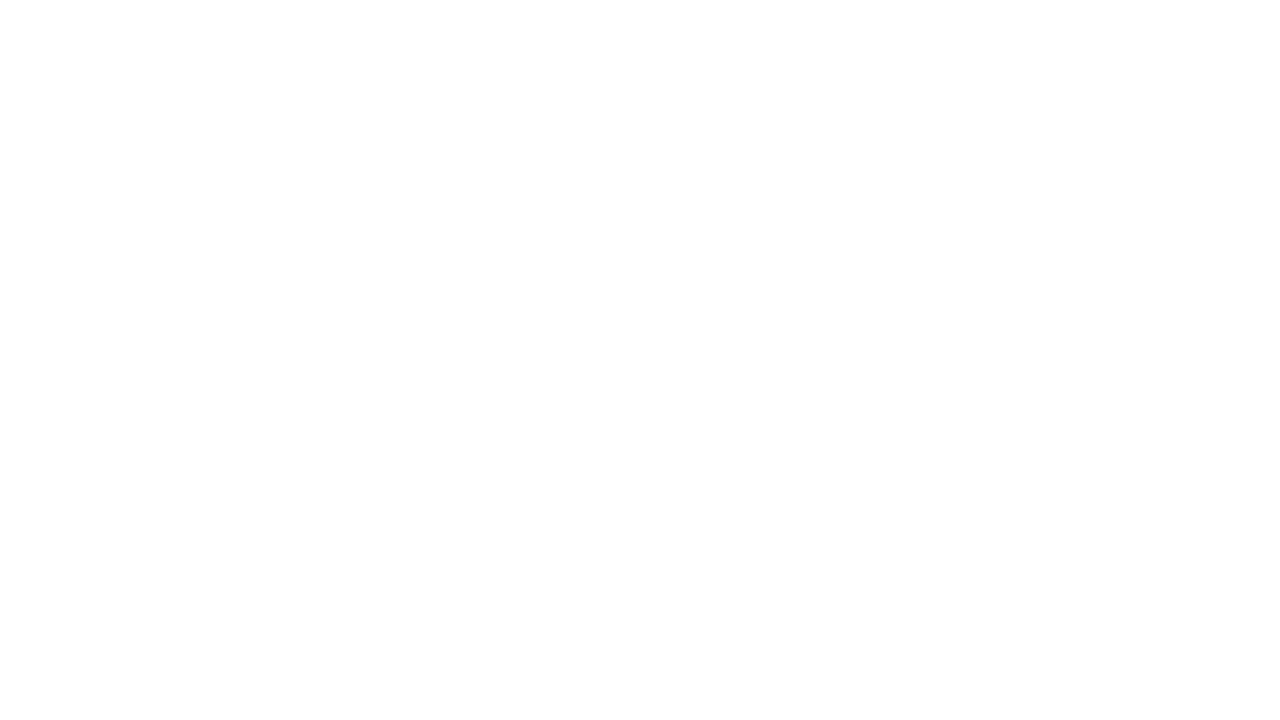

Re-queried all link elements for iteration 46
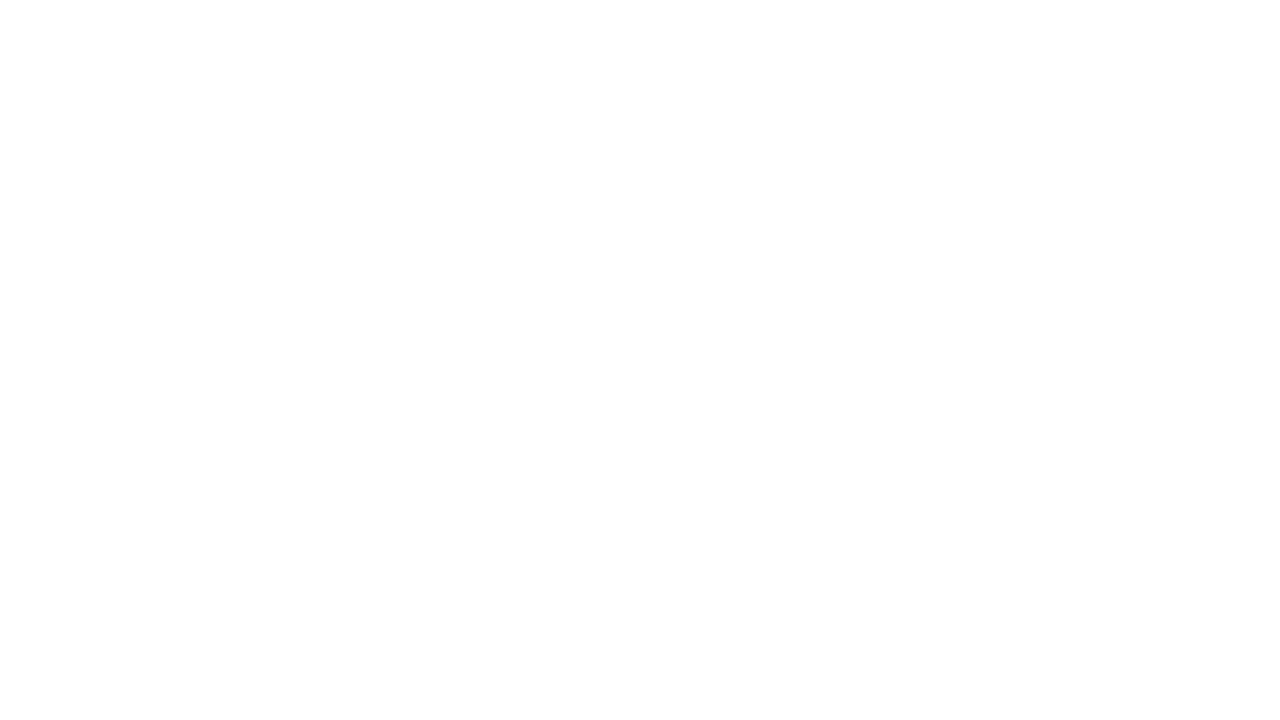

Re-queried all link elements for iteration 47
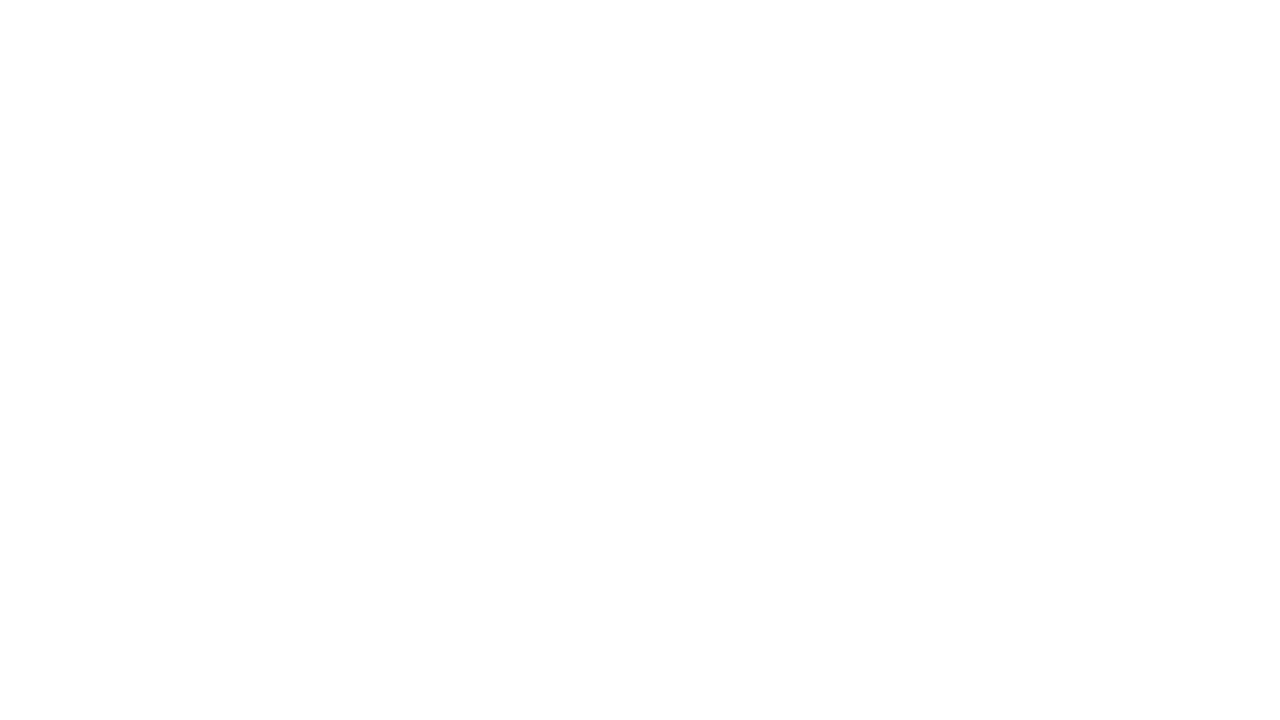

Re-queried all link elements for iteration 48
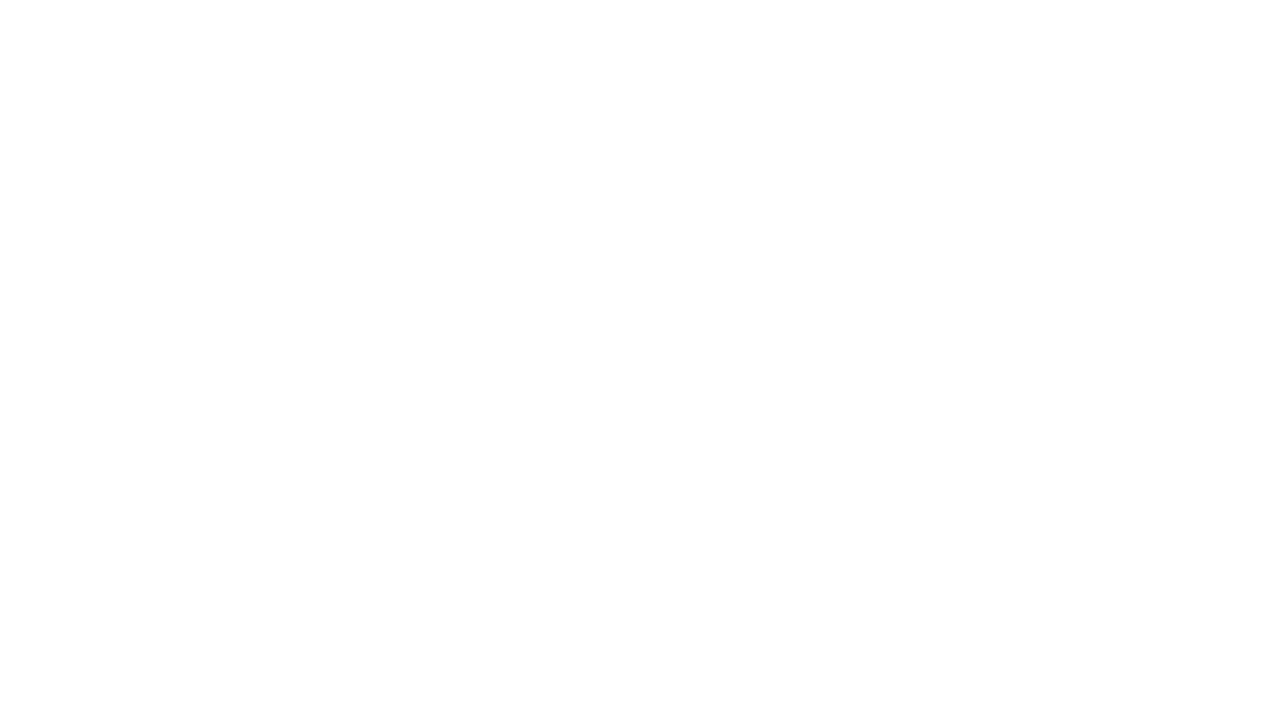

Re-queried all link elements for iteration 49
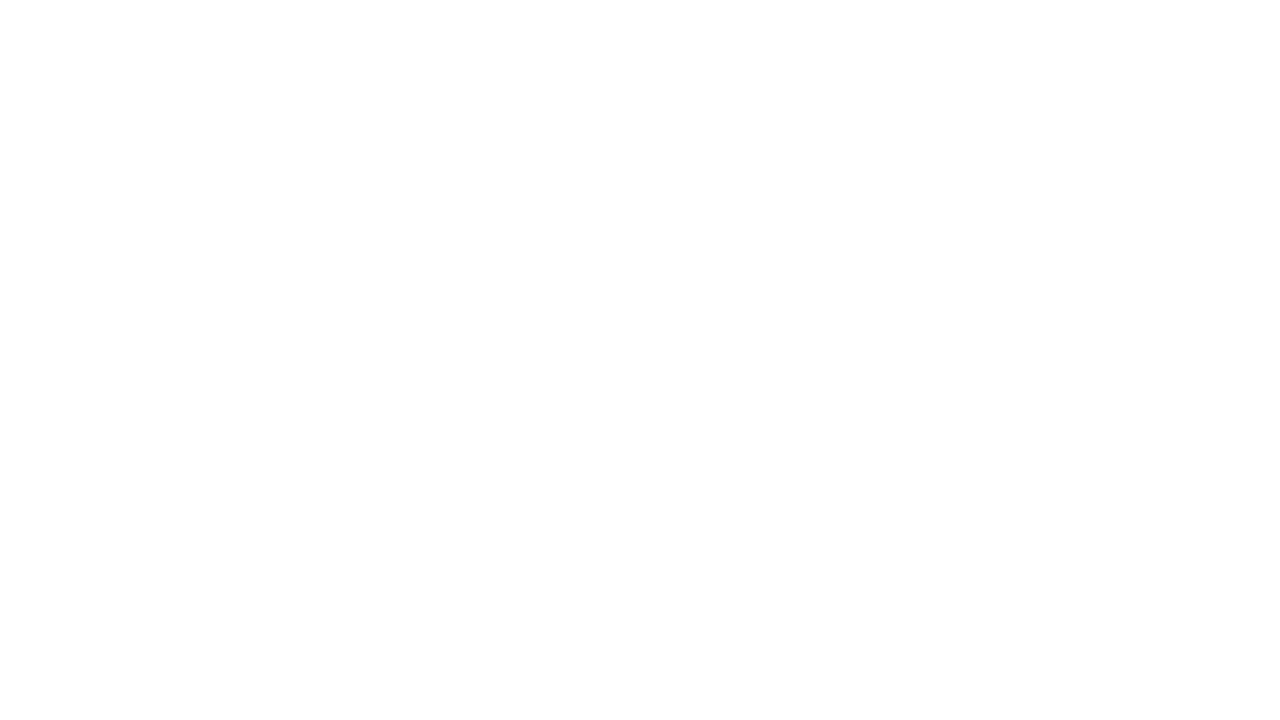

Re-queried all link elements for iteration 50
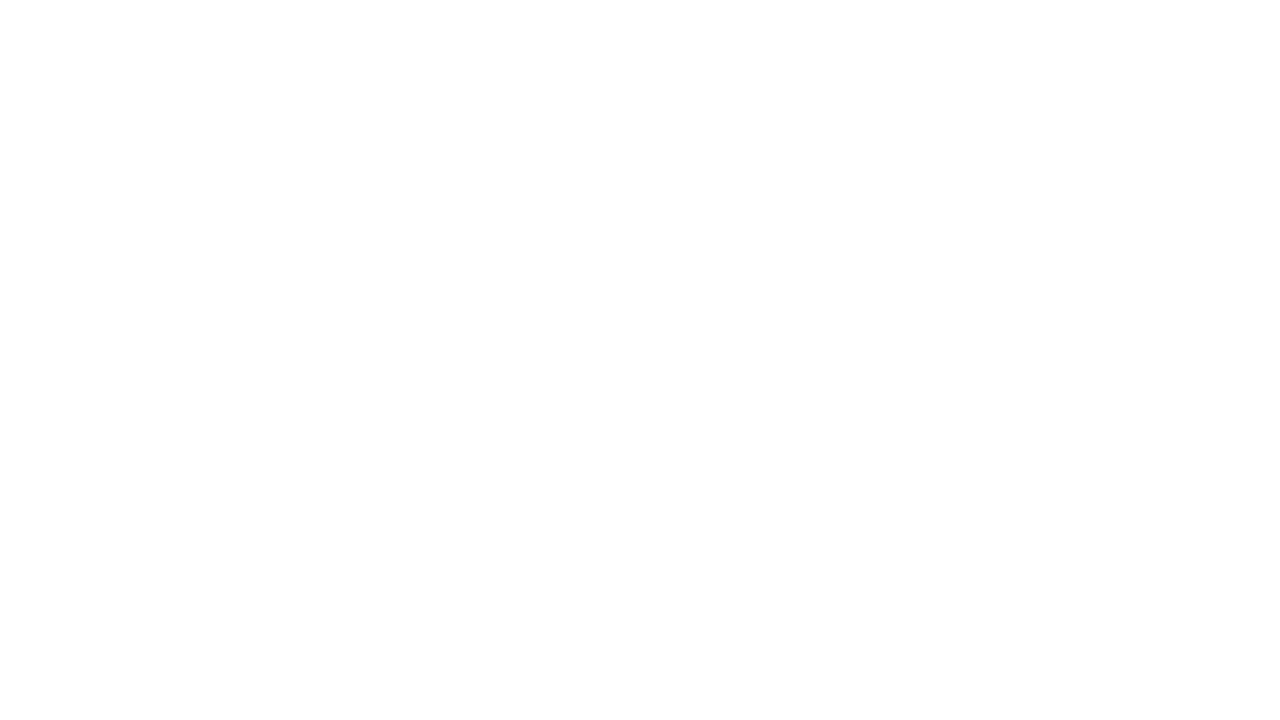

Re-queried all link elements for iteration 51
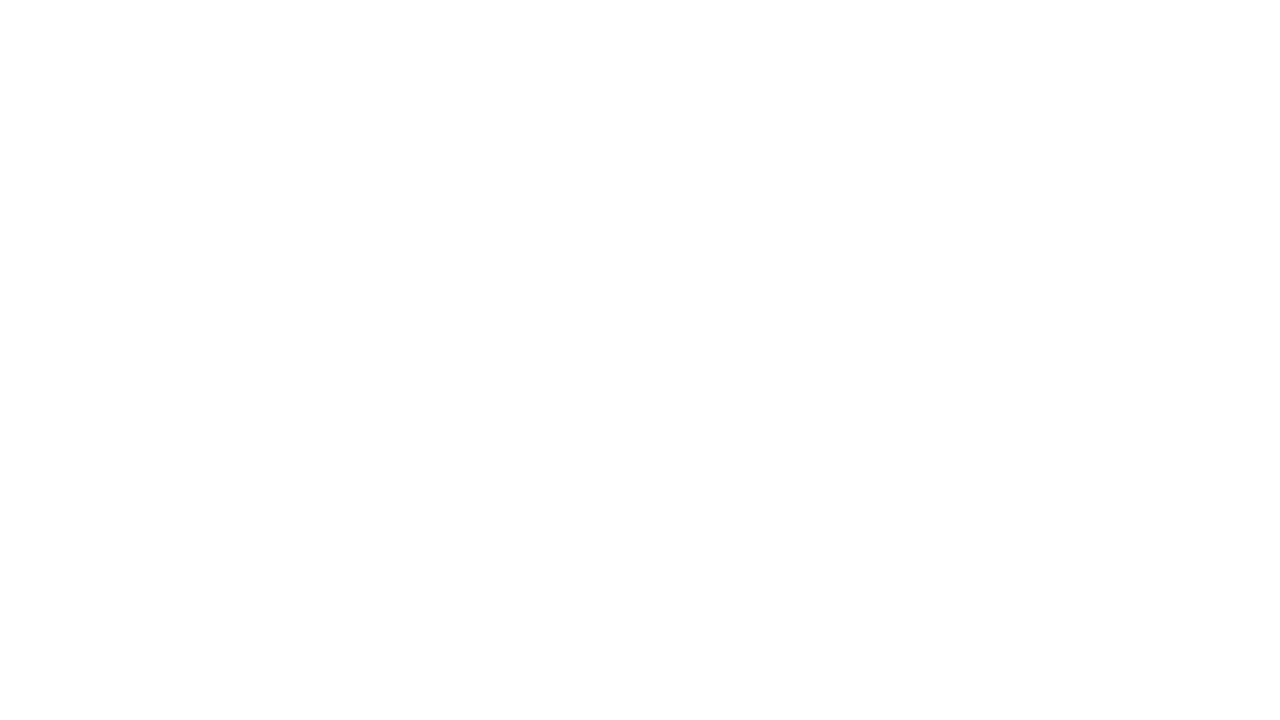

Re-queried all link elements for iteration 52
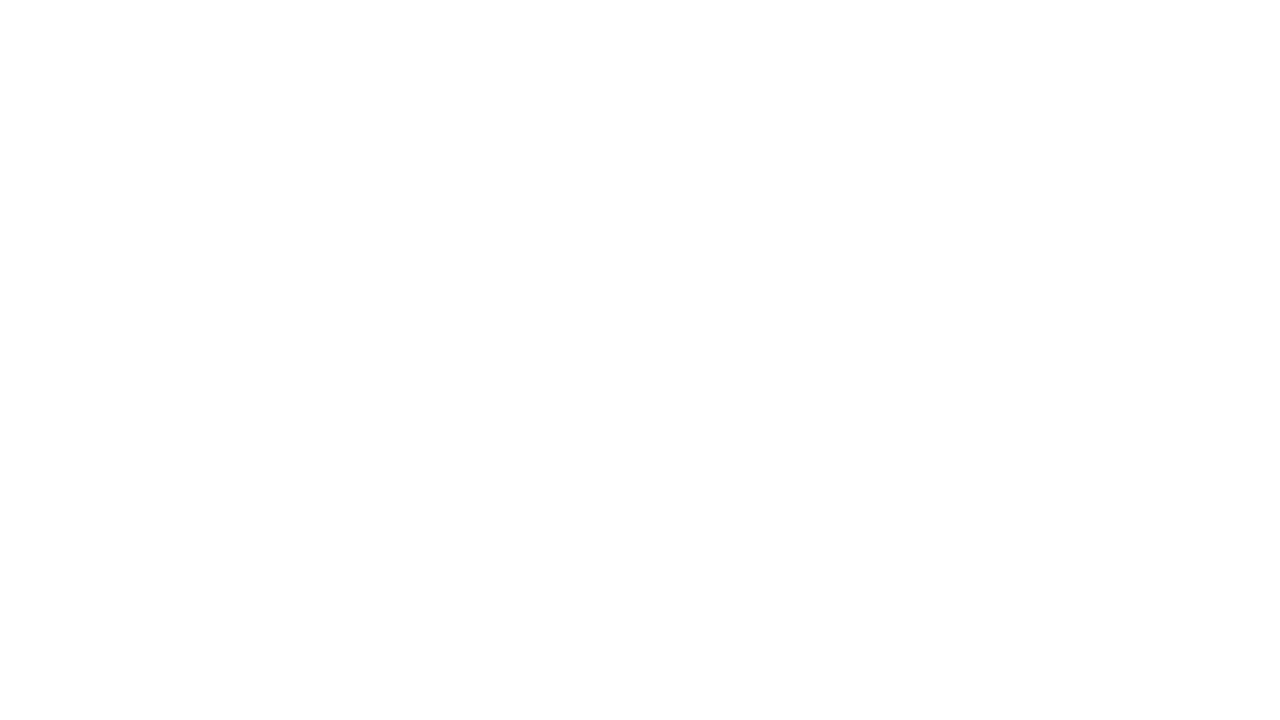

Re-queried all link elements for iteration 53
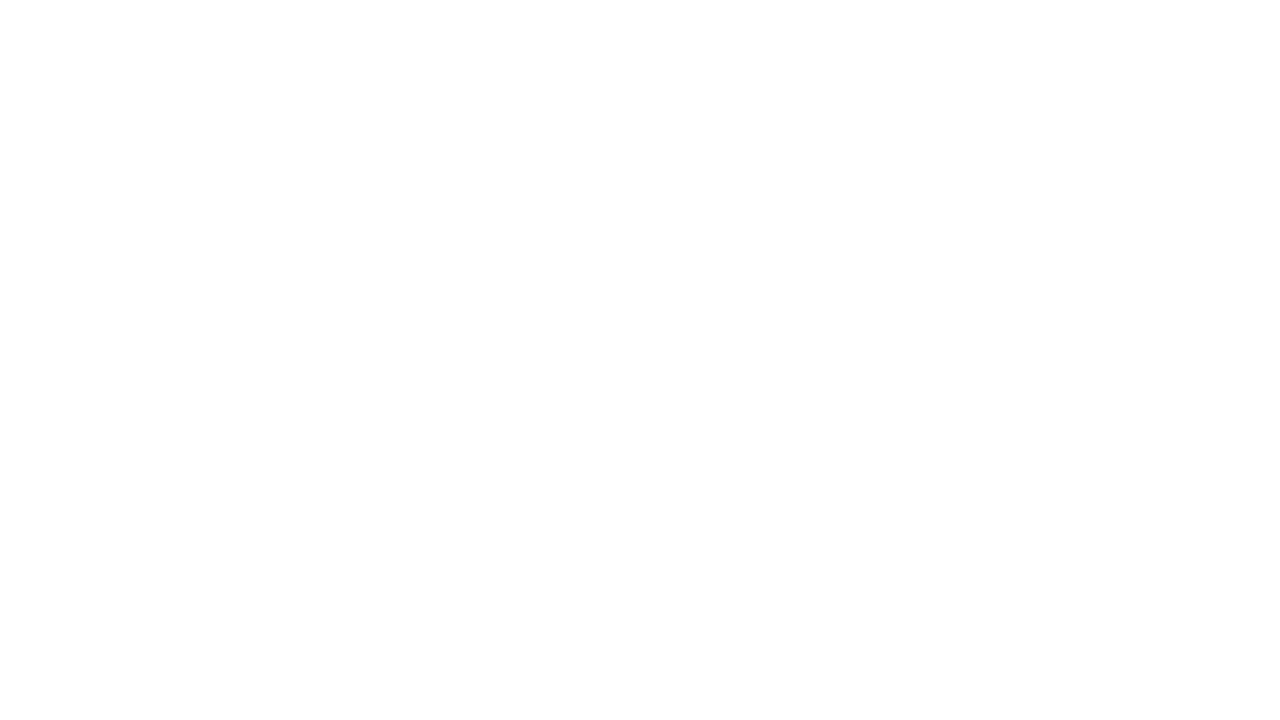

Re-queried all link elements for iteration 54
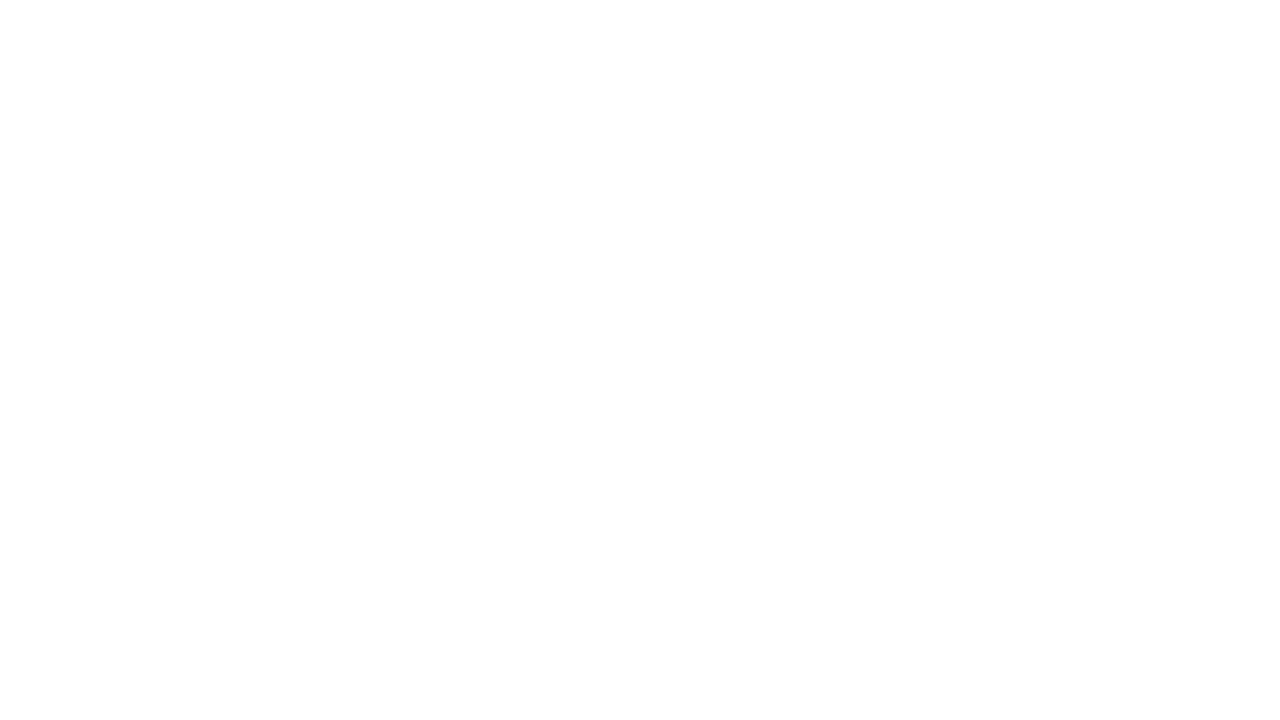

Re-queried all link elements for iteration 55
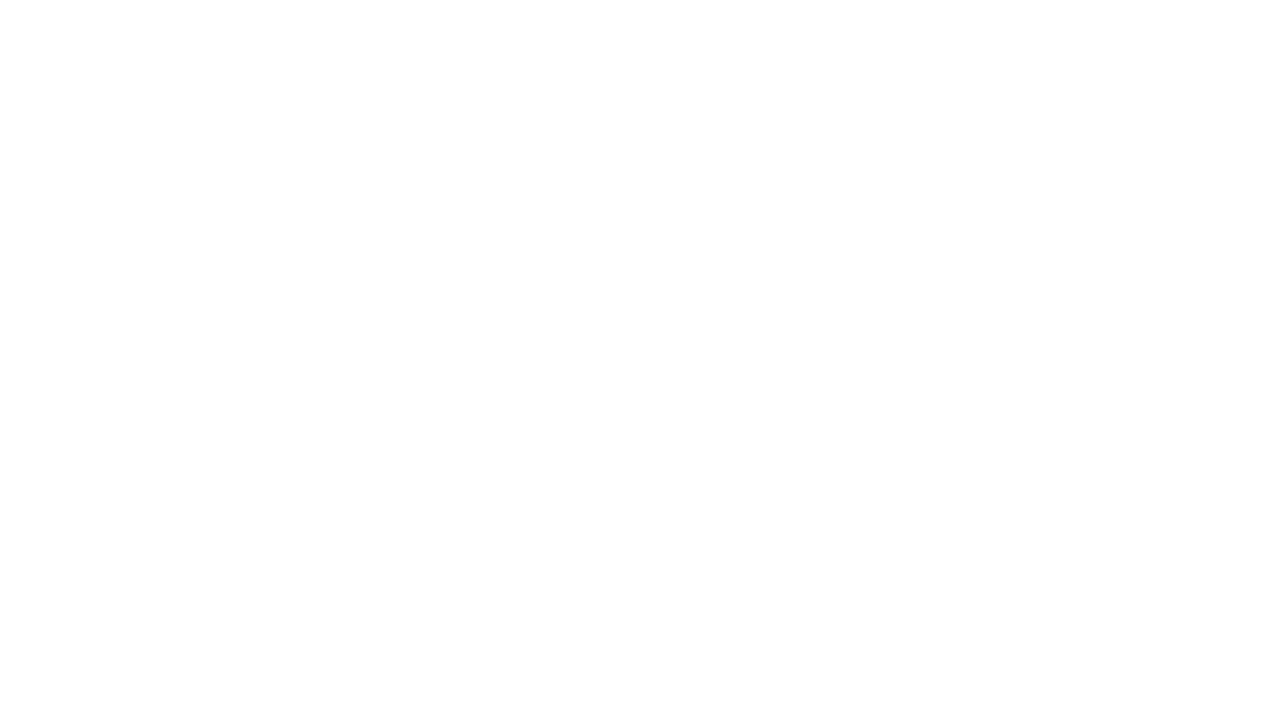

Re-queried all link elements for iteration 56
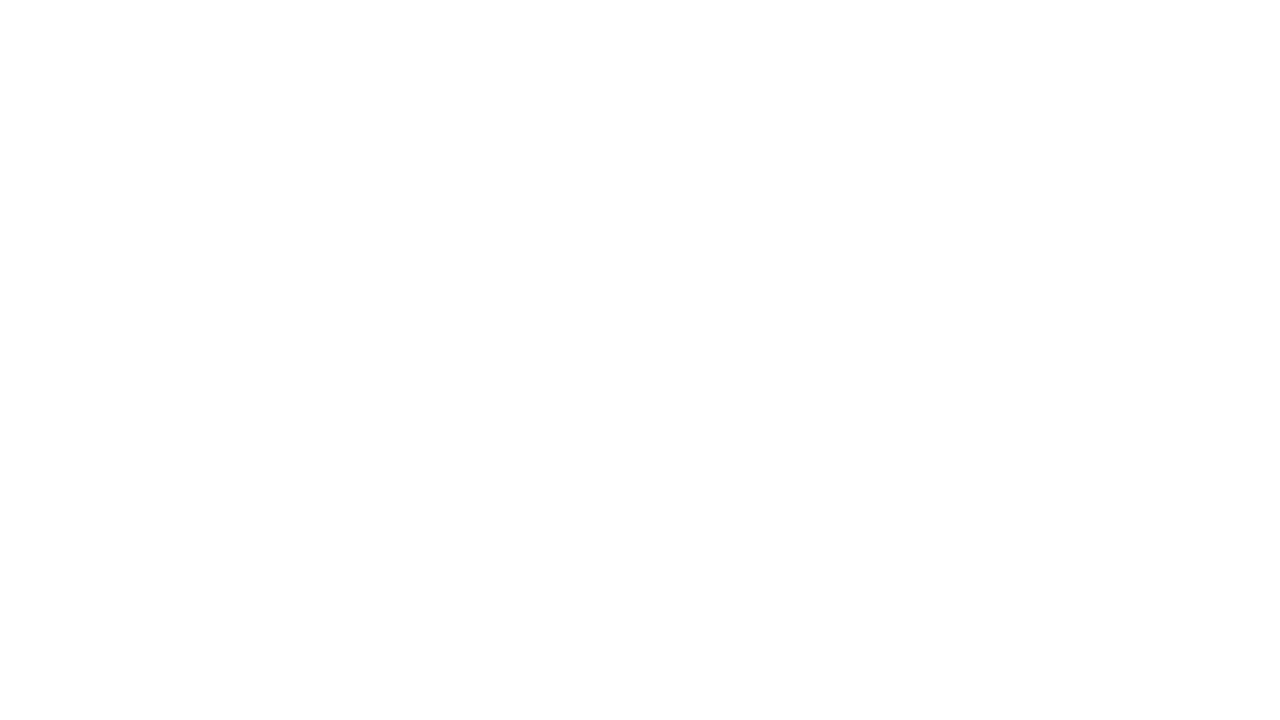

Re-queried all link elements for iteration 57
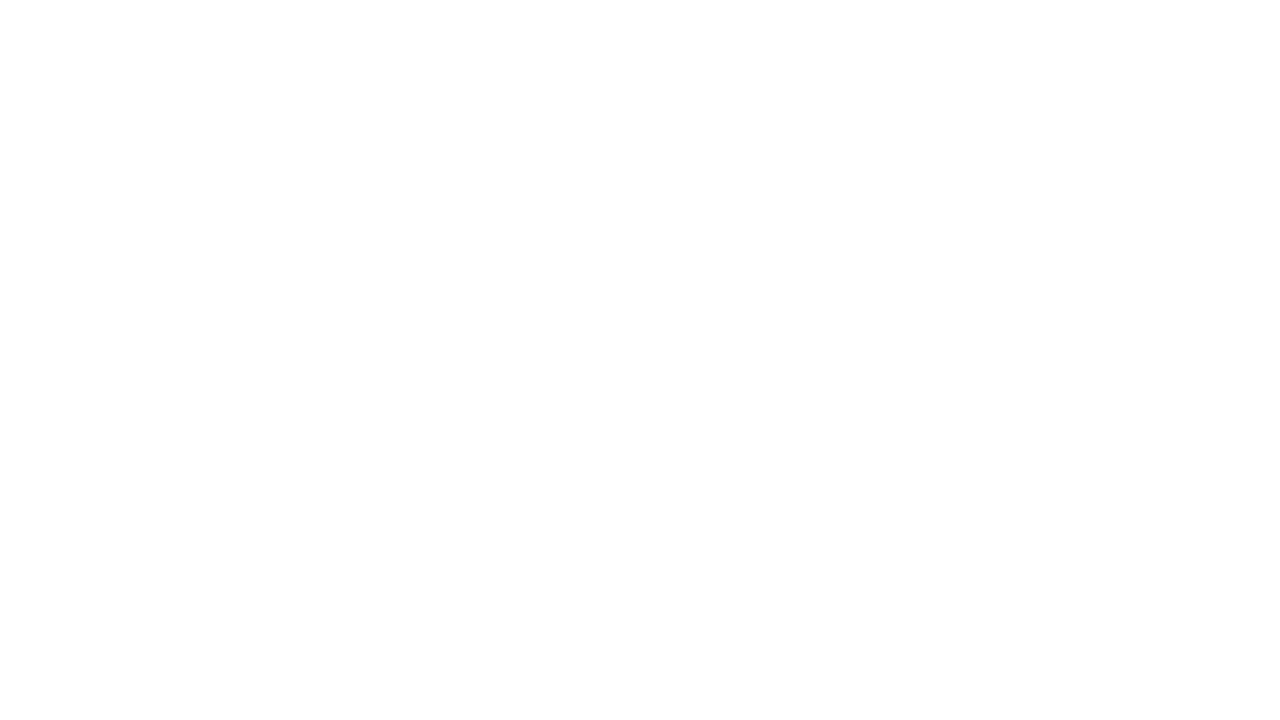

Re-queried all link elements for iteration 58
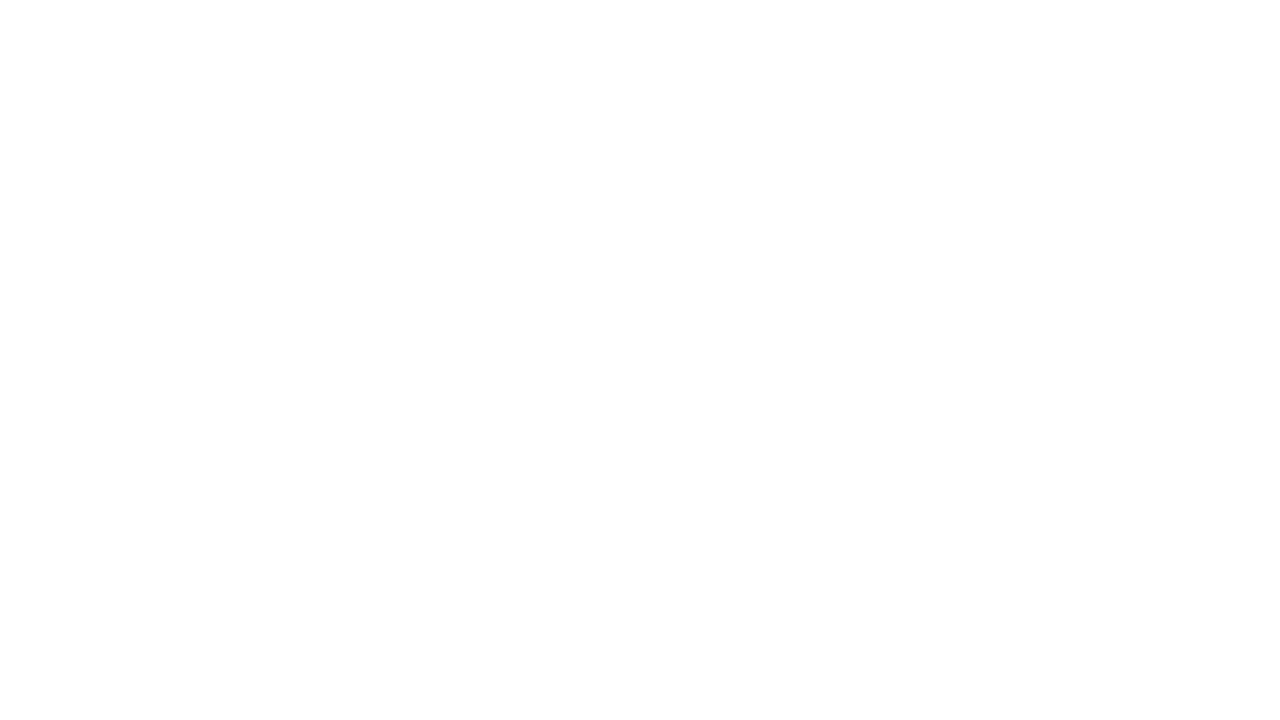

Re-queried all link elements for iteration 59
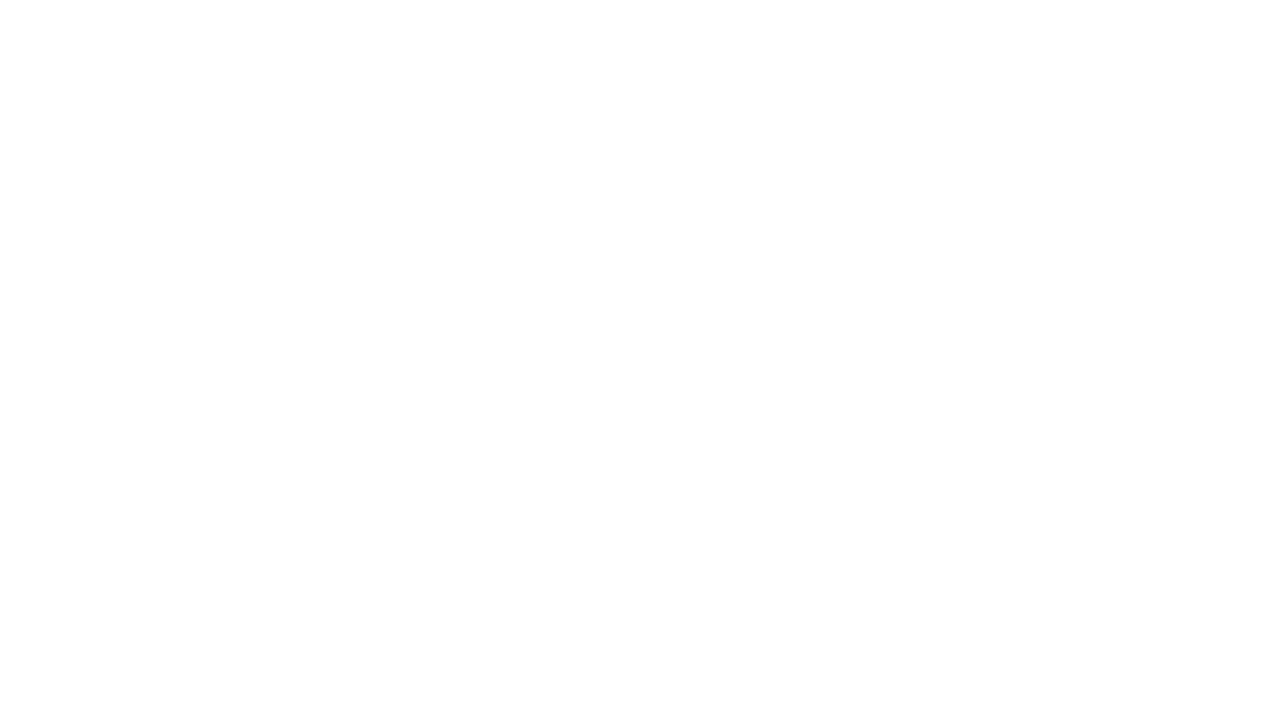

Re-queried all link elements for iteration 60
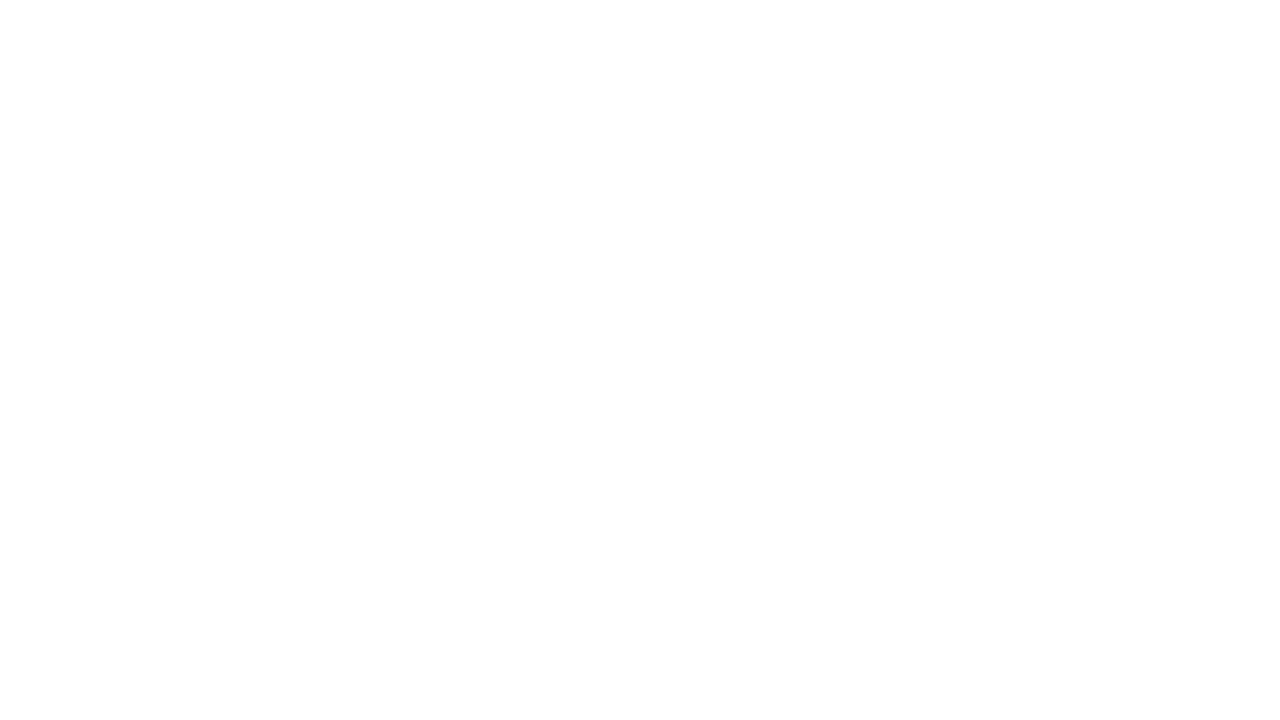

Re-queried all link elements for iteration 61
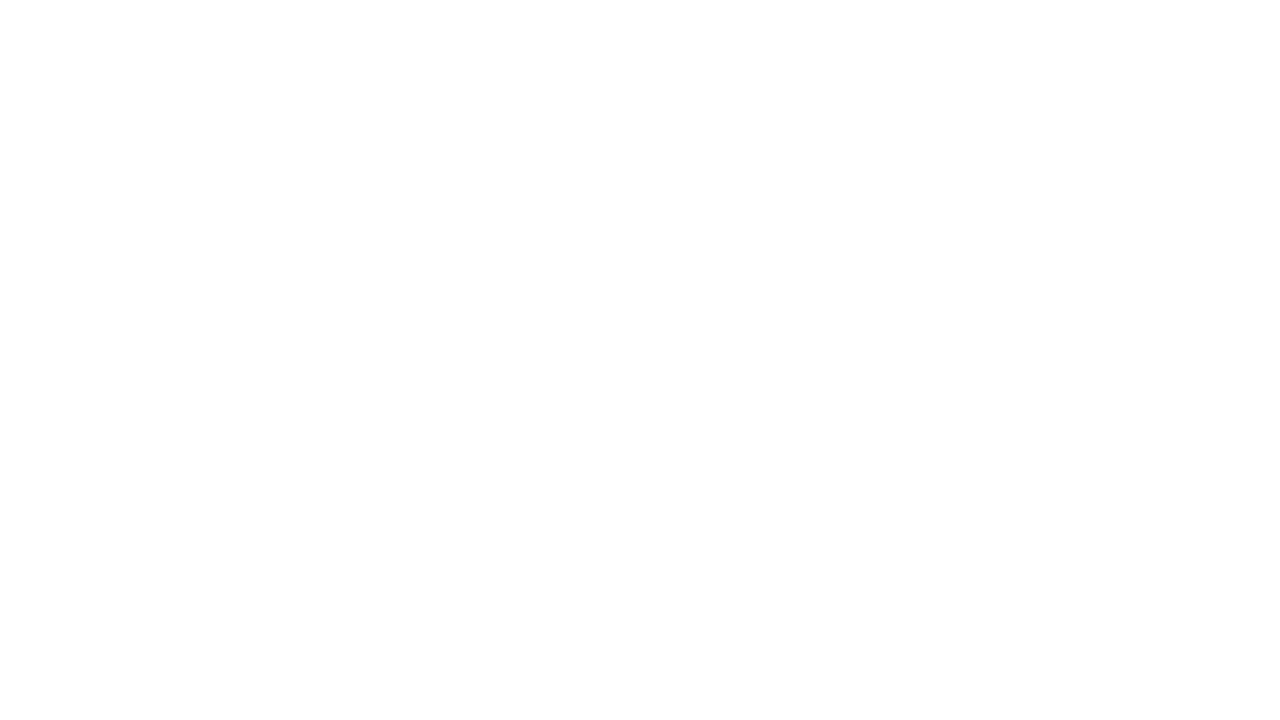

Re-queried all link elements for iteration 62
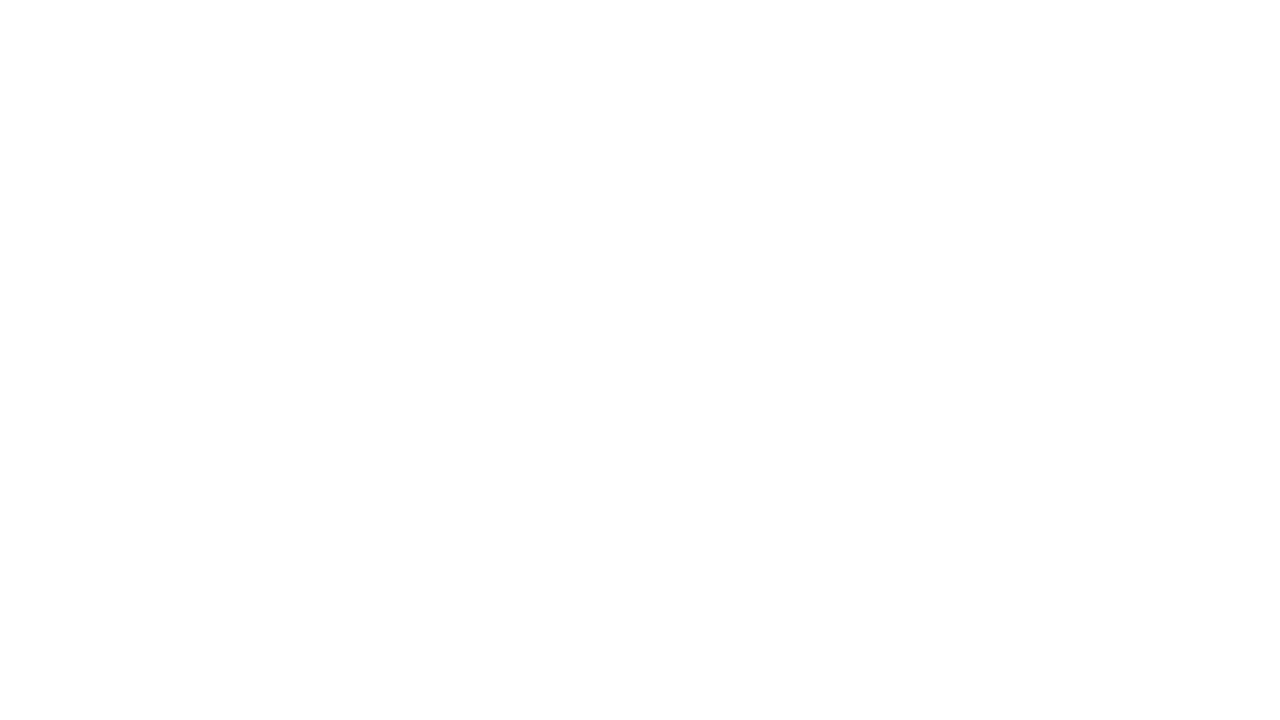

Re-queried all link elements for iteration 63
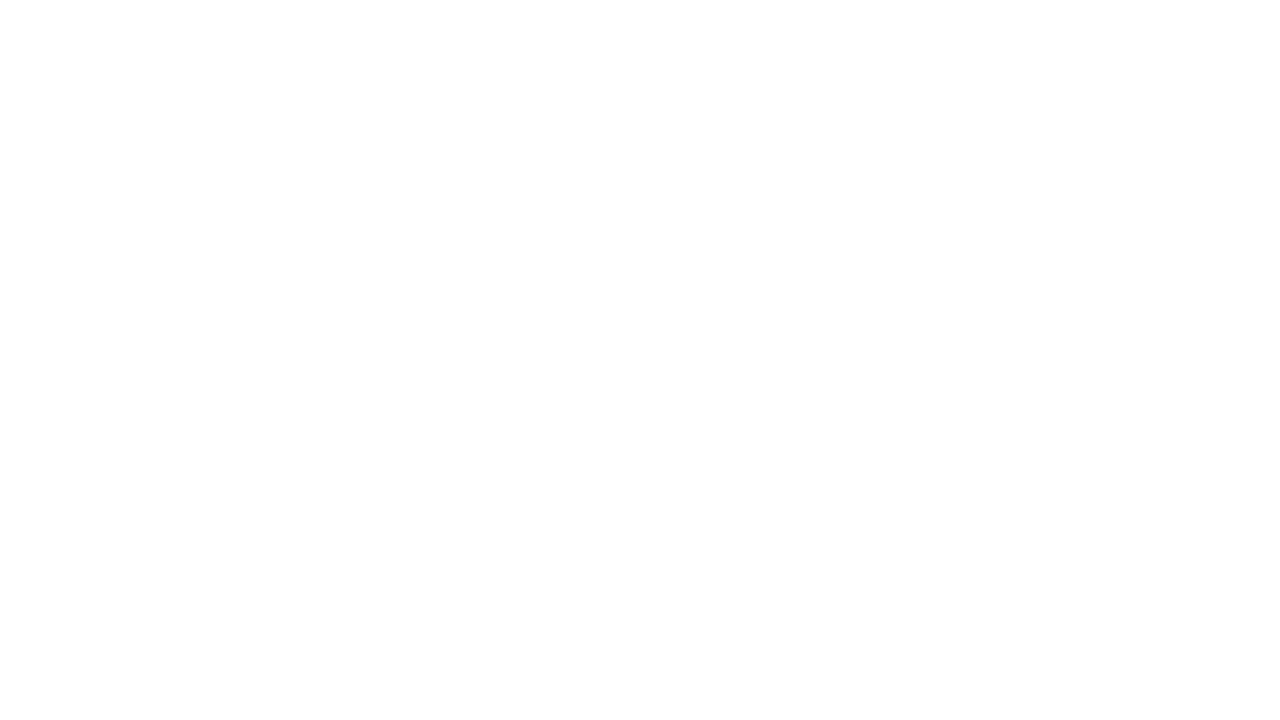

Re-queried all link elements for iteration 64
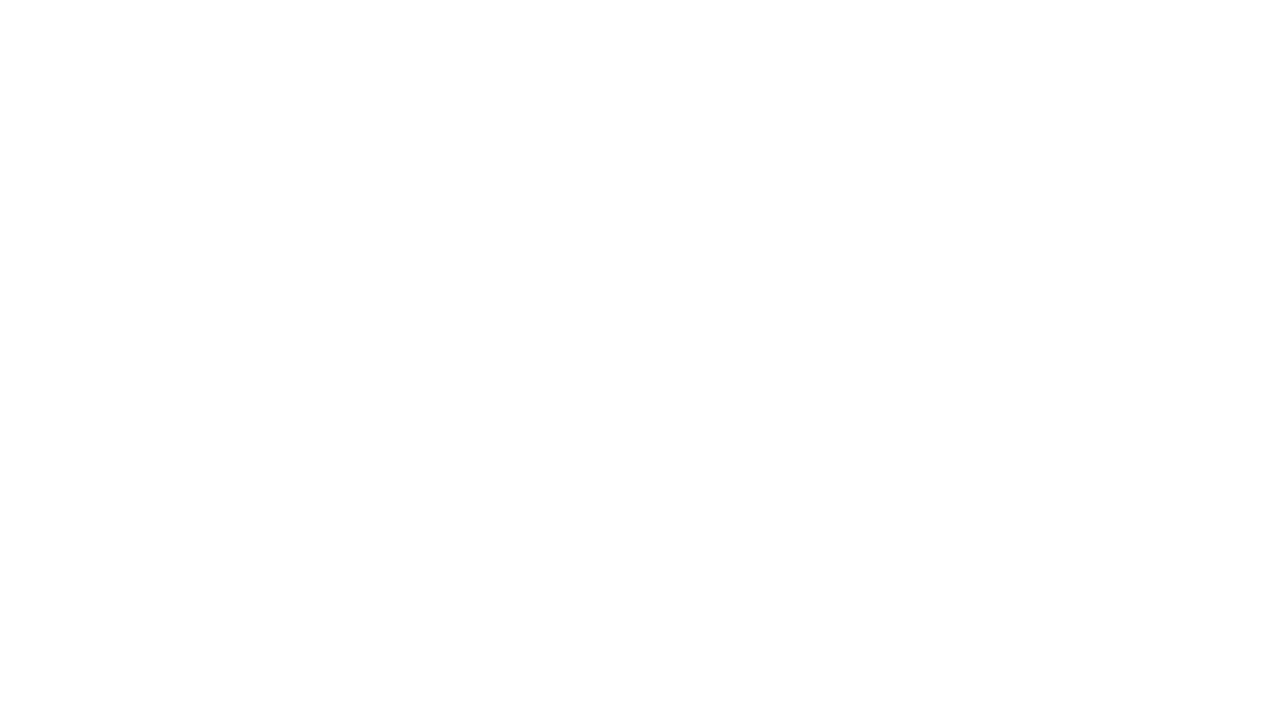

Re-queried all link elements for iteration 65
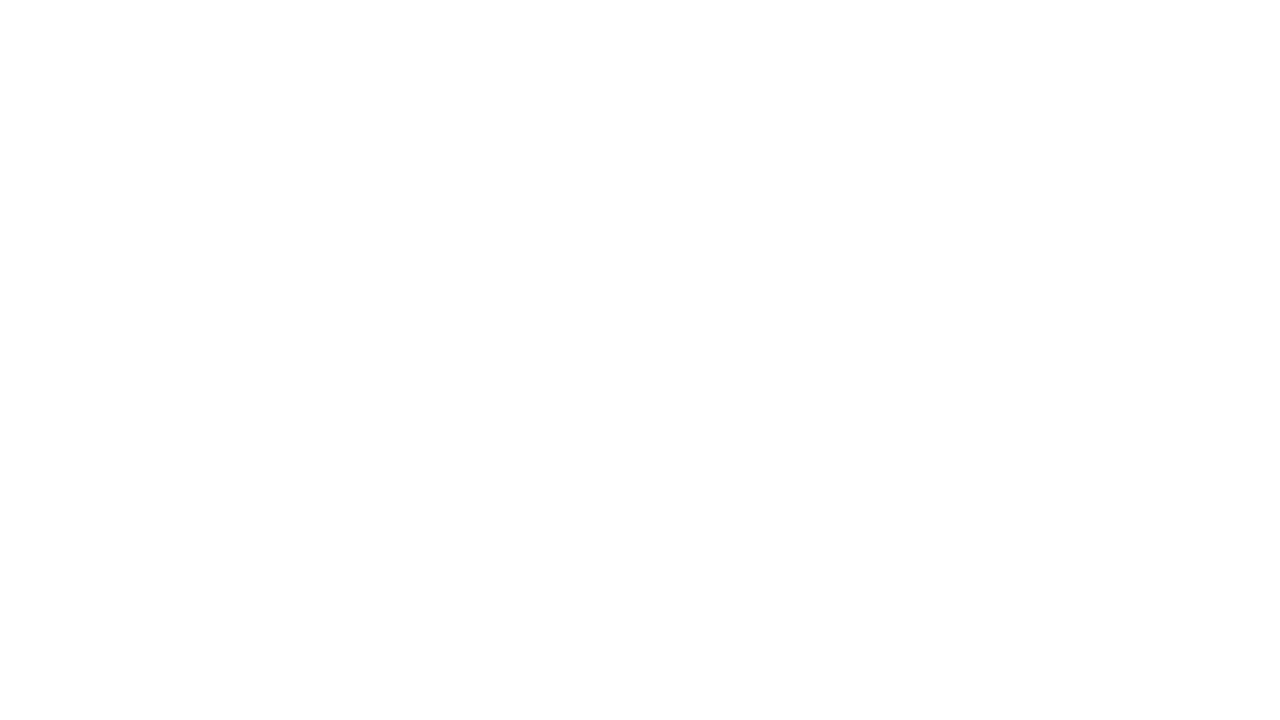

Re-queried all link elements for iteration 66
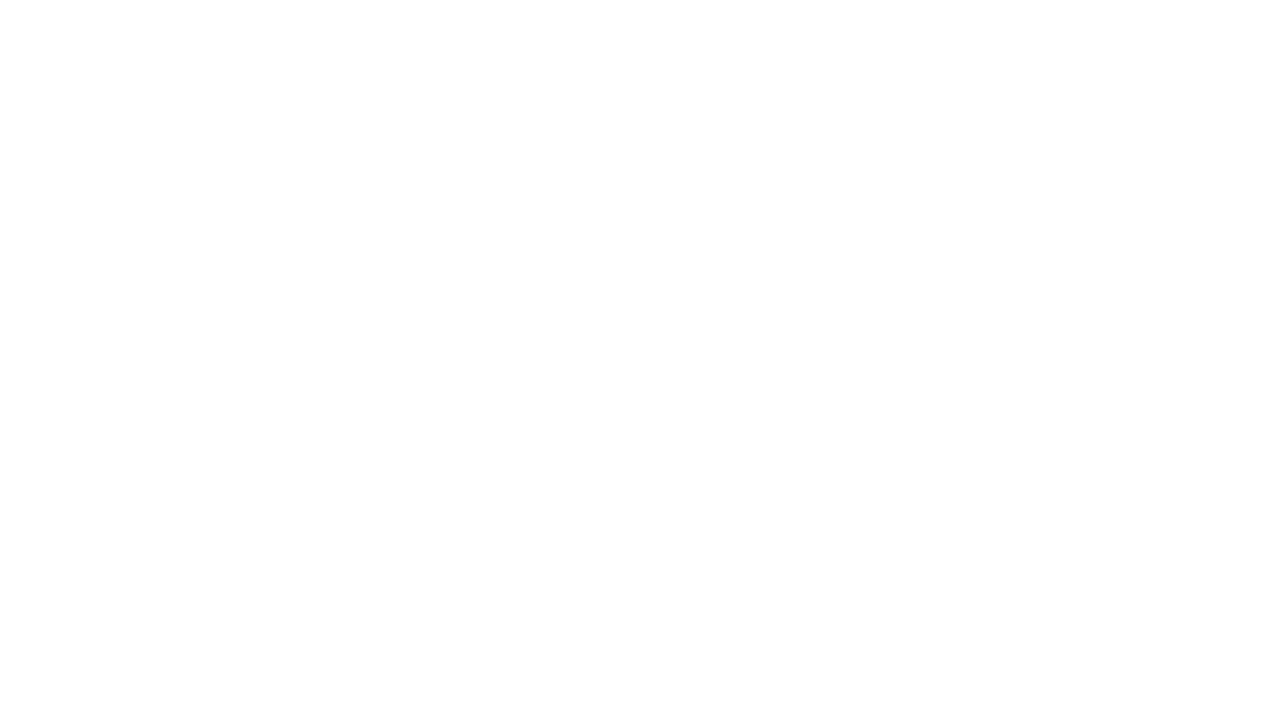

Re-queried all link elements for iteration 67
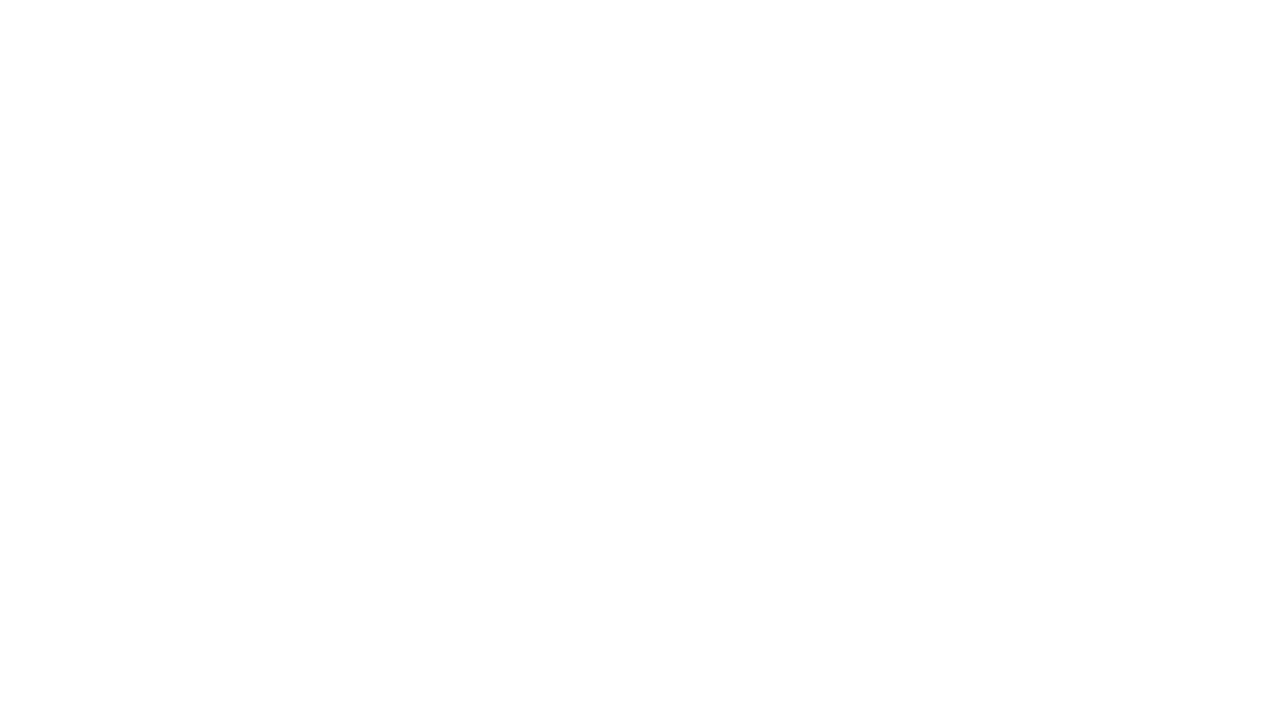

Re-queried all link elements for iteration 68
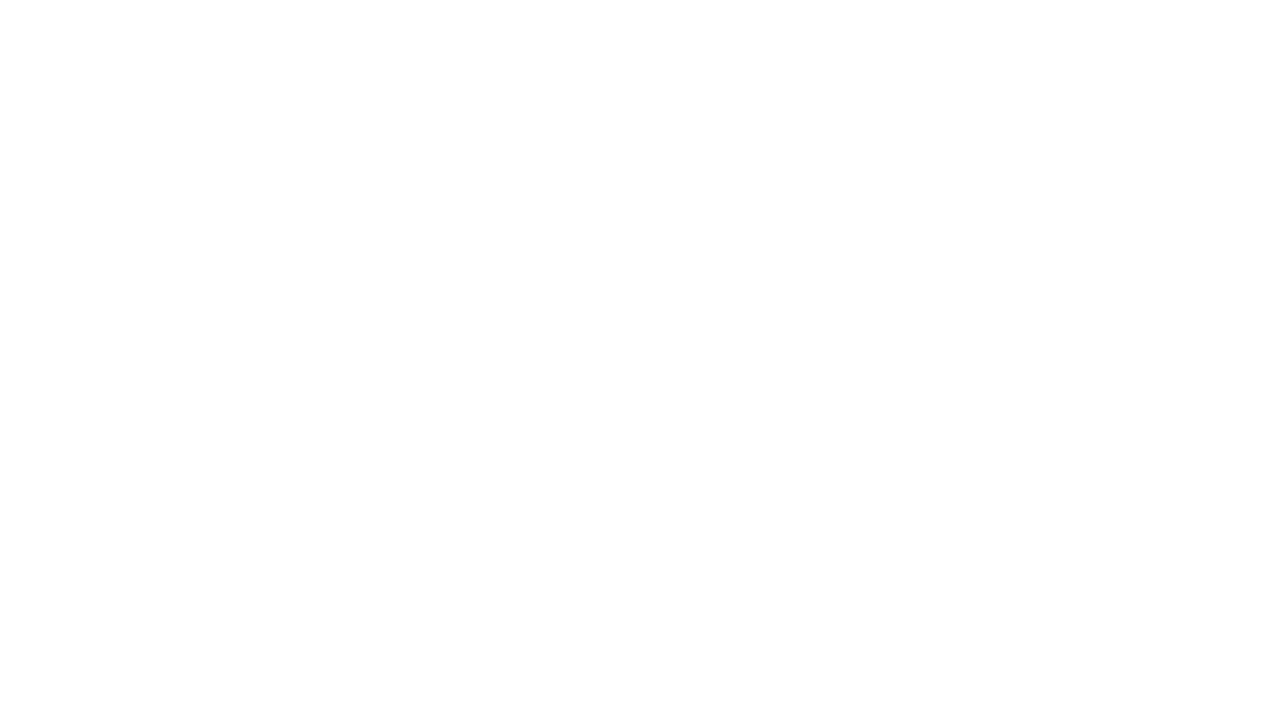

Re-queried all link elements for iteration 69
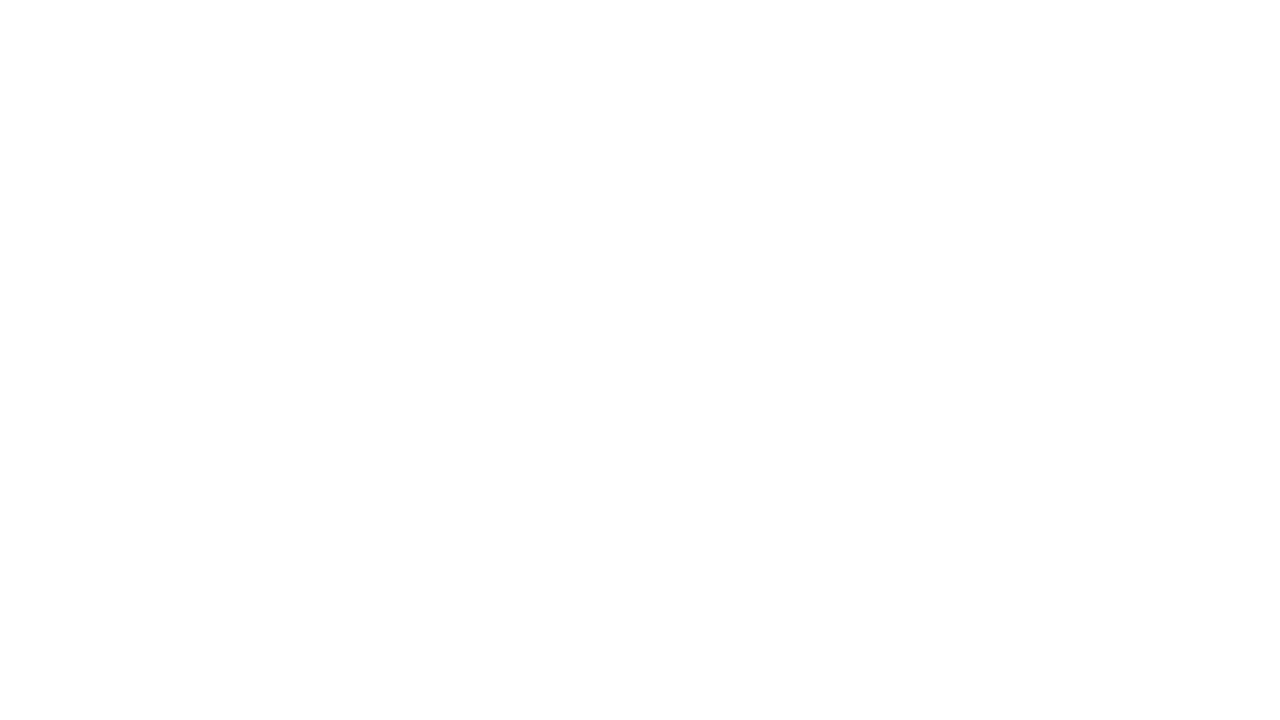

Re-queried all link elements for iteration 70
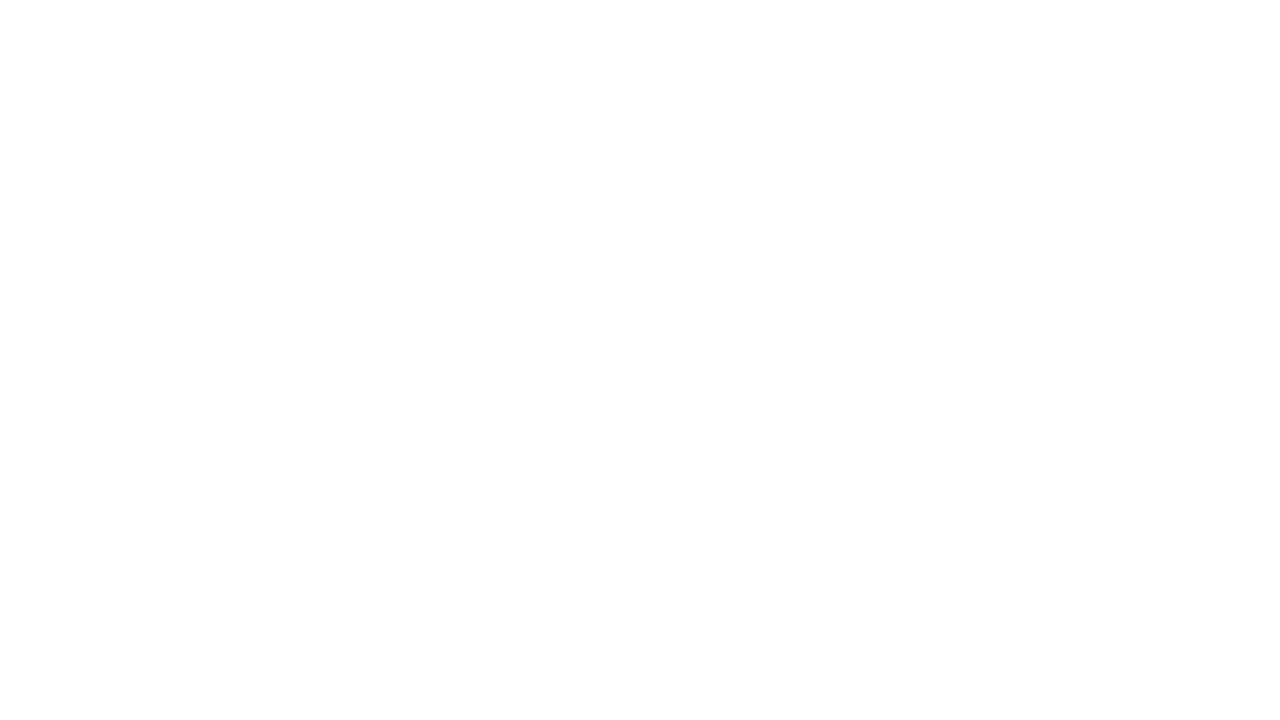

Re-queried all link elements for iteration 71
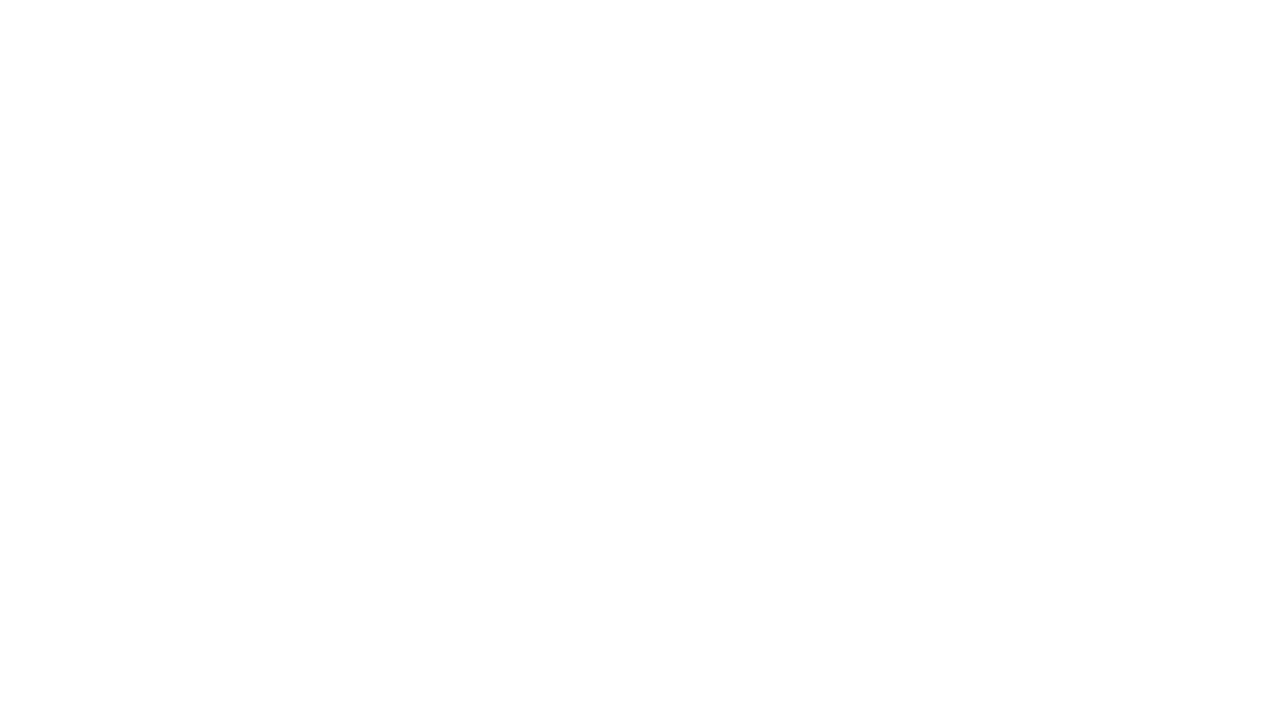

Re-queried all link elements for iteration 72
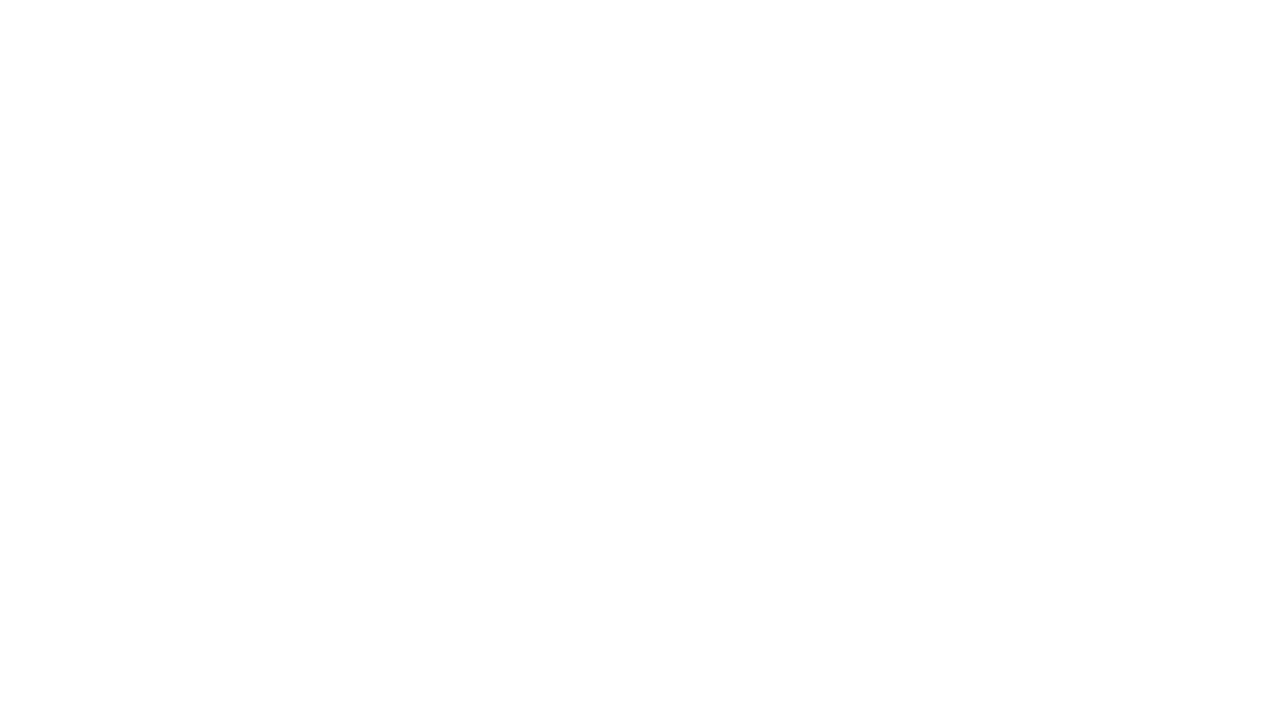

Re-queried all link elements for iteration 73
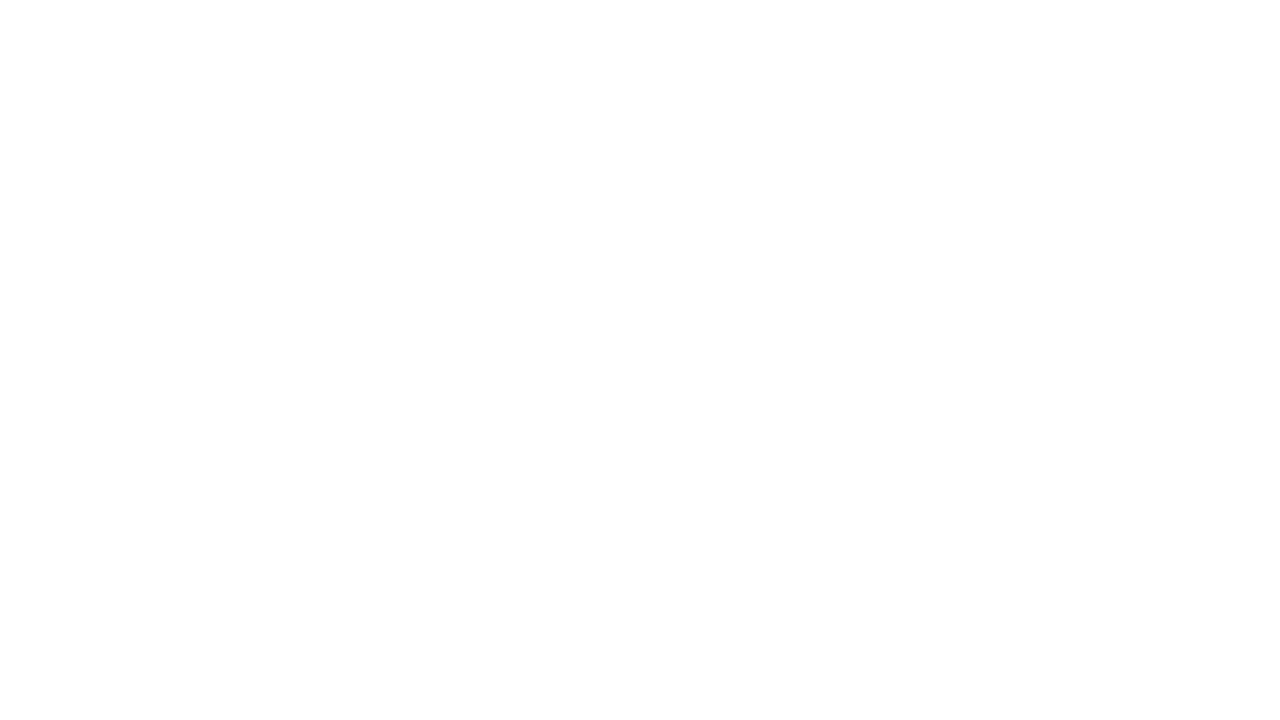

Re-queried all link elements for iteration 74
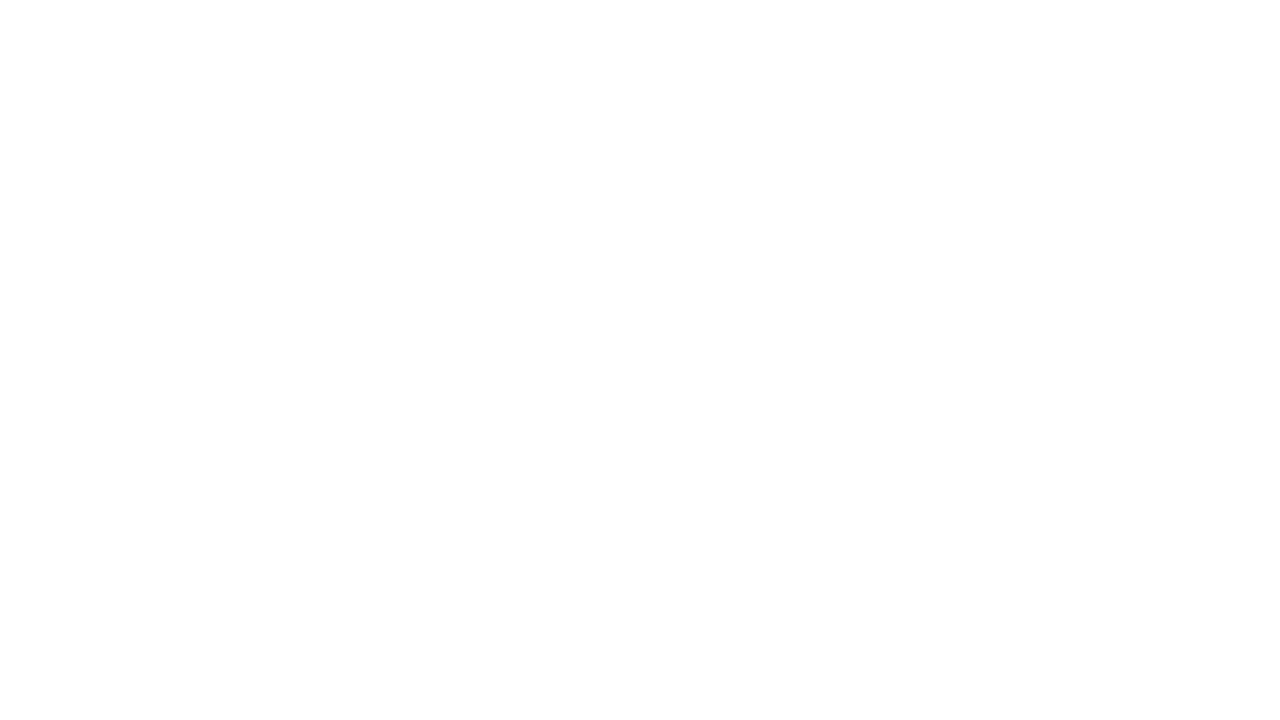

Re-queried all link elements for iteration 75
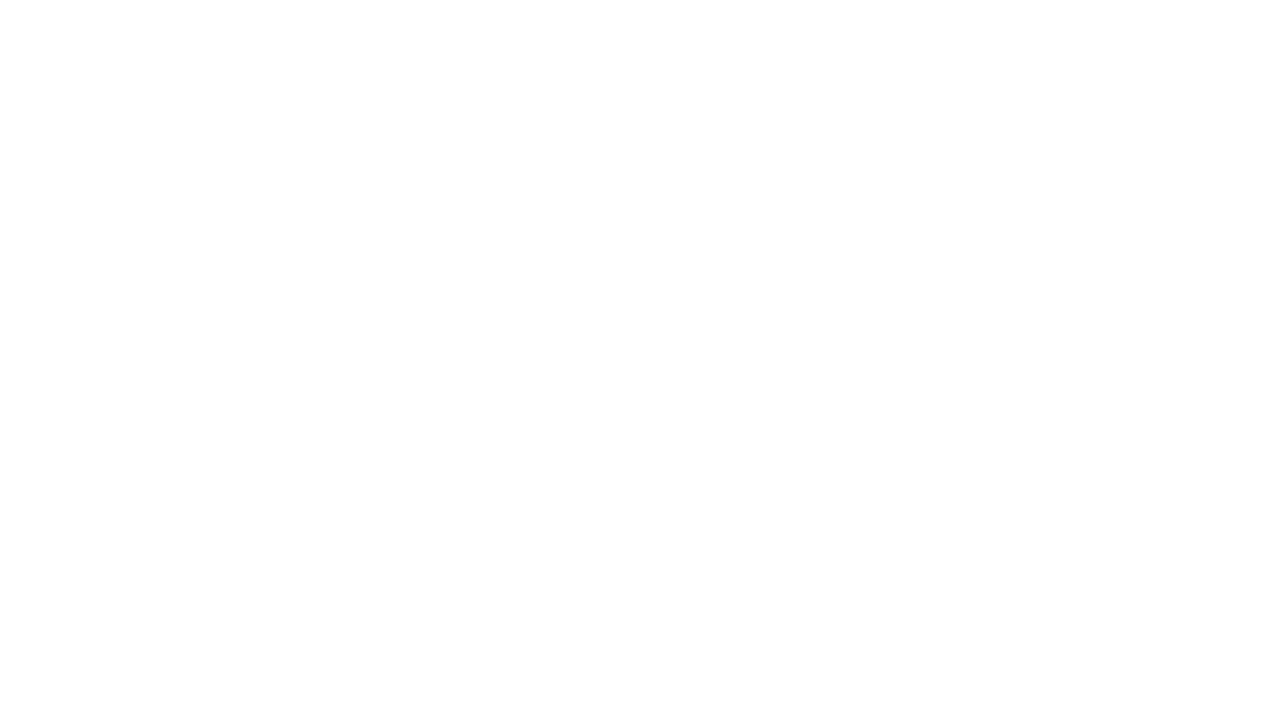

Re-queried all link elements for iteration 76
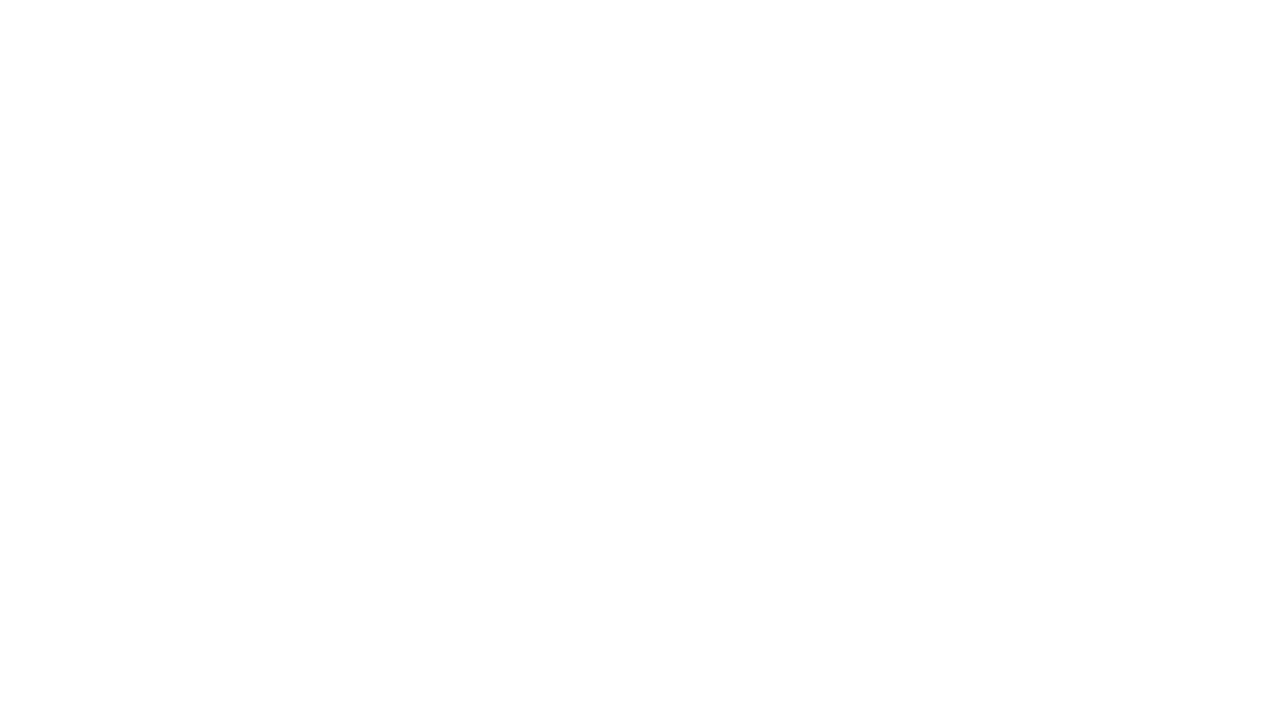

Re-queried all link elements for iteration 77
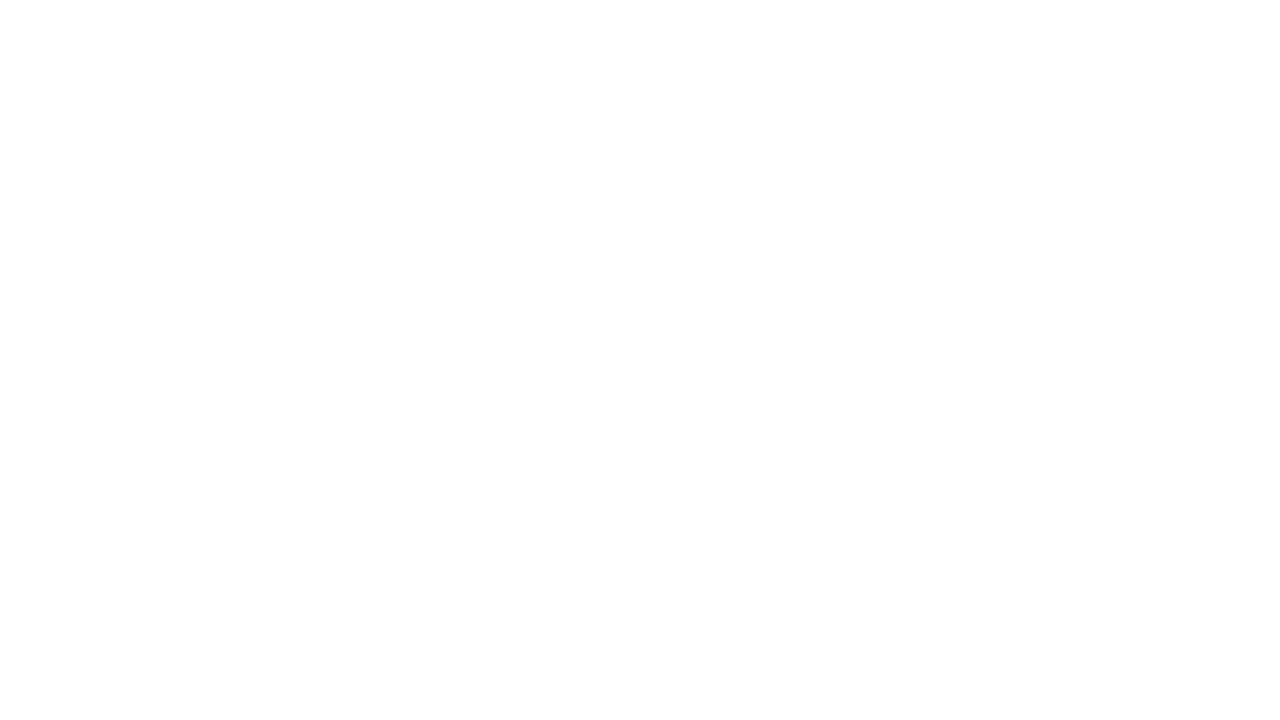

Re-queried all link elements for iteration 78
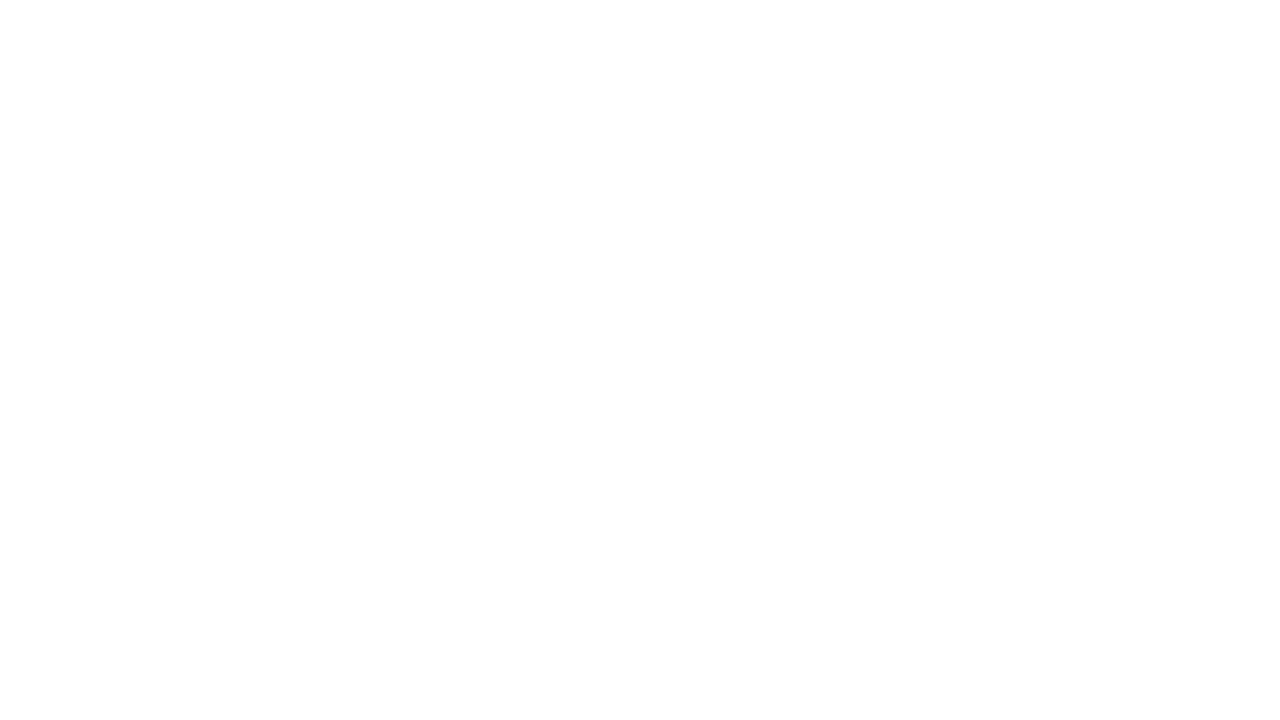

Re-queried all link elements for iteration 79
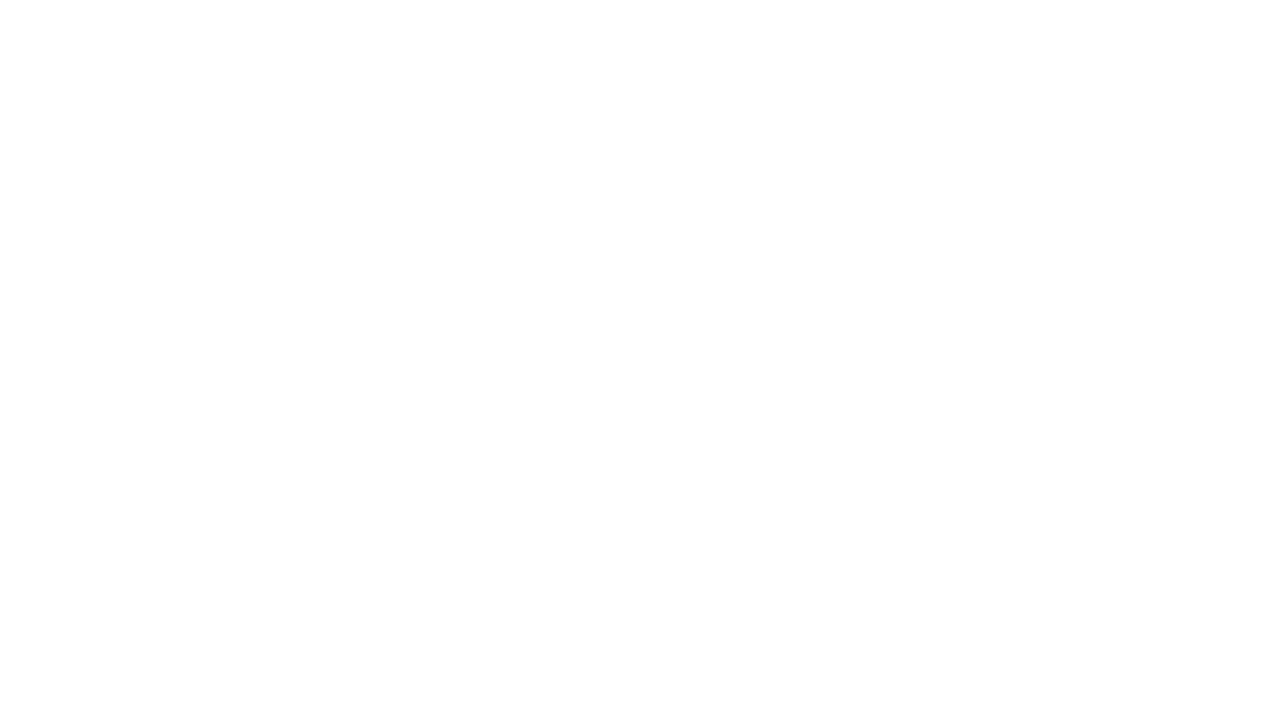

Re-queried all link elements for iteration 80
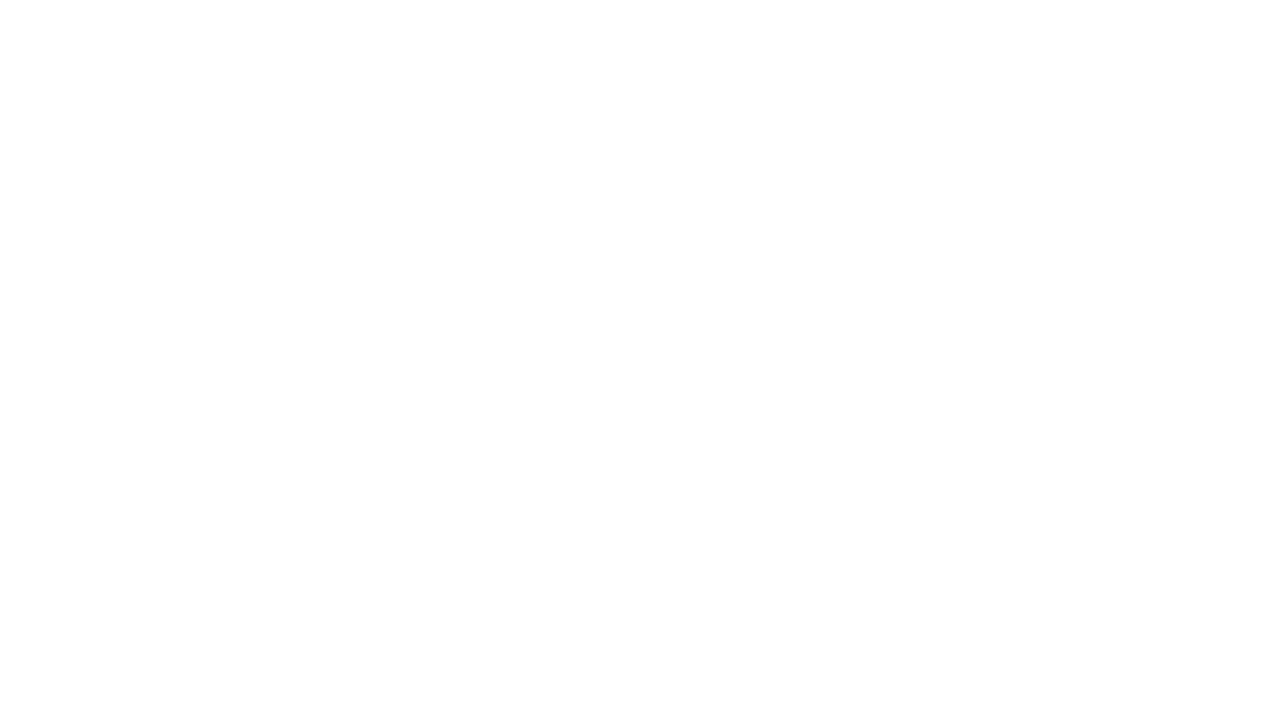

Re-queried all link elements for iteration 81
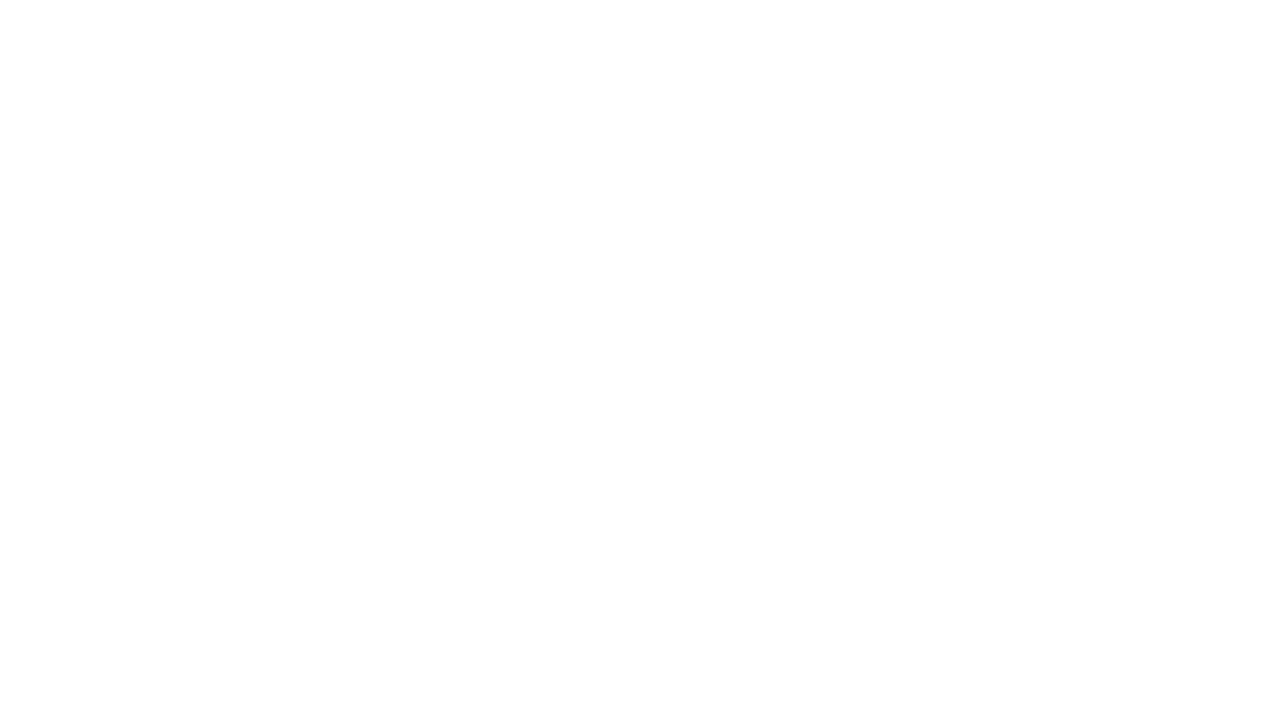

Re-queried all link elements for iteration 82
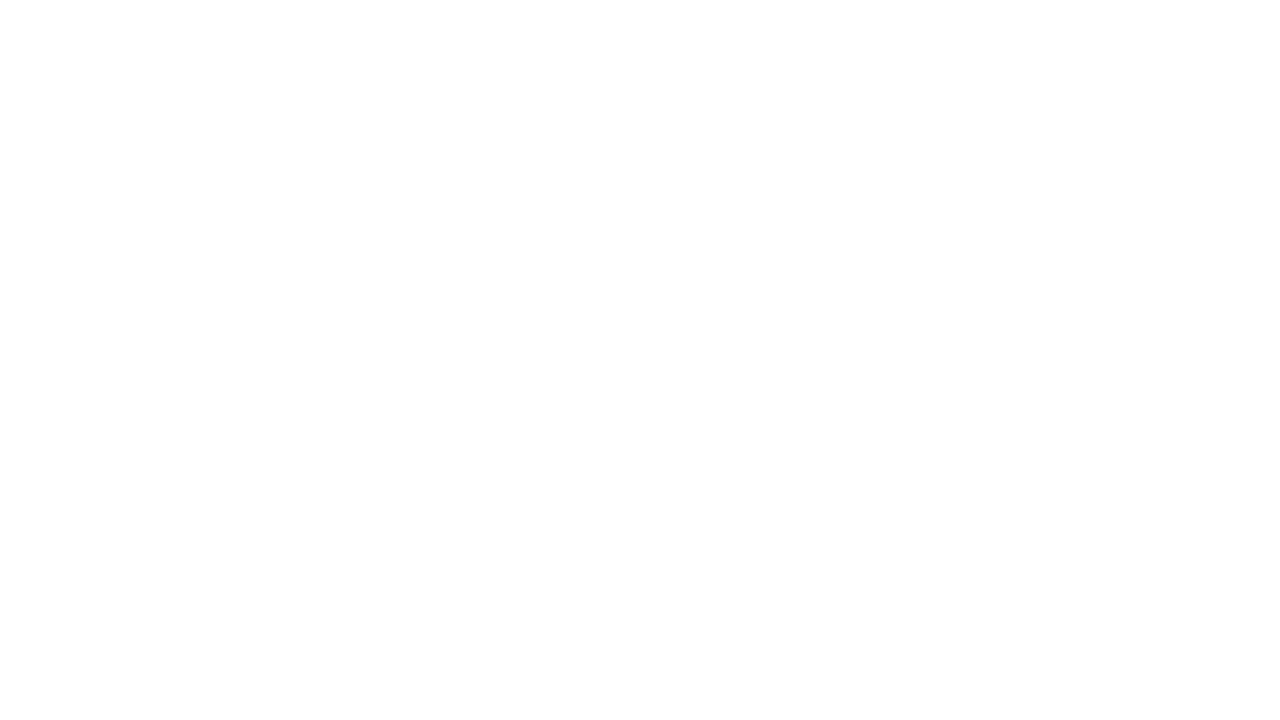

Re-queried all link elements for iteration 83
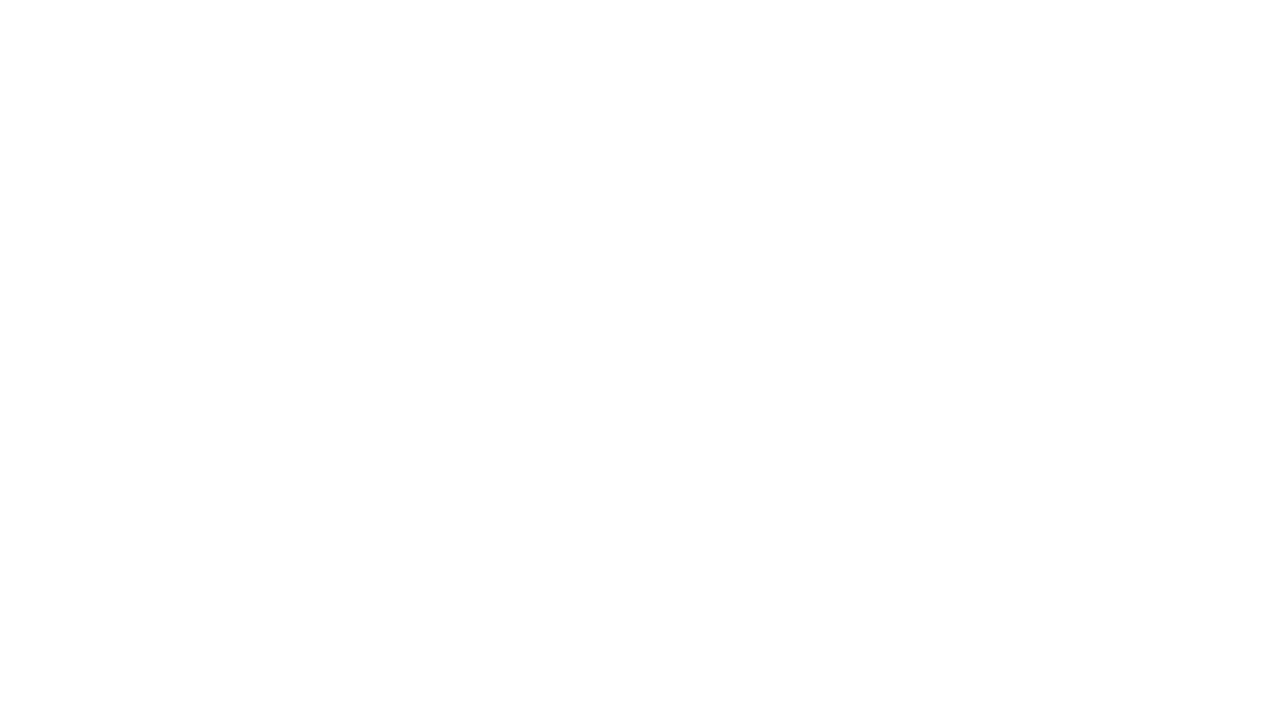

Re-queried all link elements for iteration 84
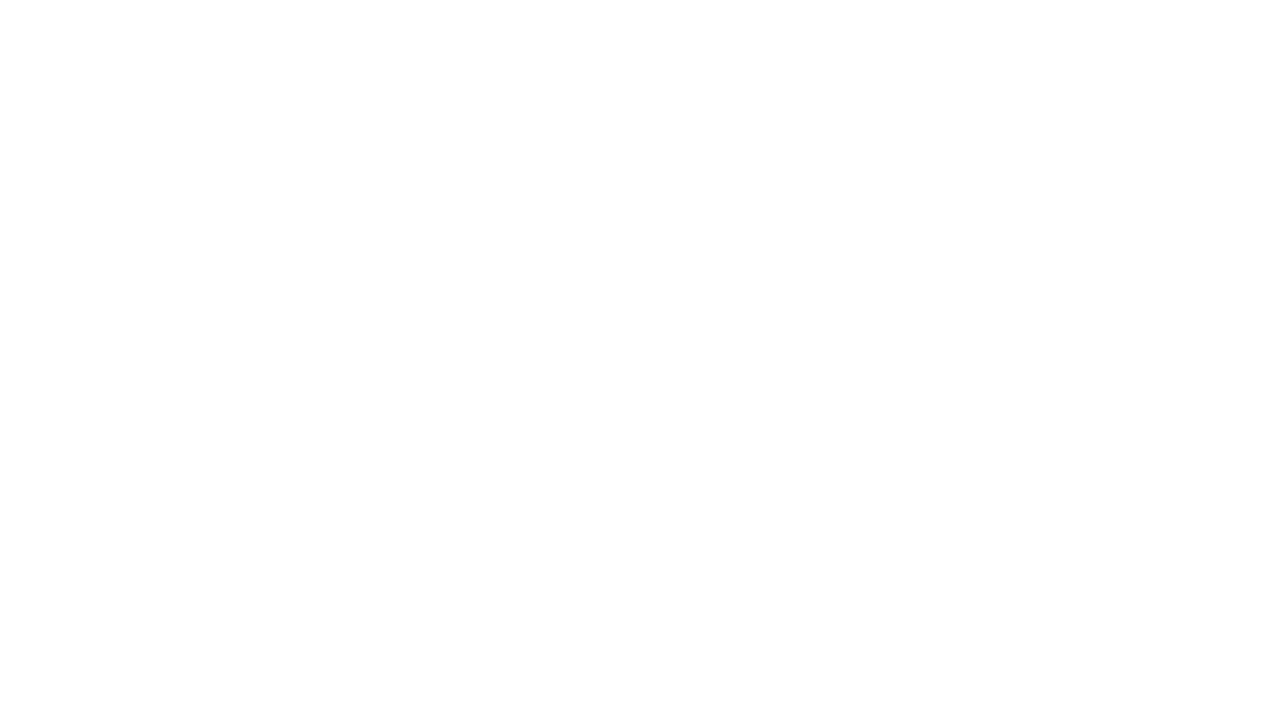

Re-queried all link elements for iteration 85
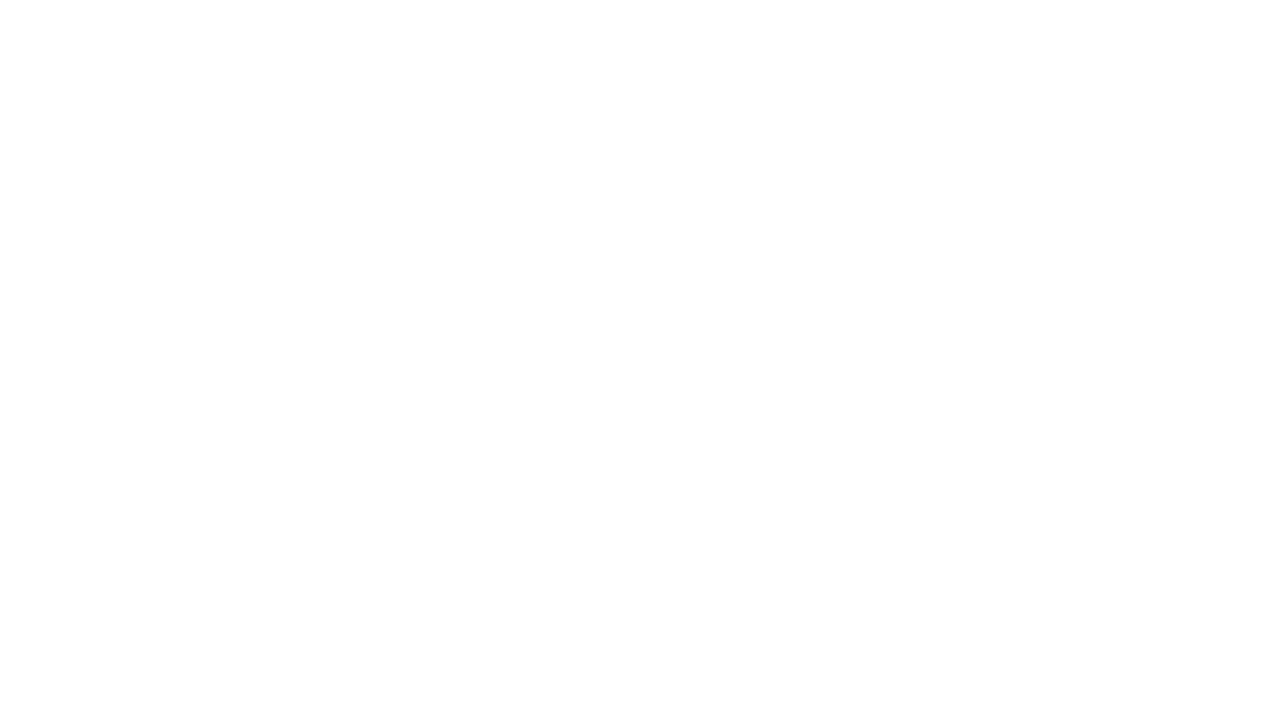

Re-queried all link elements for iteration 86
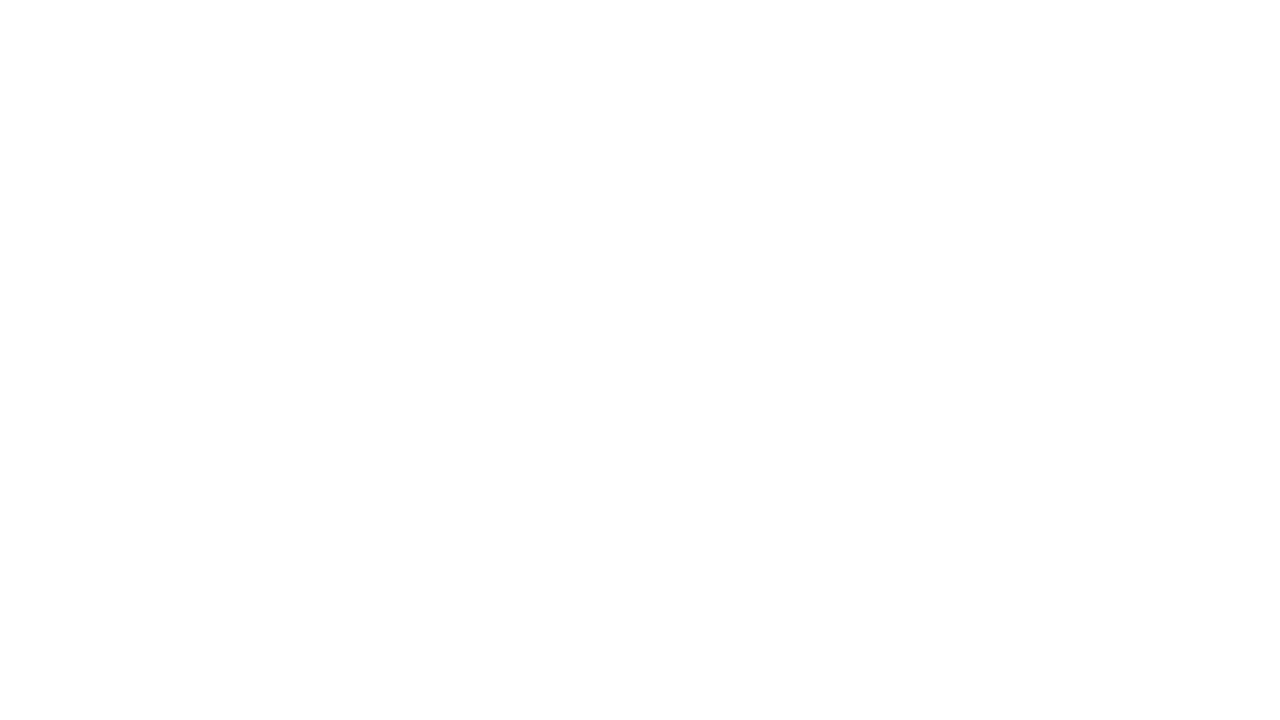

Re-queried all link elements for iteration 87
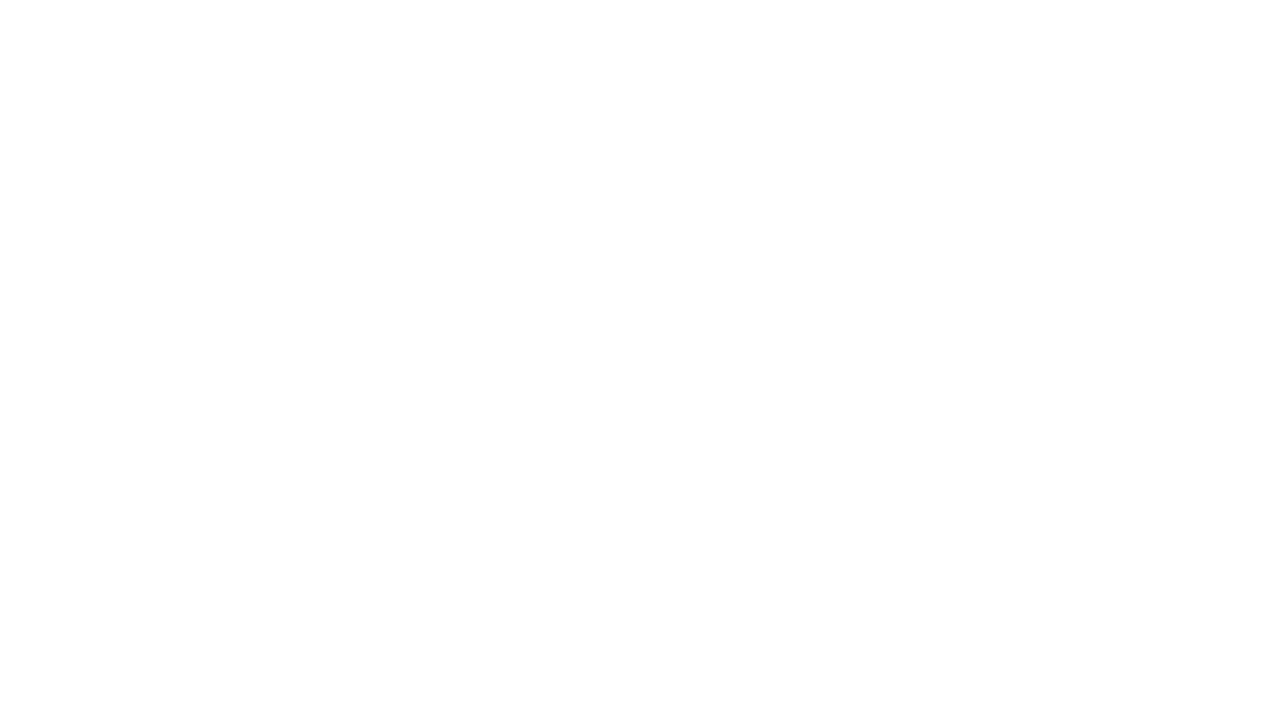

Re-queried all link elements for iteration 88
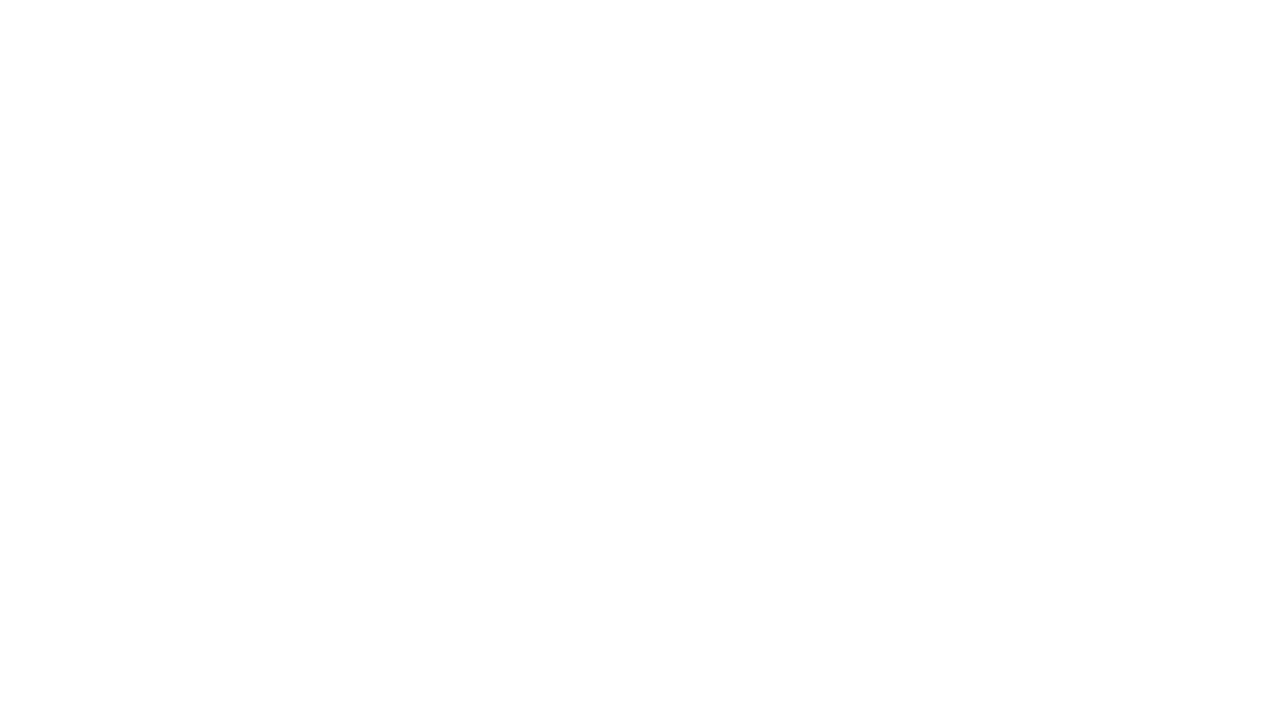

Re-queried all link elements for iteration 89
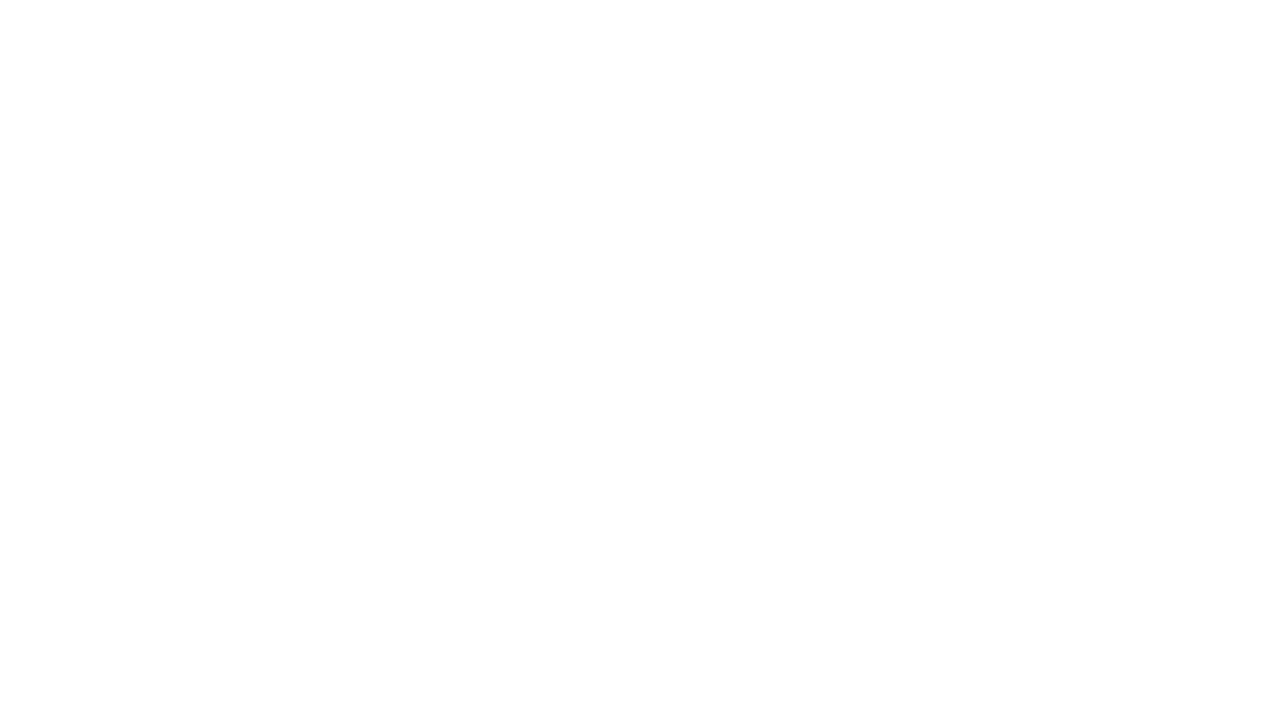

Re-queried all link elements for iteration 90
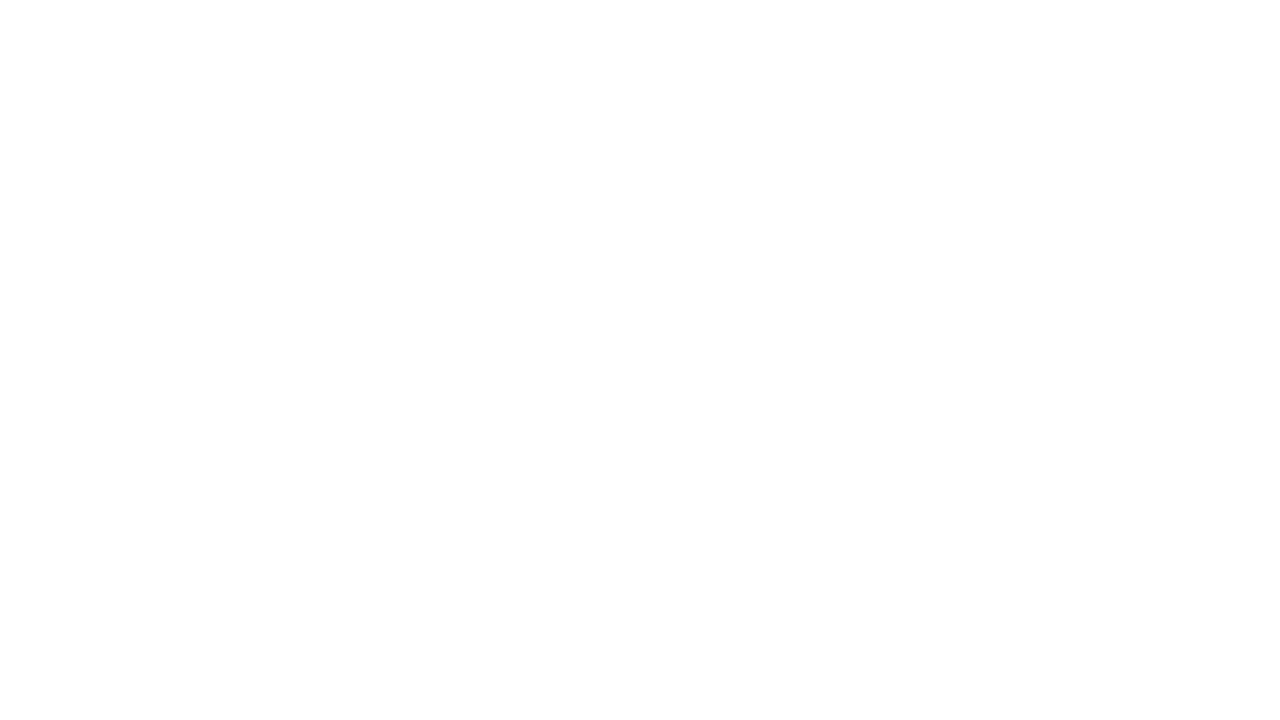

Re-queried all link elements for iteration 91
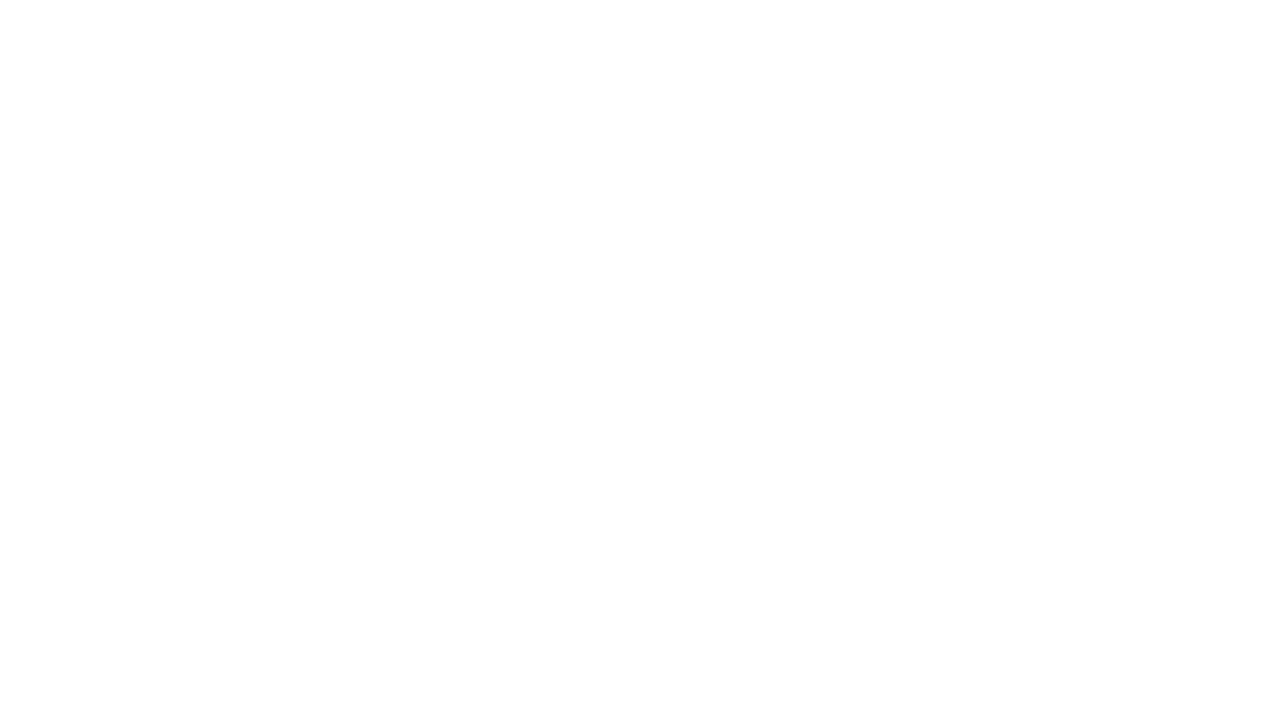

Re-queried all link elements for iteration 92
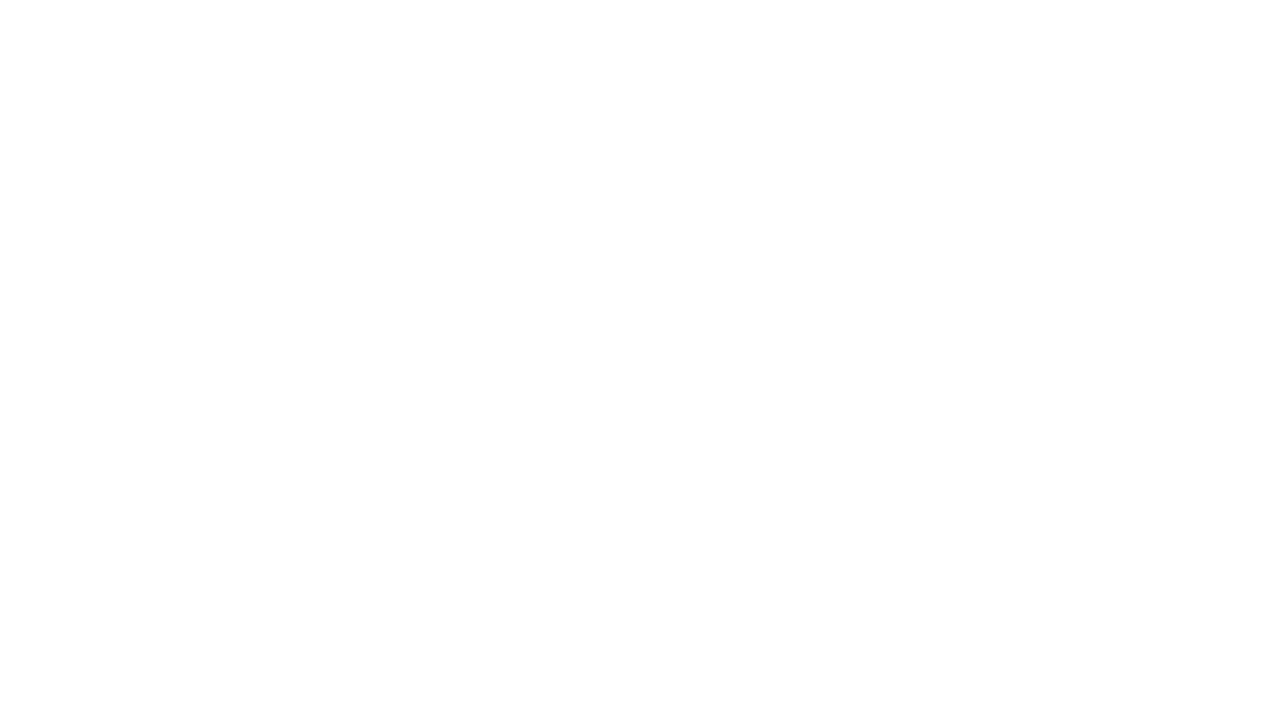

Re-queried all link elements for iteration 93
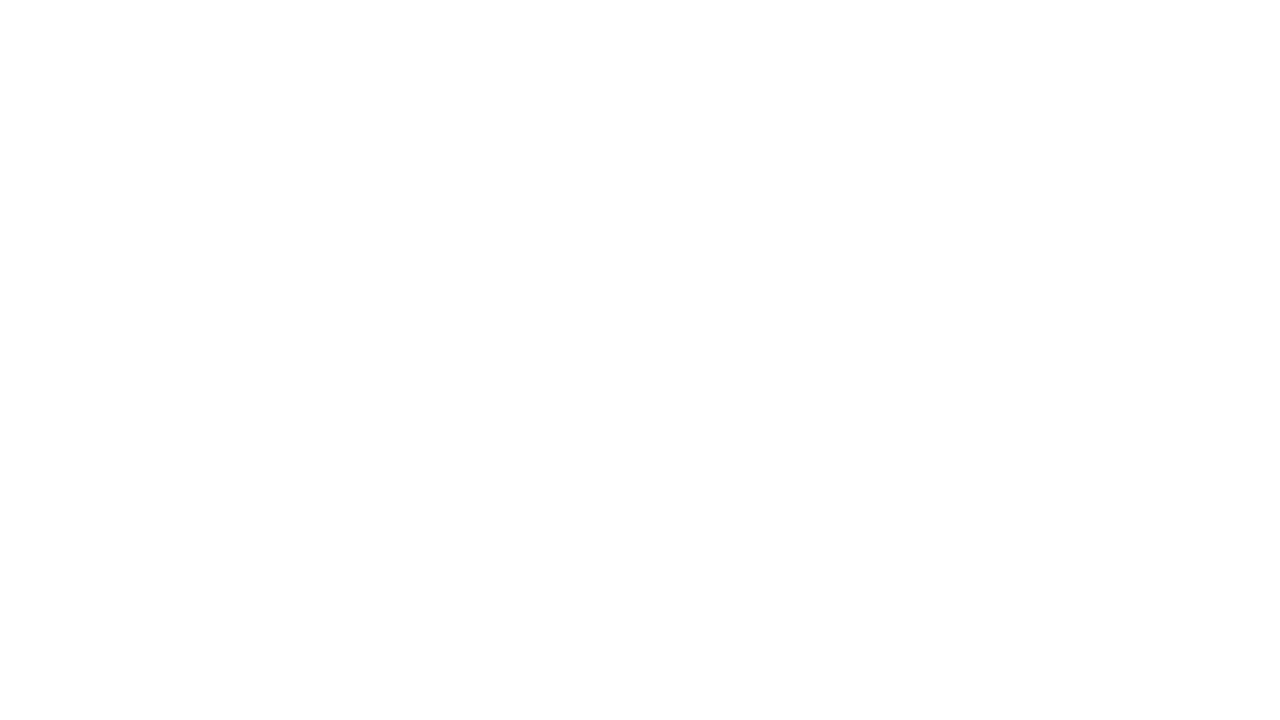

Re-queried all link elements for iteration 94
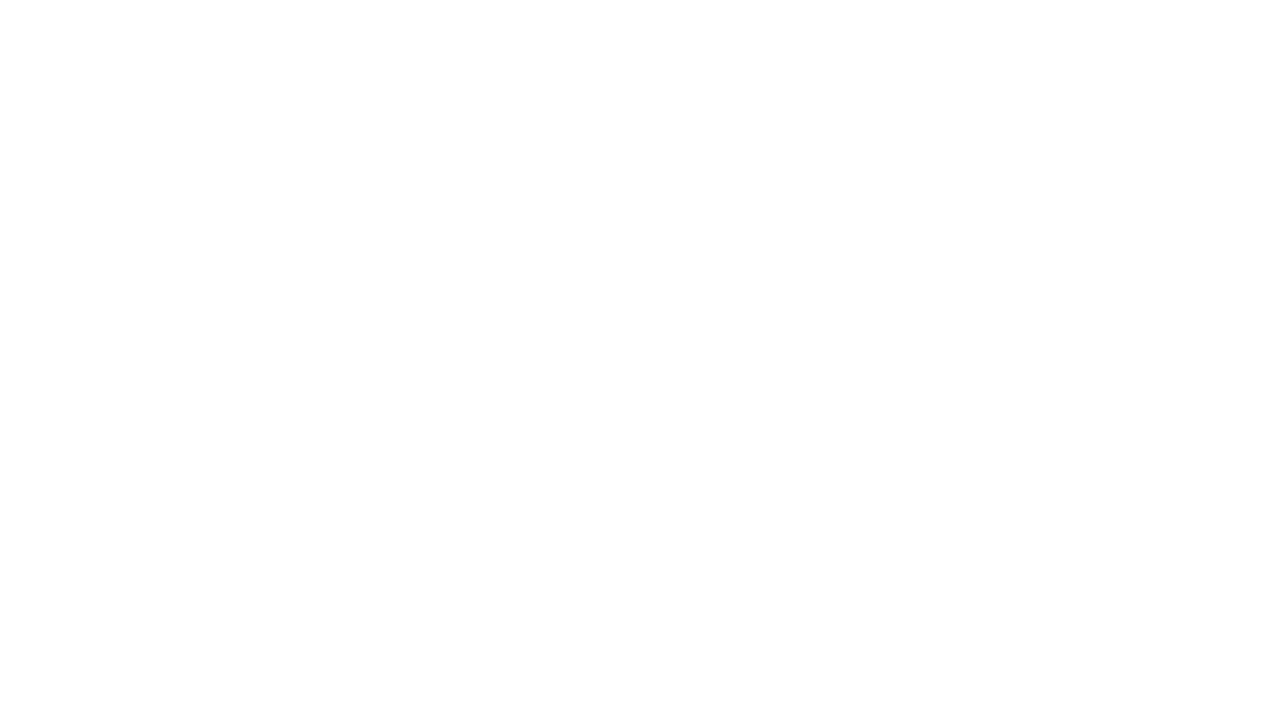

Re-queried all link elements for iteration 95
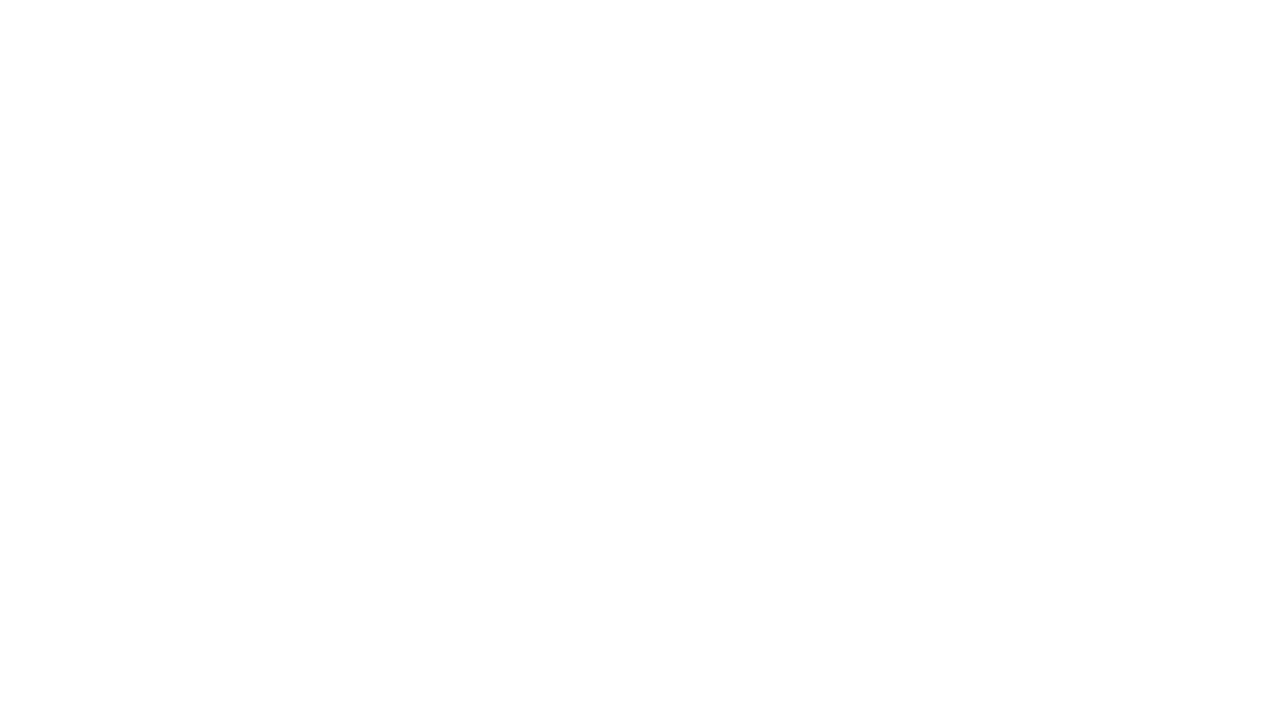

Re-queried all link elements for iteration 96
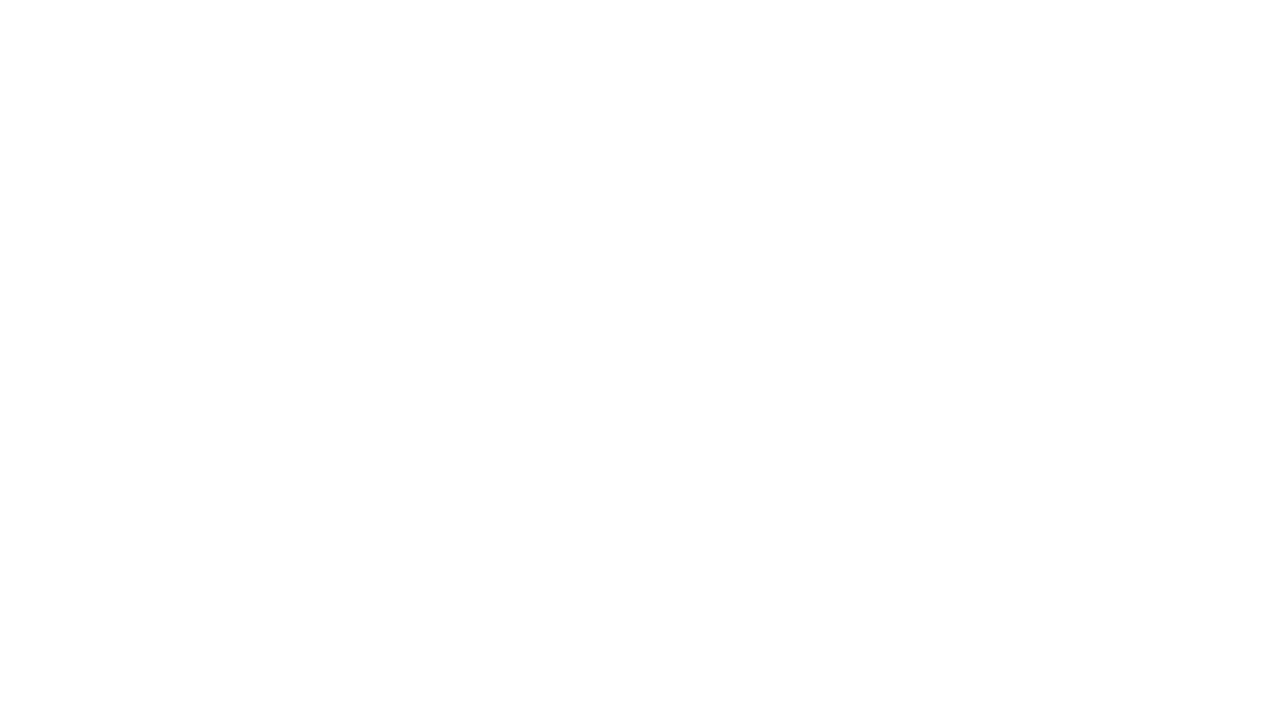

Re-queried all link elements for iteration 97
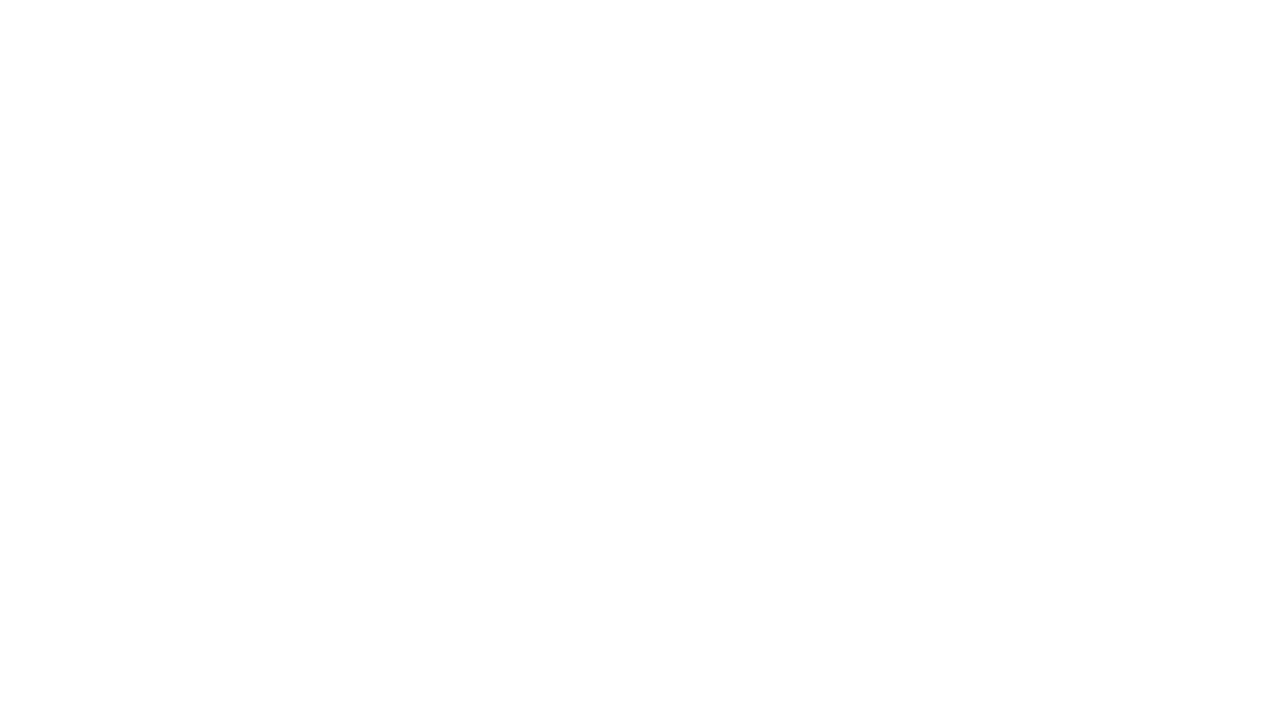

Re-queried all link elements for iteration 98
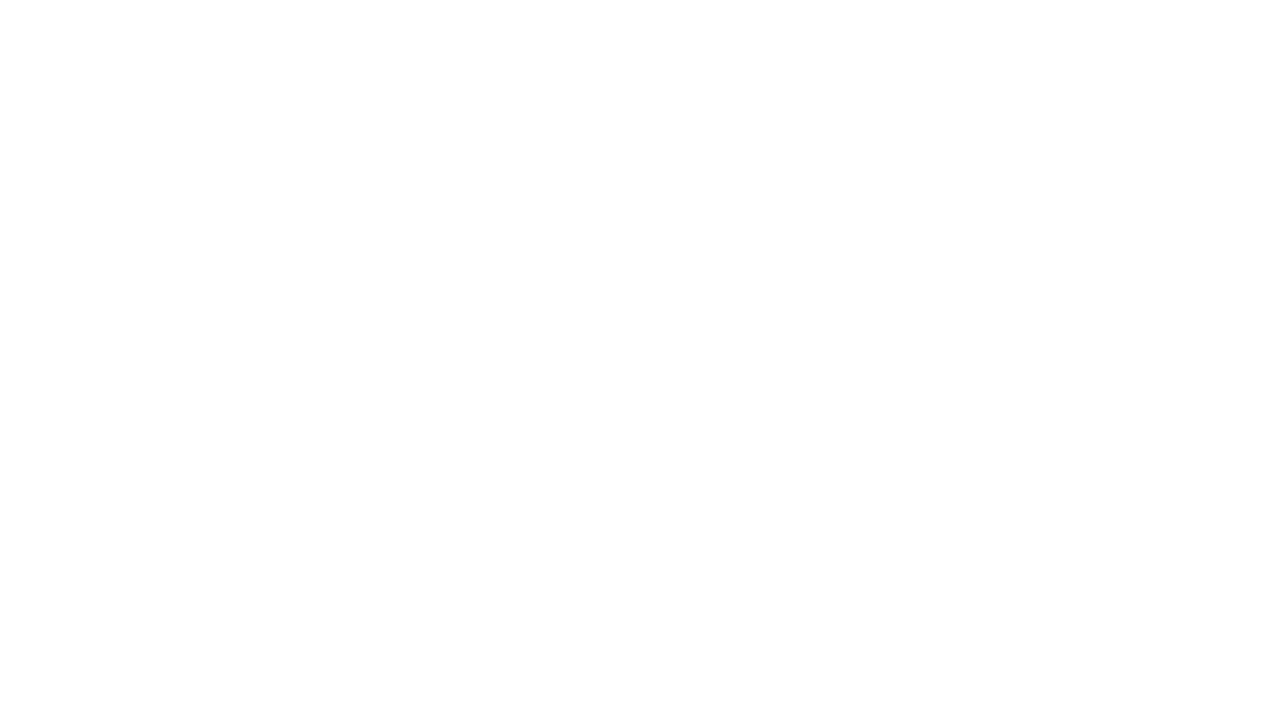

Re-queried all link elements for iteration 99
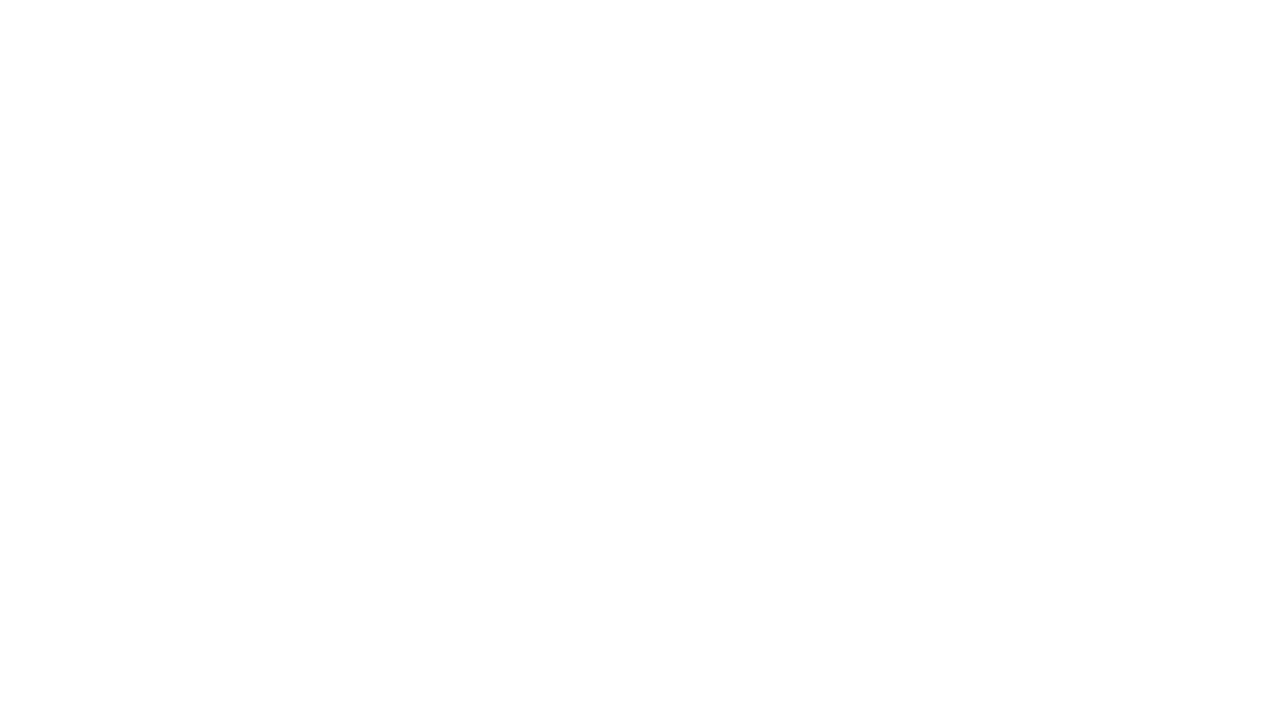

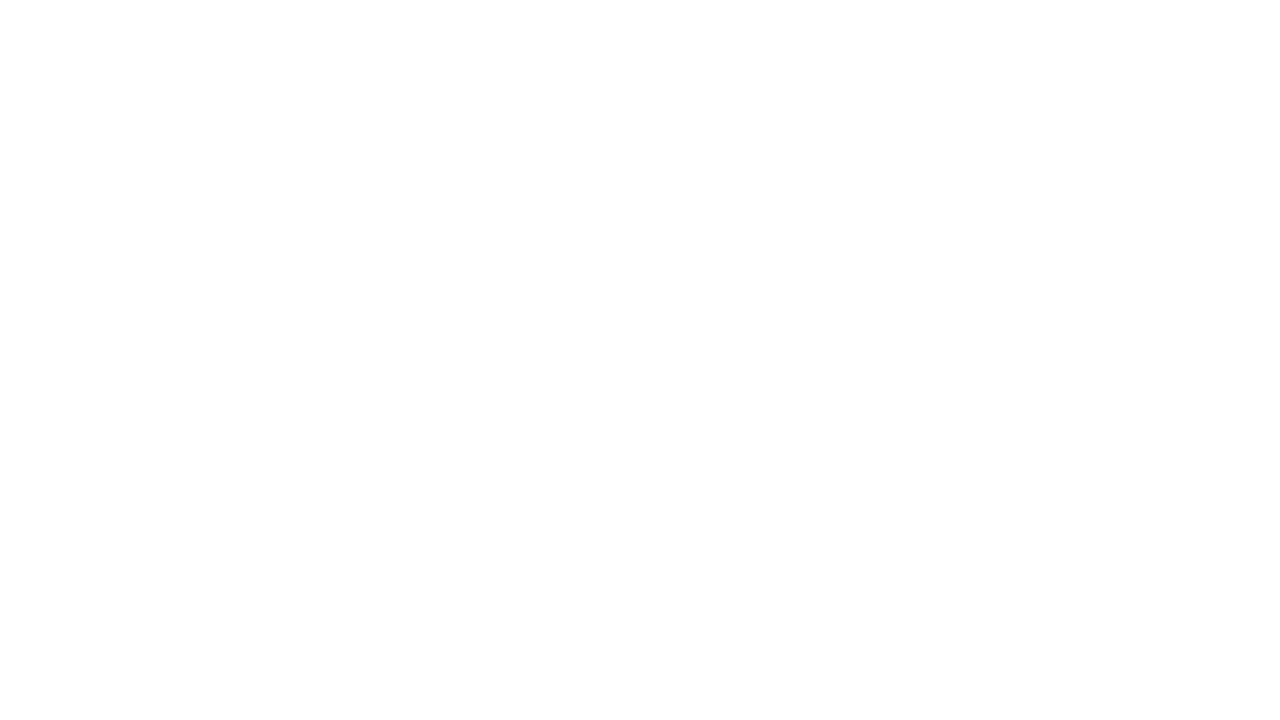